Tests filling out a large form by entering text into all text input fields and submitting the form by clicking the submit button.

Starting URL: http://suninjuly.github.io/huge_form.html

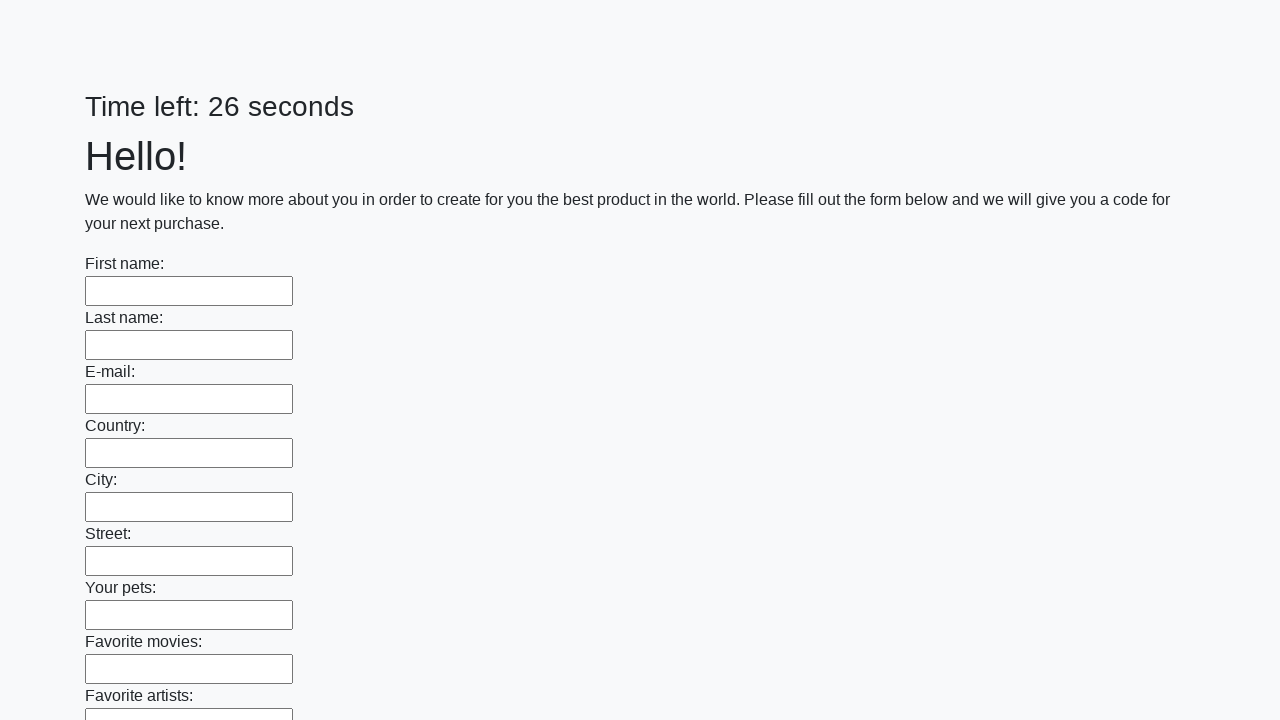

Navigated to huge form page
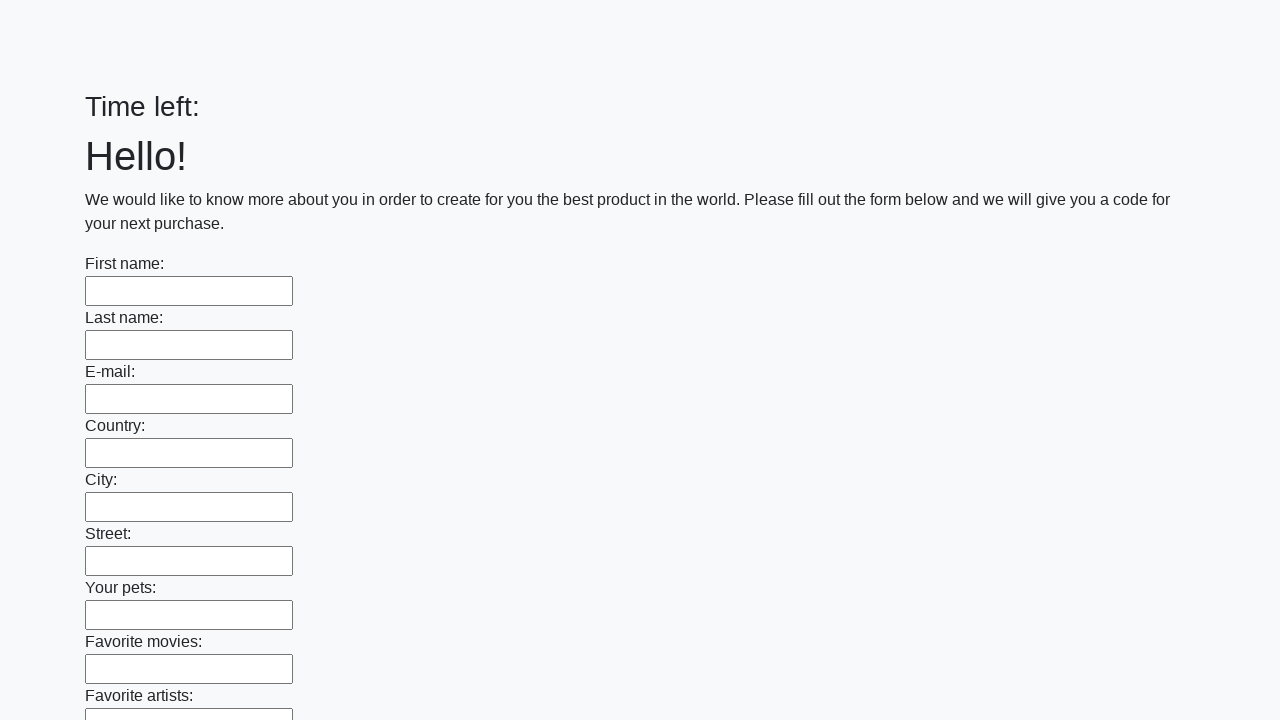

Located all text input fields
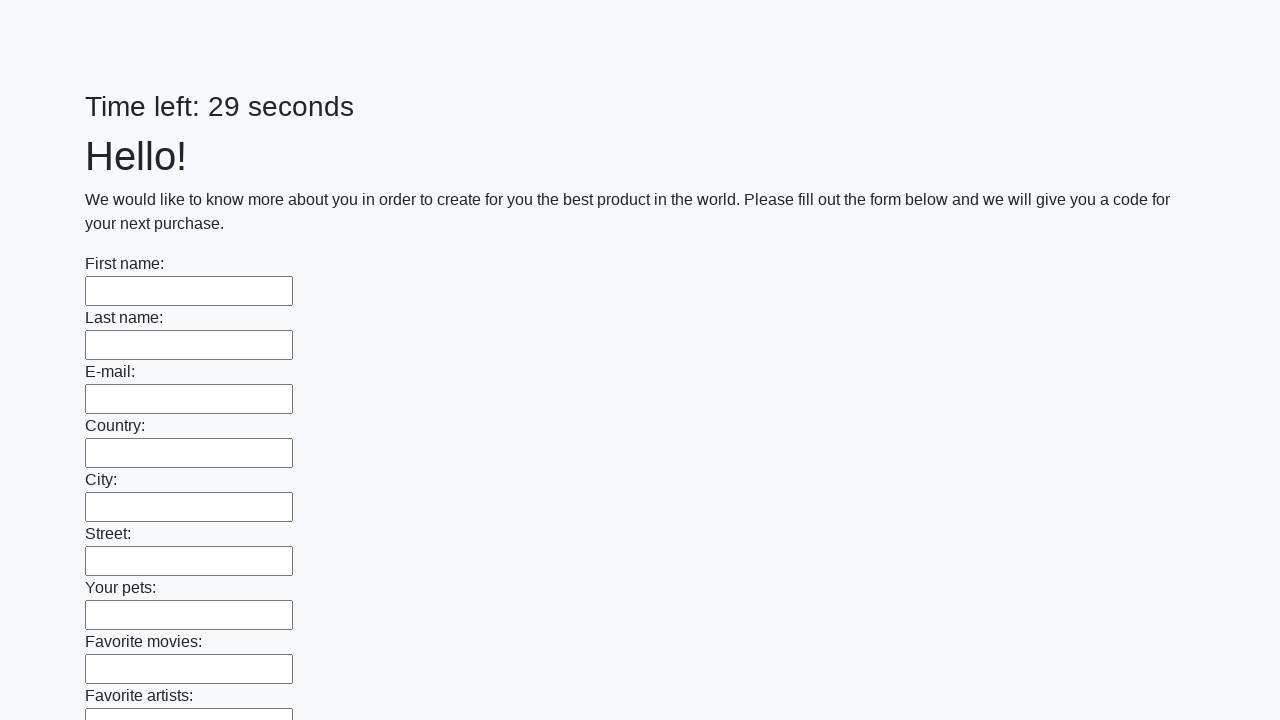

Counted 100 text input fields
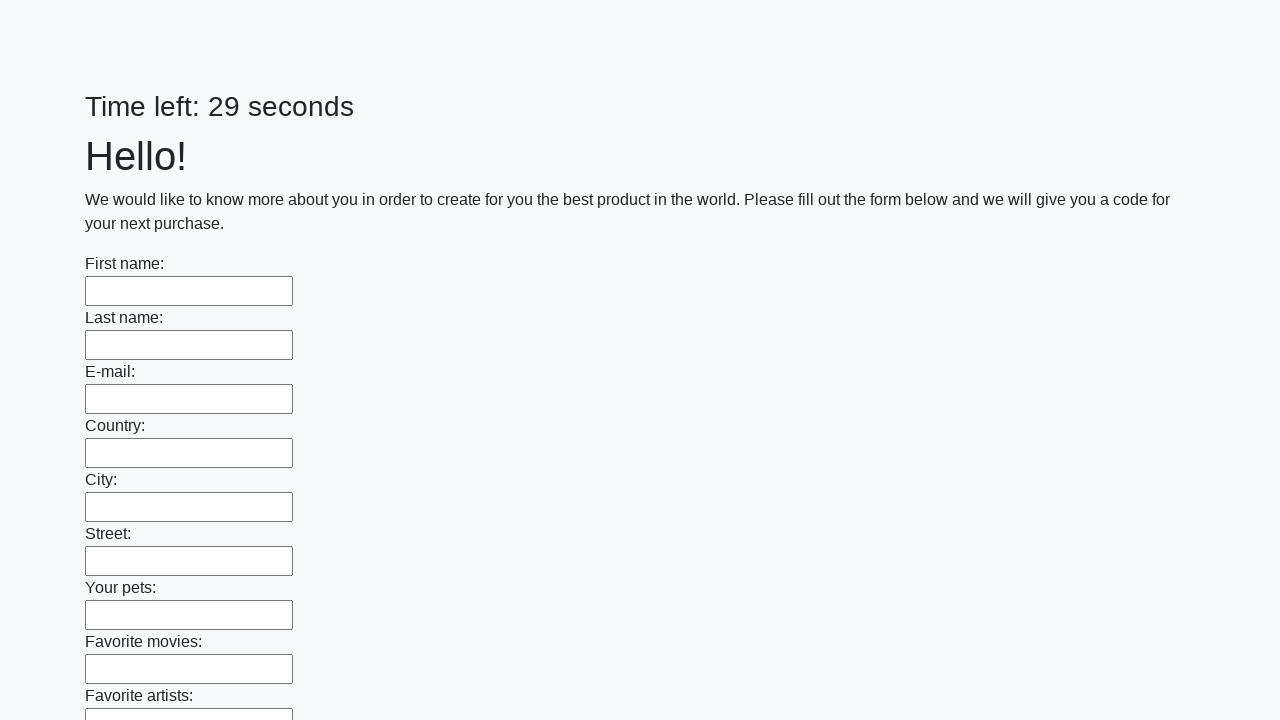

Filled text input field 1 of 100 with 'Test Answer 123' on input[type='text'] >> nth=0
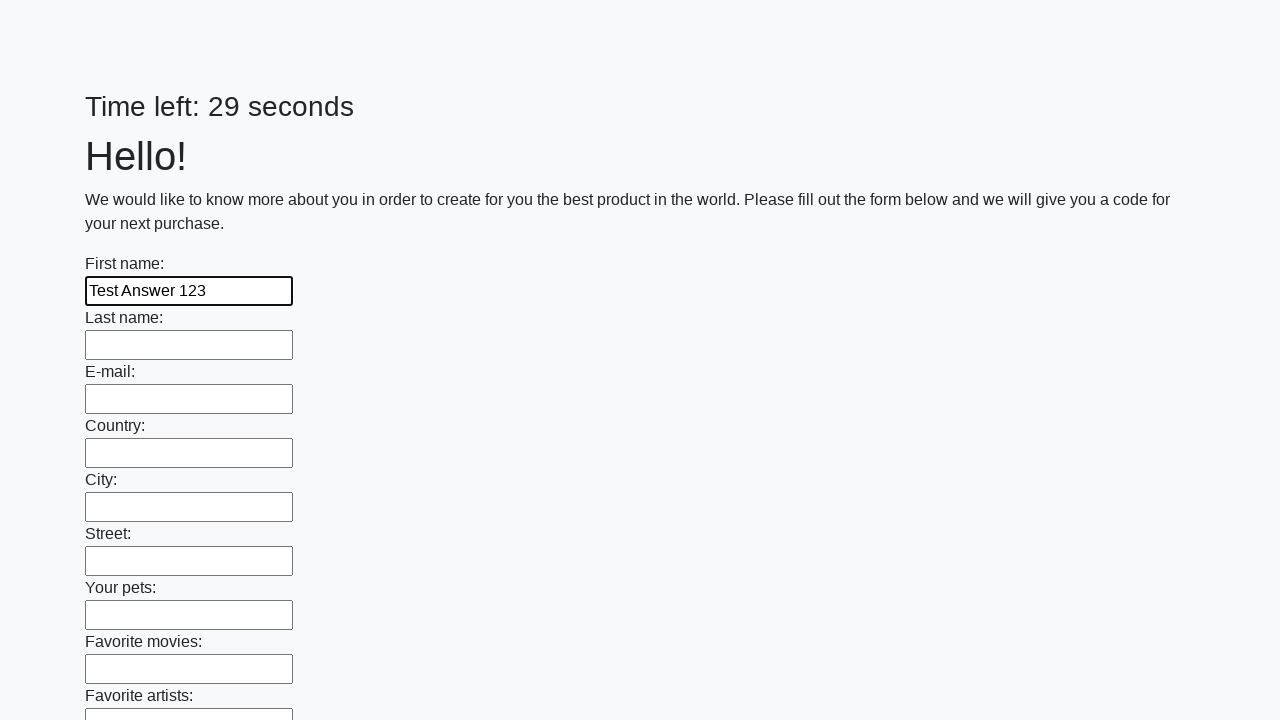

Filled text input field 2 of 100 with 'Test Answer 123' on input[type='text'] >> nth=1
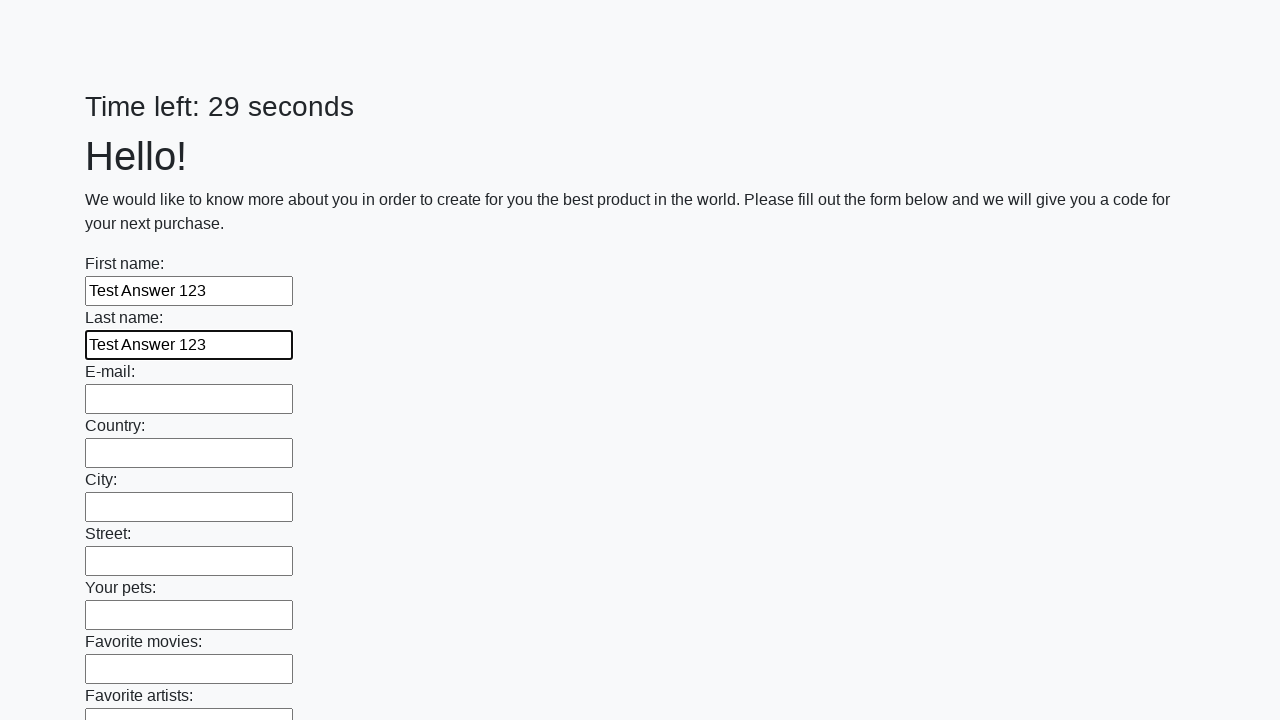

Filled text input field 3 of 100 with 'Test Answer 123' on input[type='text'] >> nth=2
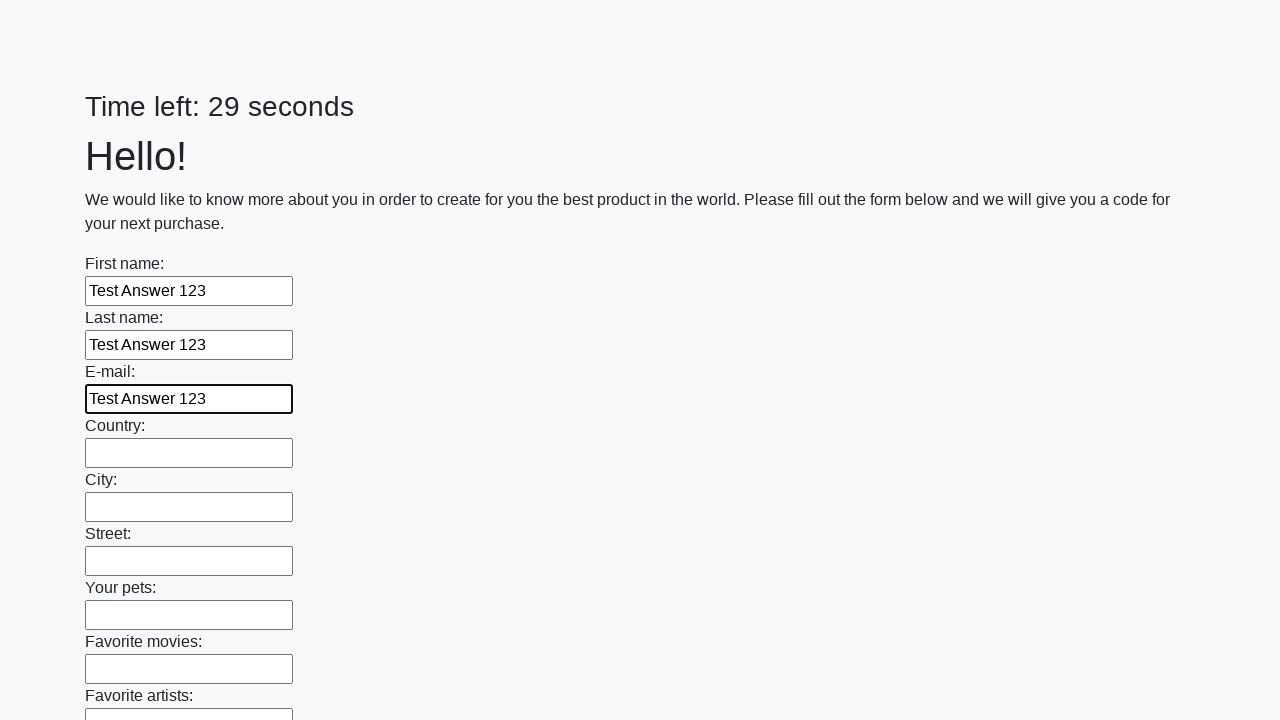

Filled text input field 4 of 100 with 'Test Answer 123' on input[type='text'] >> nth=3
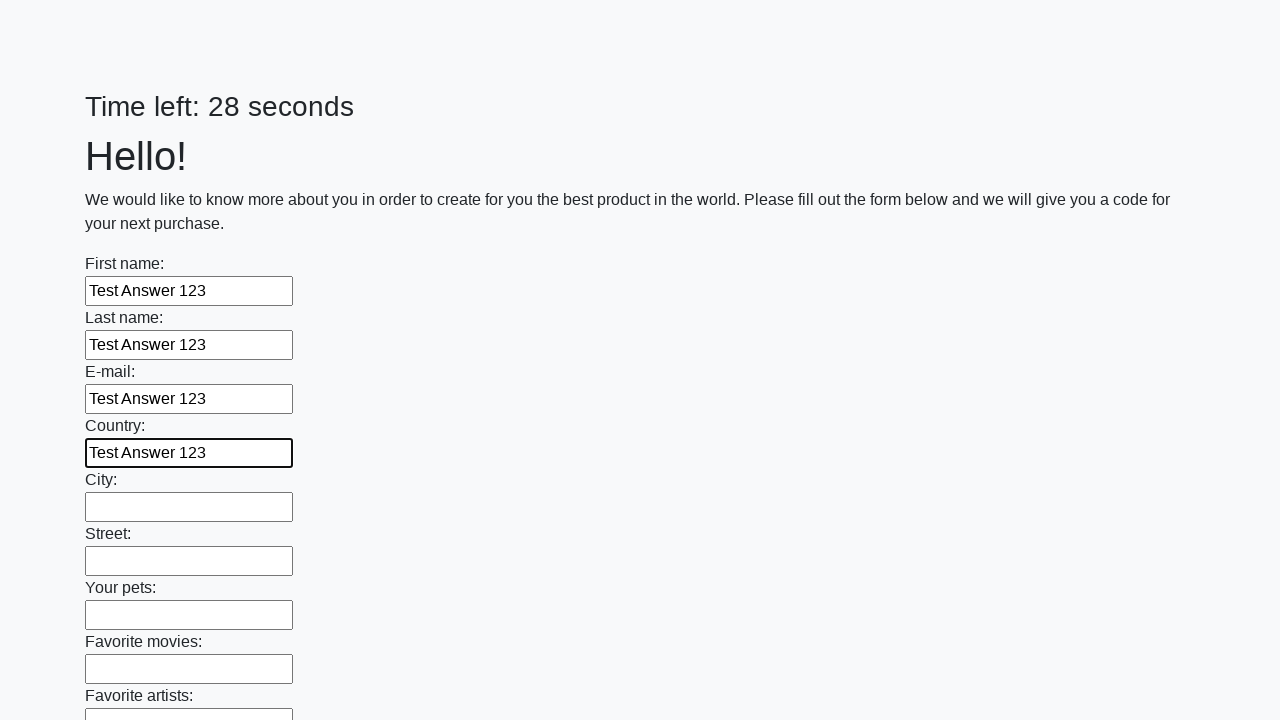

Filled text input field 5 of 100 with 'Test Answer 123' on input[type='text'] >> nth=4
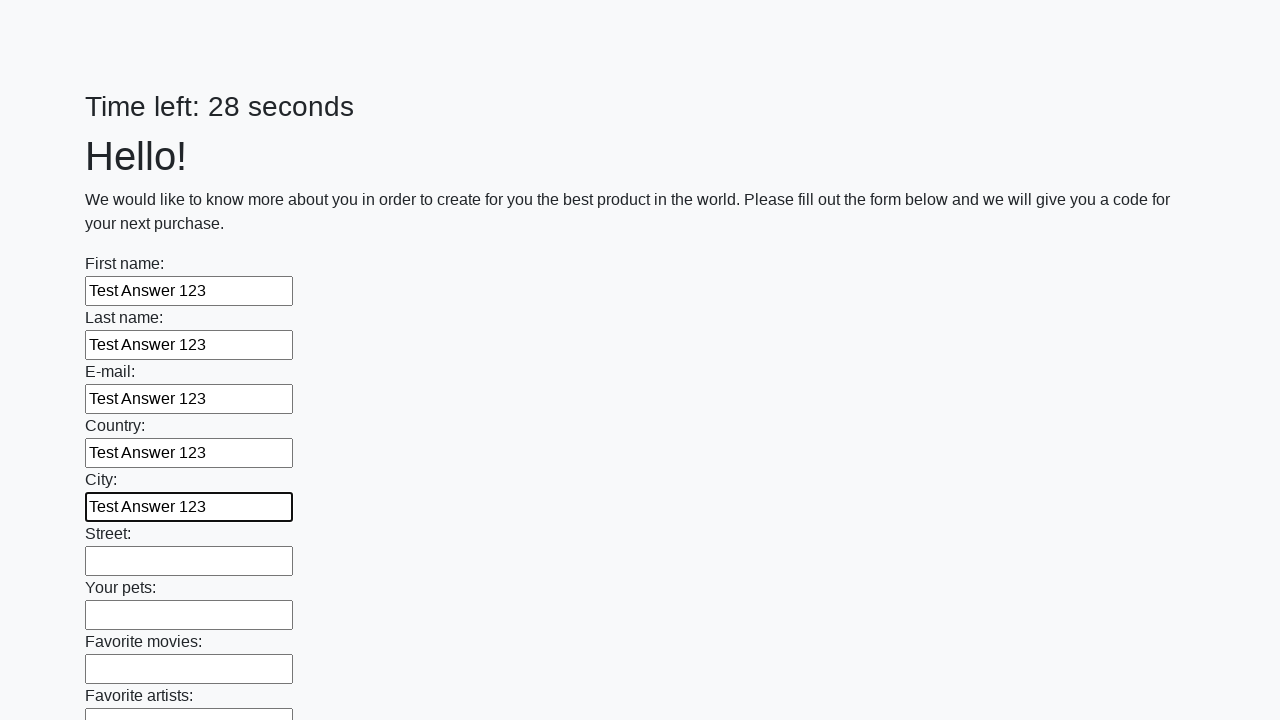

Filled text input field 6 of 100 with 'Test Answer 123' on input[type='text'] >> nth=5
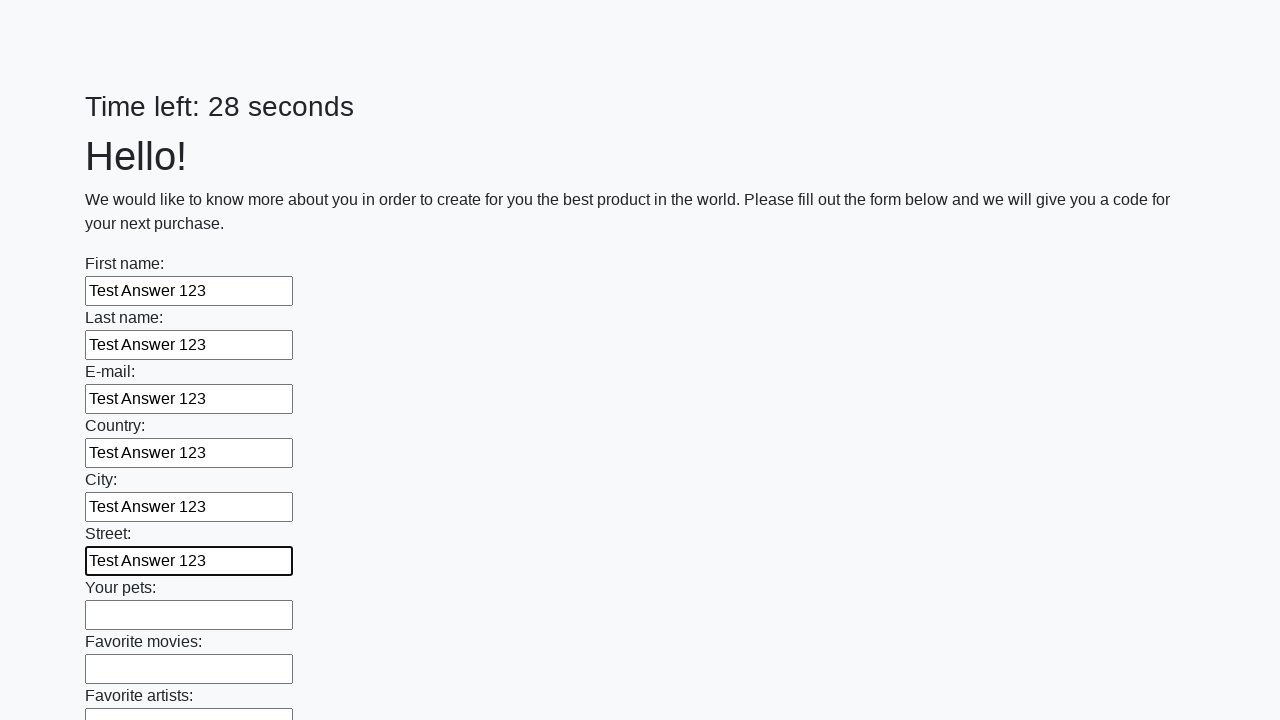

Filled text input field 7 of 100 with 'Test Answer 123' on input[type='text'] >> nth=6
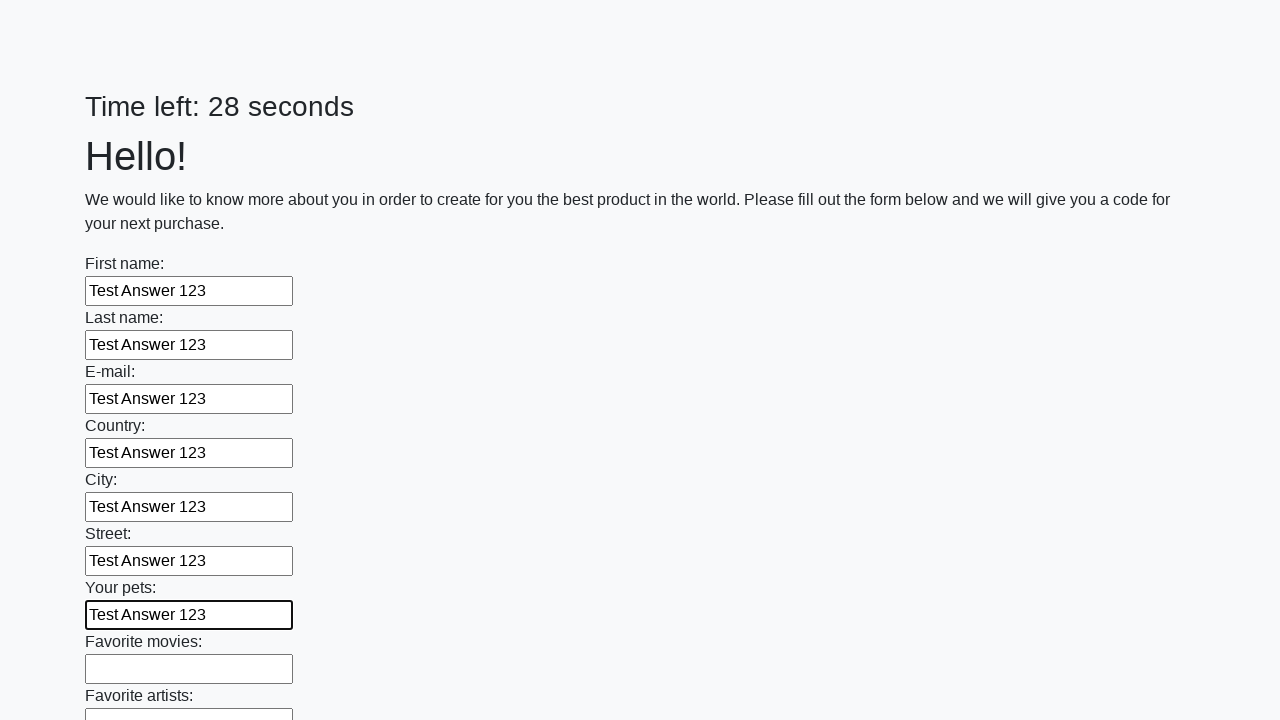

Filled text input field 8 of 100 with 'Test Answer 123' on input[type='text'] >> nth=7
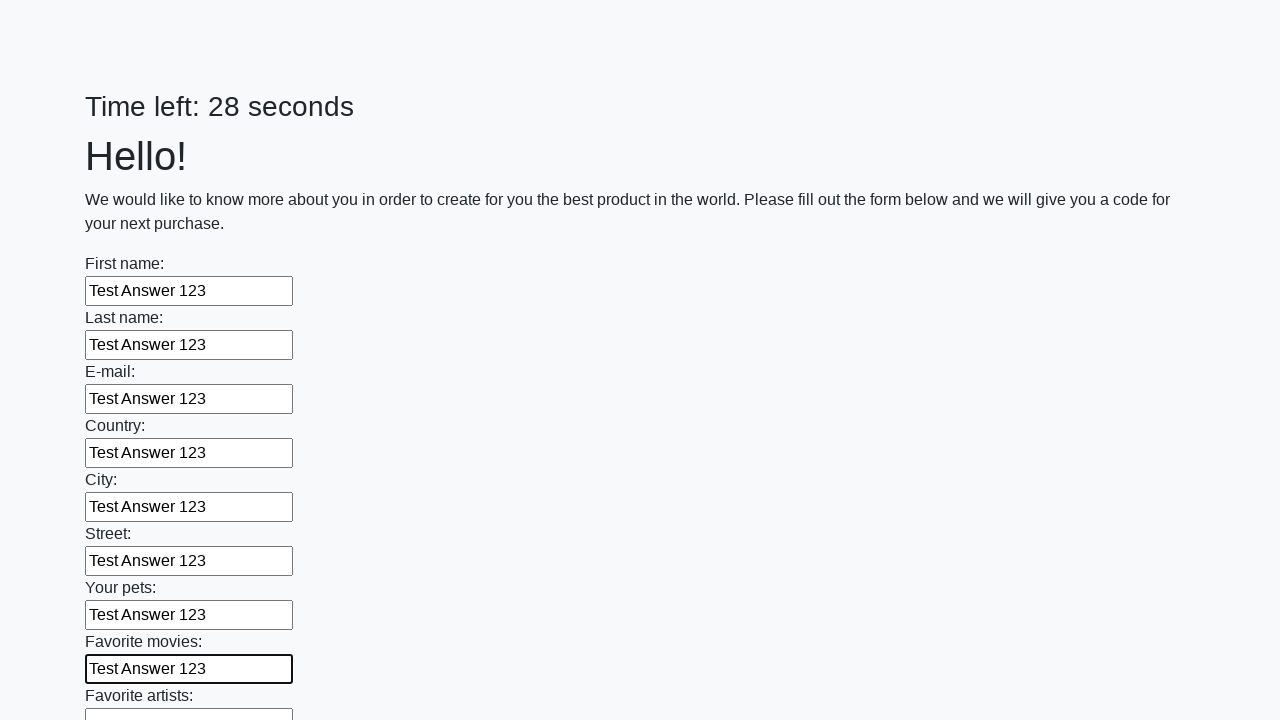

Filled text input field 9 of 100 with 'Test Answer 123' on input[type='text'] >> nth=8
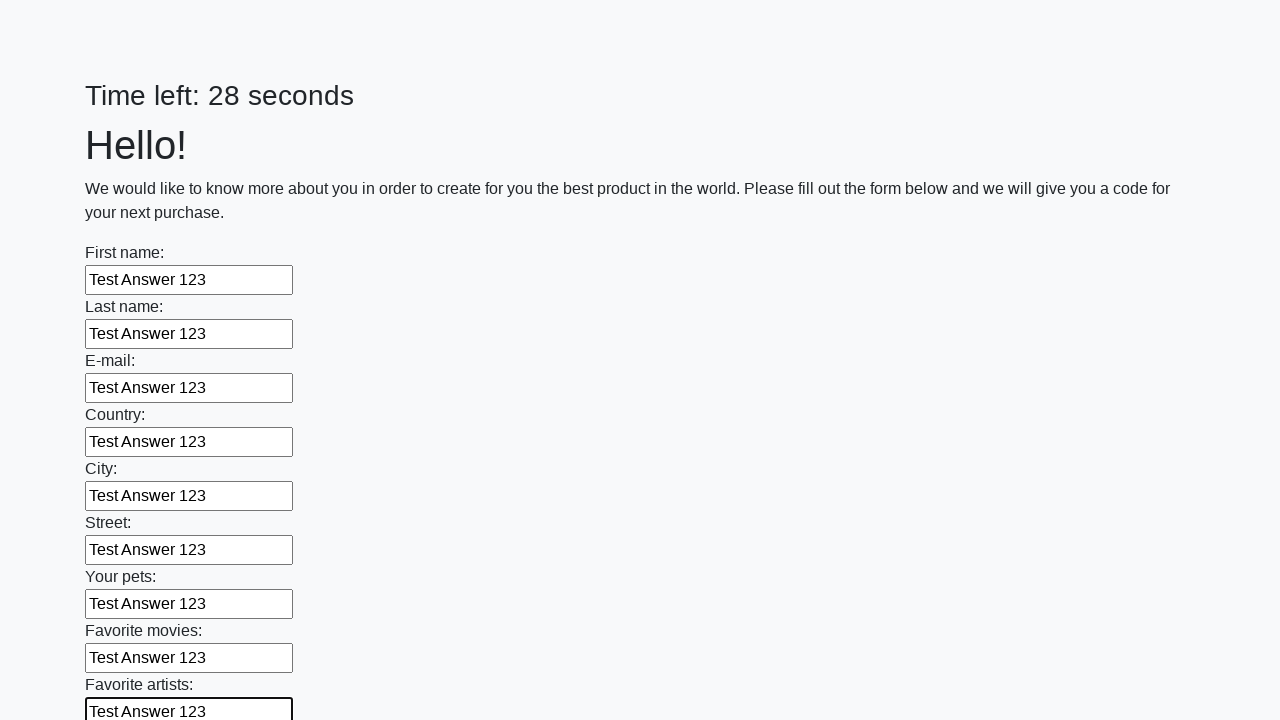

Filled text input field 10 of 100 with 'Test Answer 123' on input[type='text'] >> nth=9
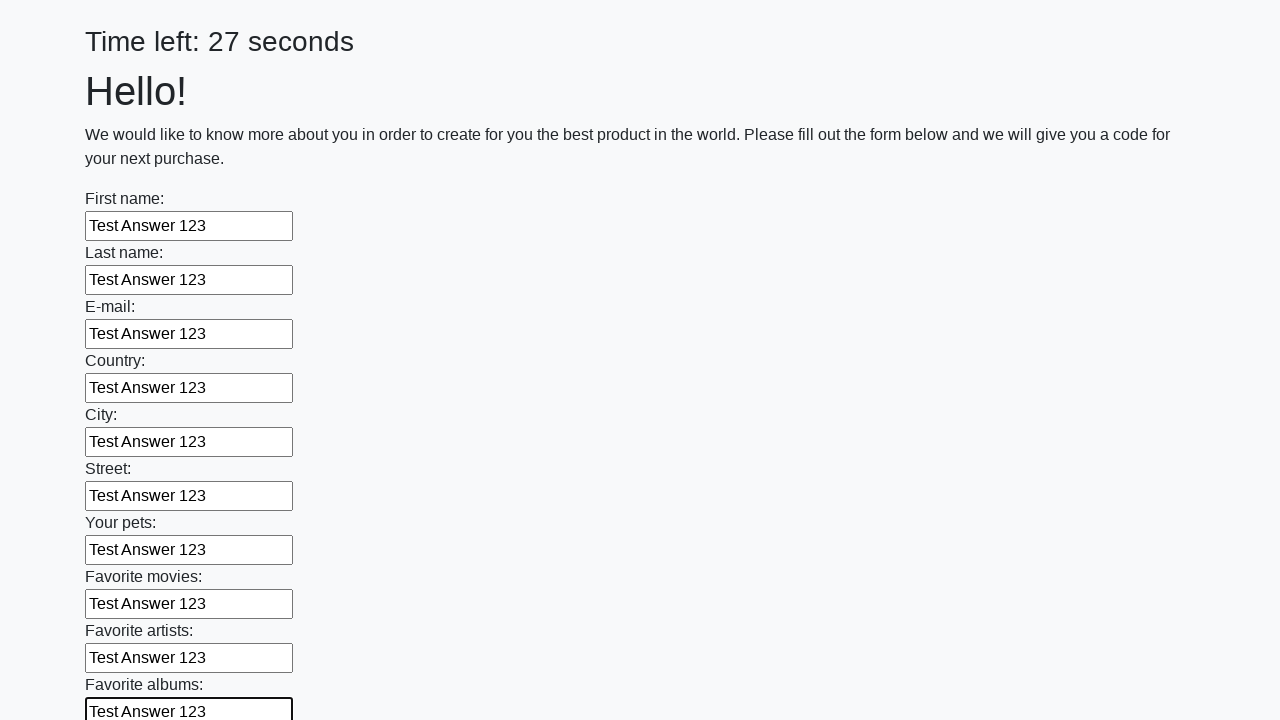

Filled text input field 11 of 100 with 'Test Answer 123' on input[type='text'] >> nth=10
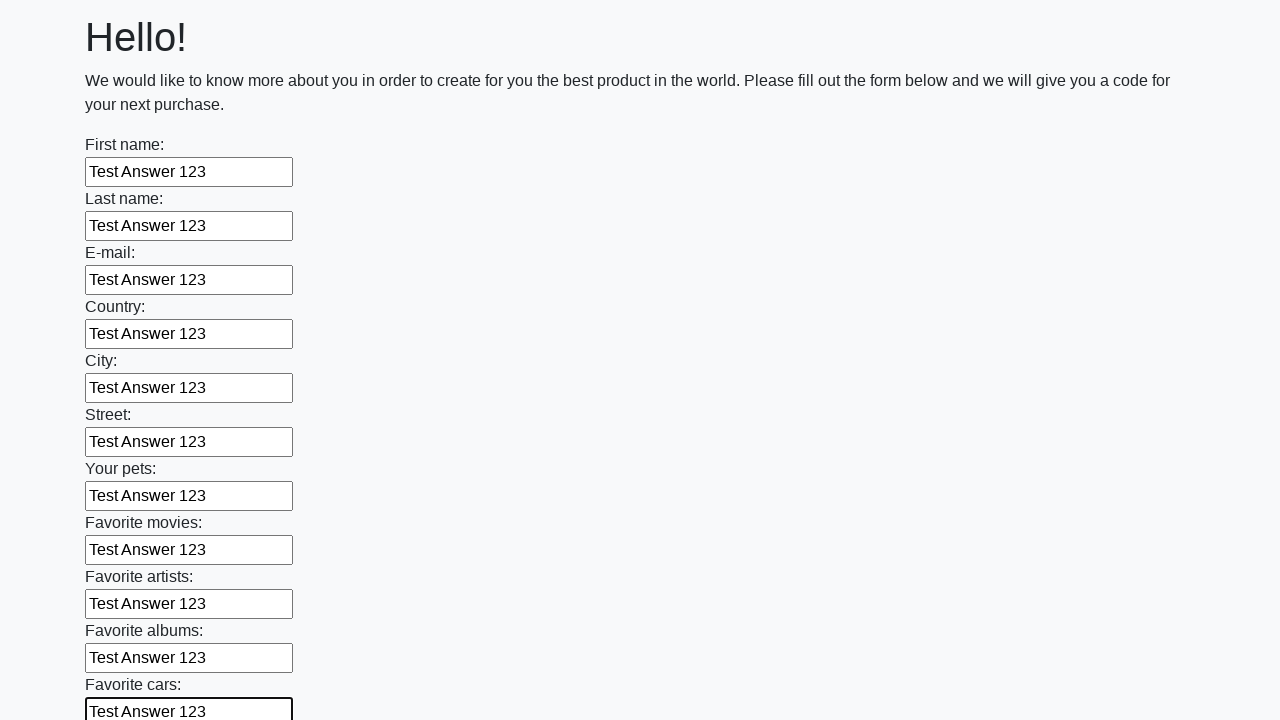

Filled text input field 12 of 100 with 'Test Answer 123' on input[type='text'] >> nth=11
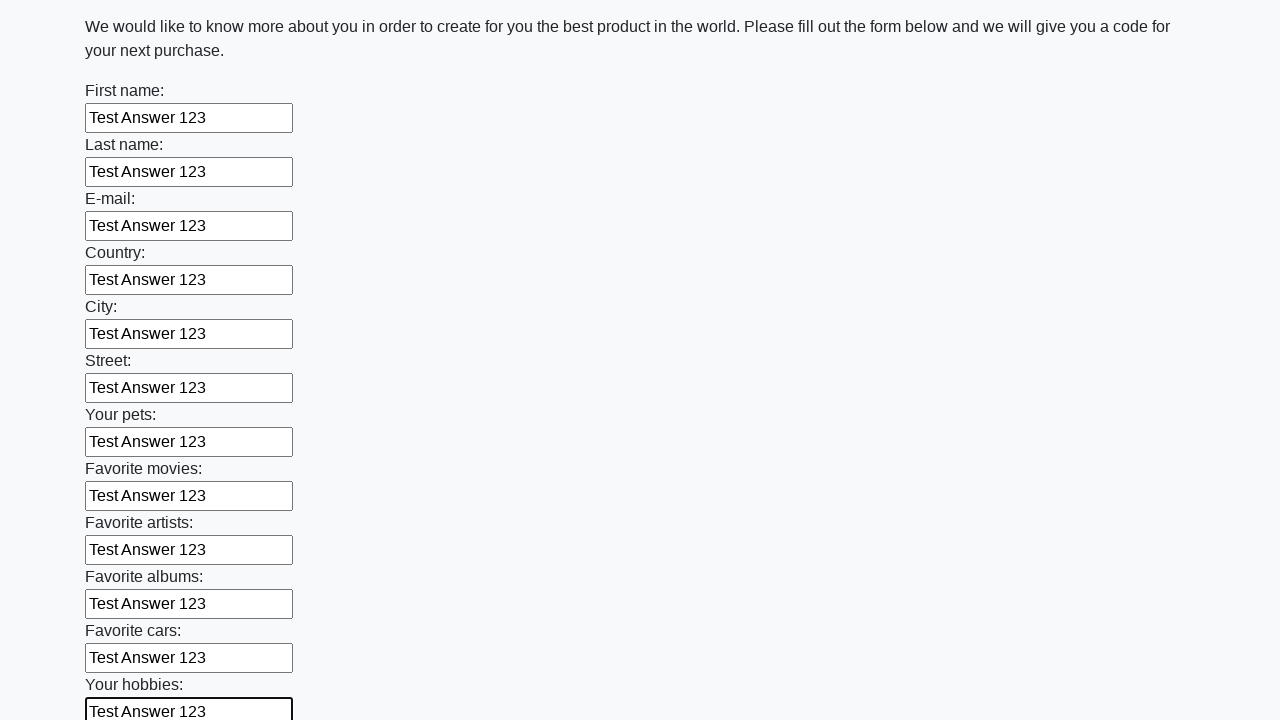

Filled text input field 13 of 100 with 'Test Answer 123' on input[type='text'] >> nth=12
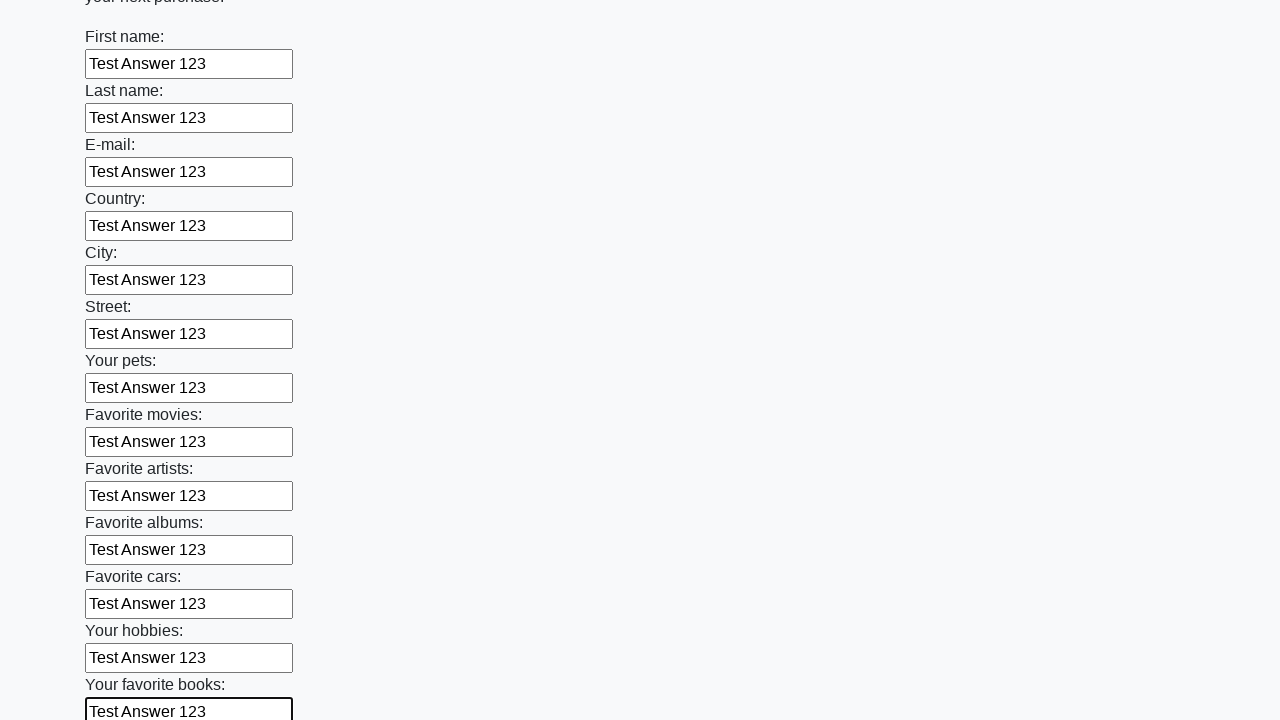

Filled text input field 14 of 100 with 'Test Answer 123' on input[type='text'] >> nth=13
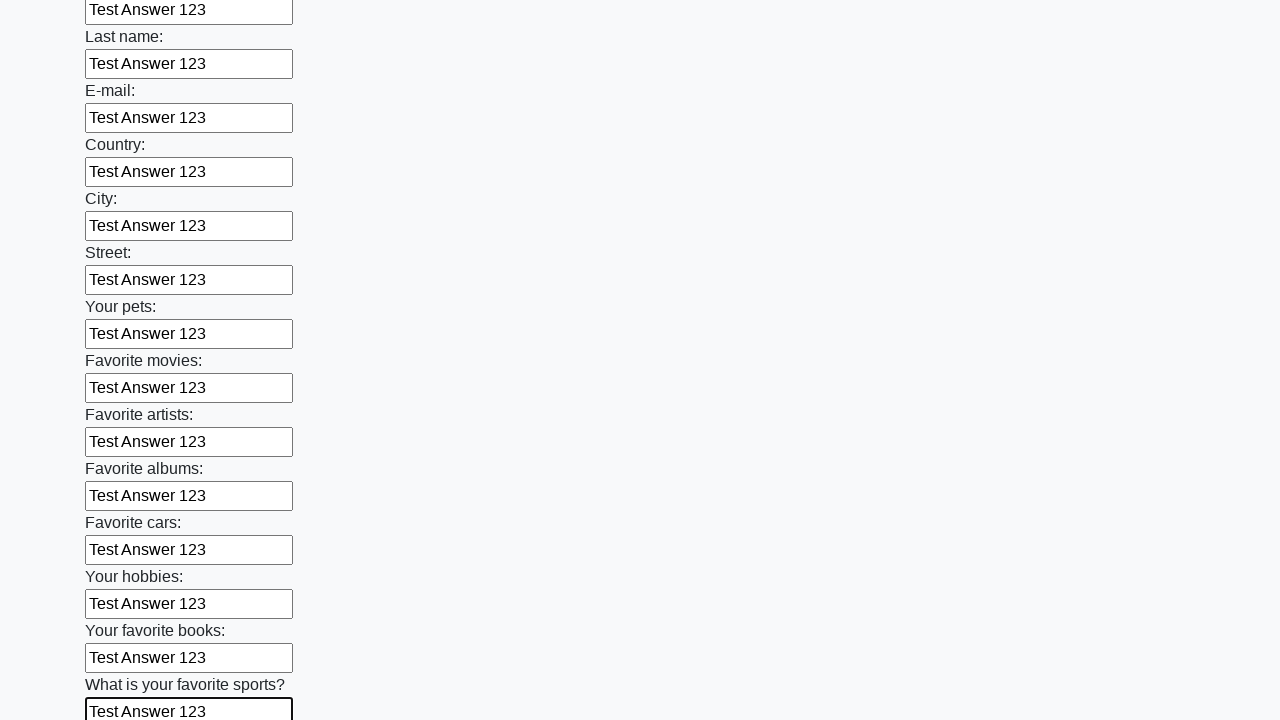

Filled text input field 15 of 100 with 'Test Answer 123' on input[type='text'] >> nth=14
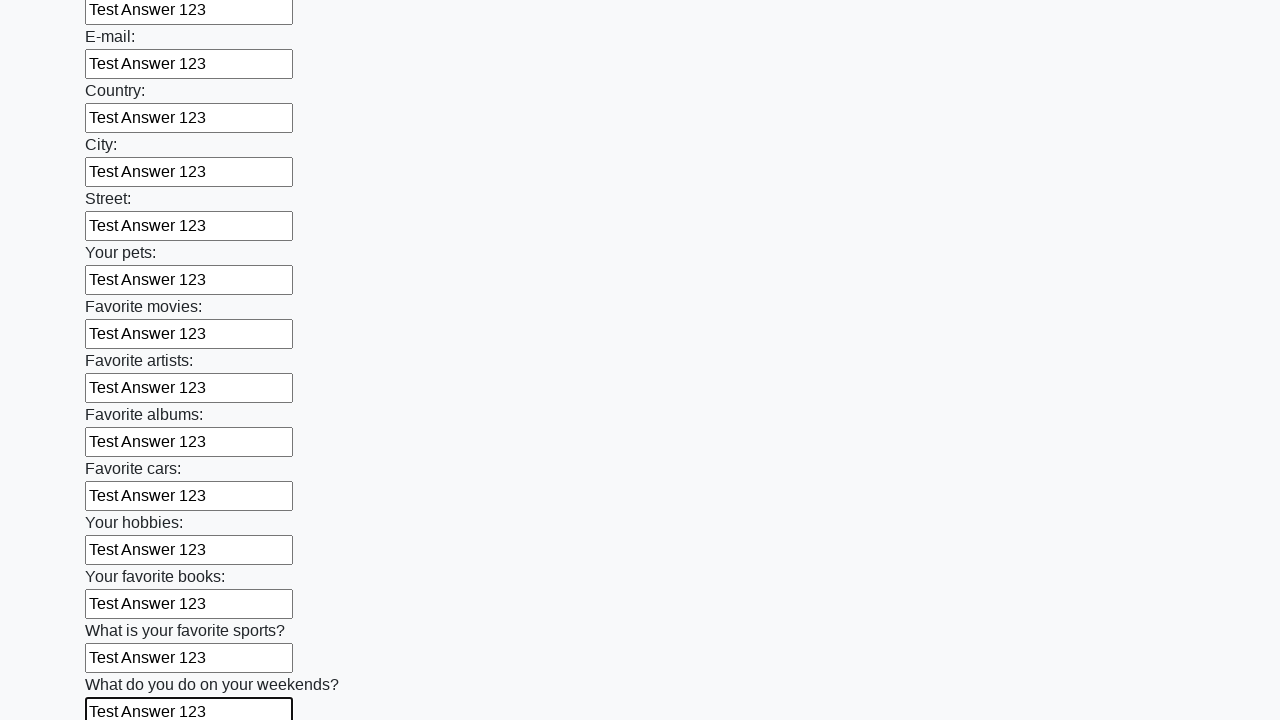

Filled text input field 16 of 100 with 'Test Answer 123' on input[type='text'] >> nth=15
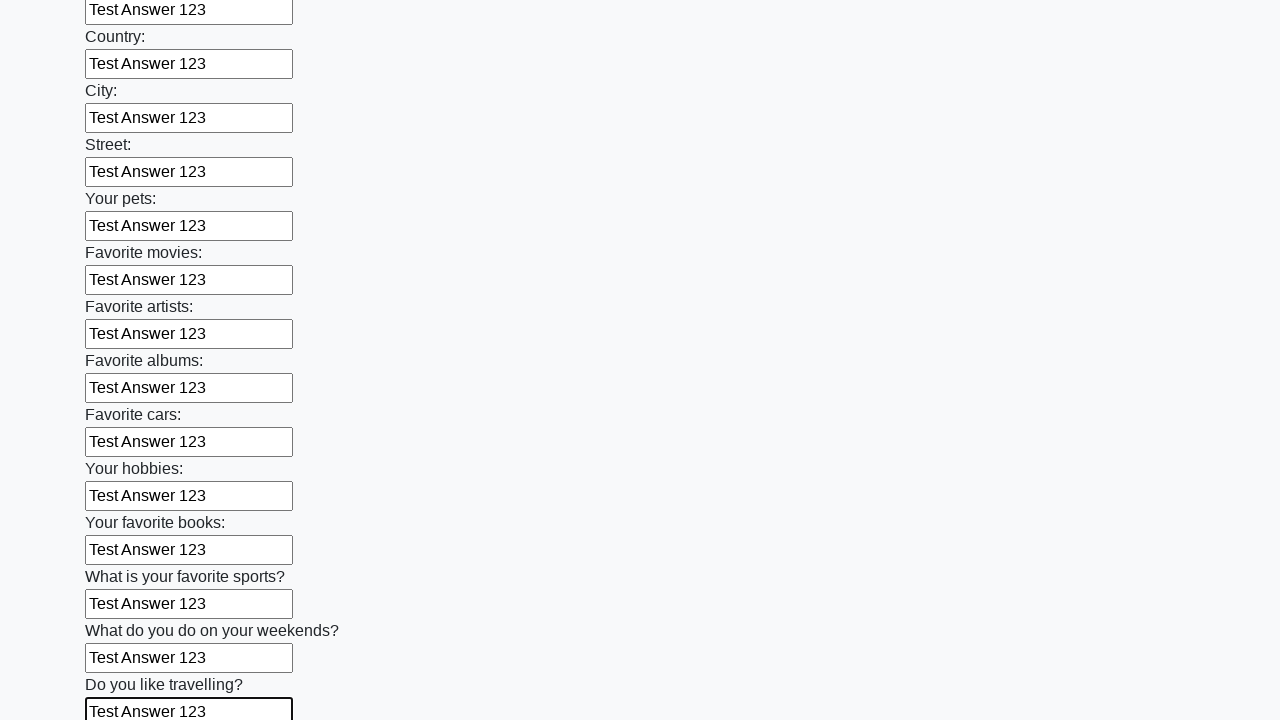

Filled text input field 17 of 100 with 'Test Answer 123' on input[type='text'] >> nth=16
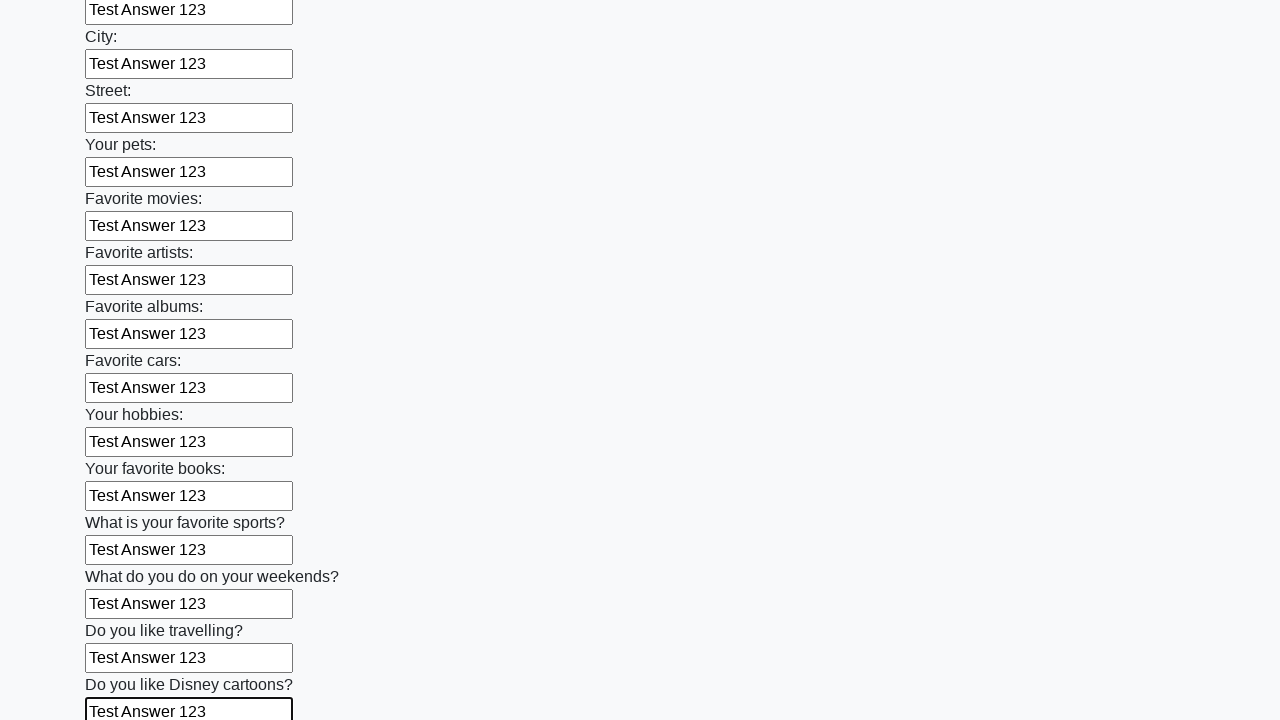

Filled text input field 18 of 100 with 'Test Answer 123' on input[type='text'] >> nth=17
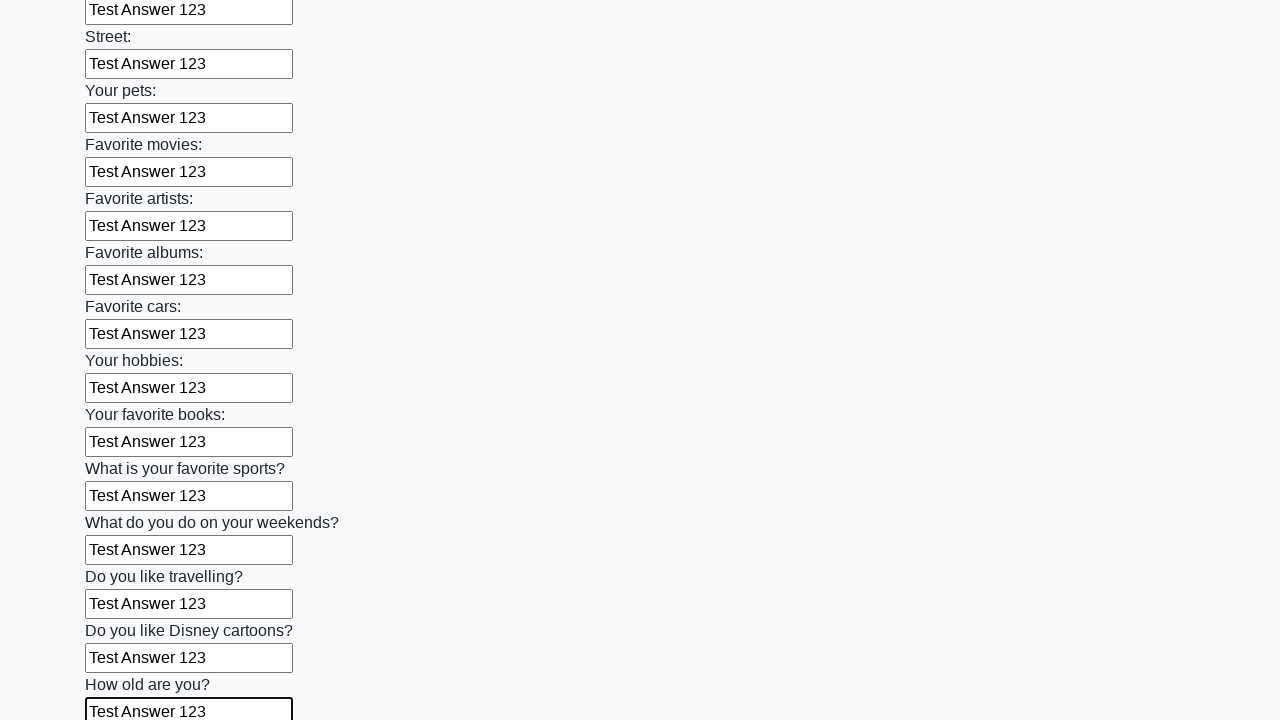

Filled text input field 19 of 100 with 'Test Answer 123' on input[type='text'] >> nth=18
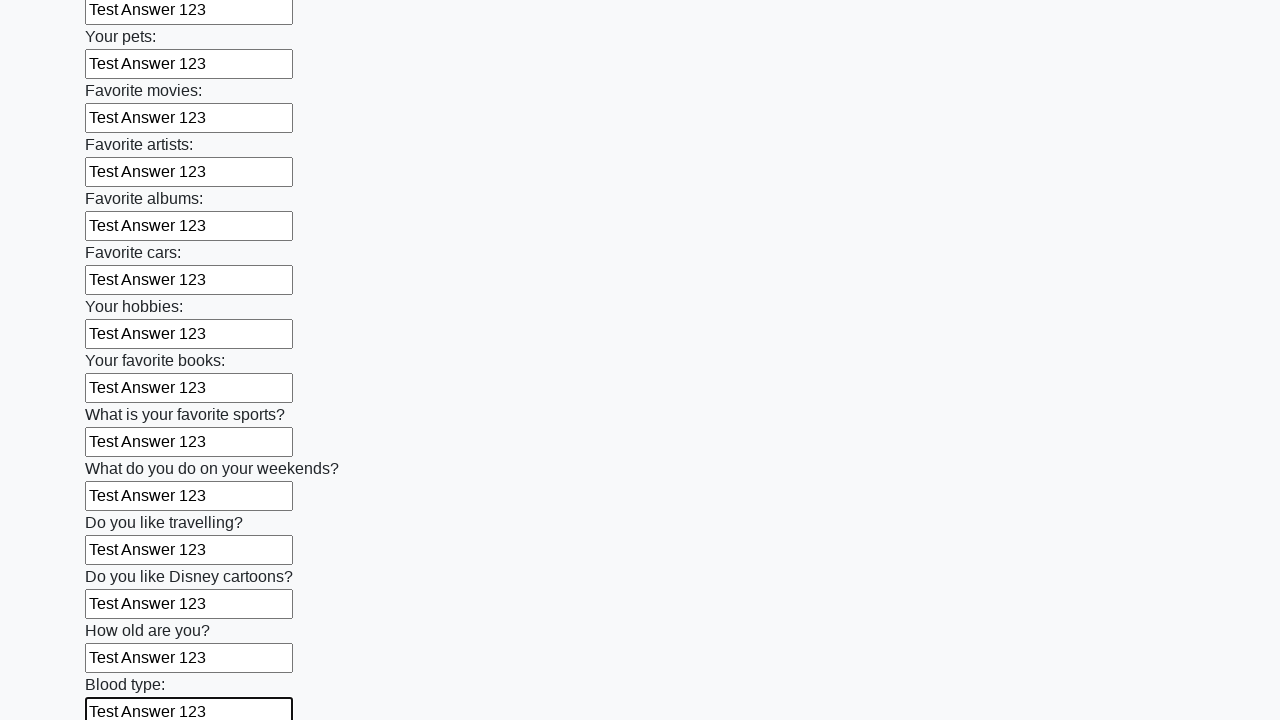

Filled text input field 20 of 100 with 'Test Answer 123' on input[type='text'] >> nth=19
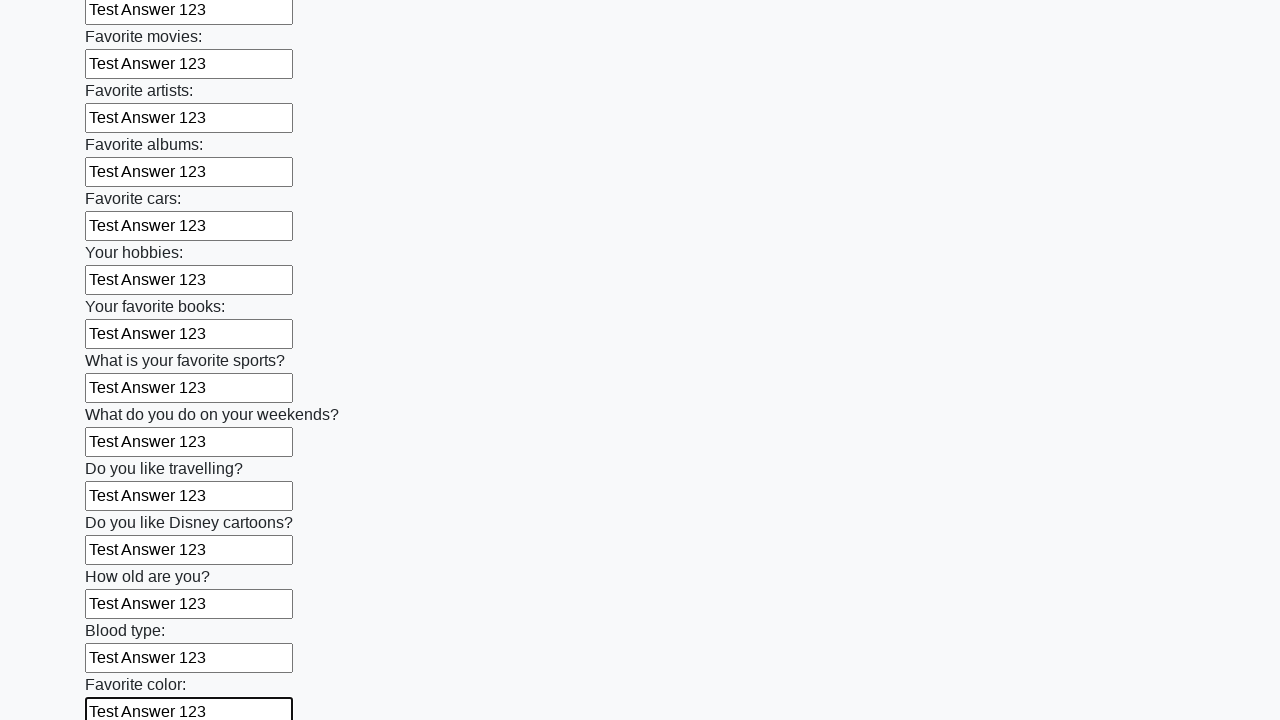

Filled text input field 21 of 100 with 'Test Answer 123' on input[type='text'] >> nth=20
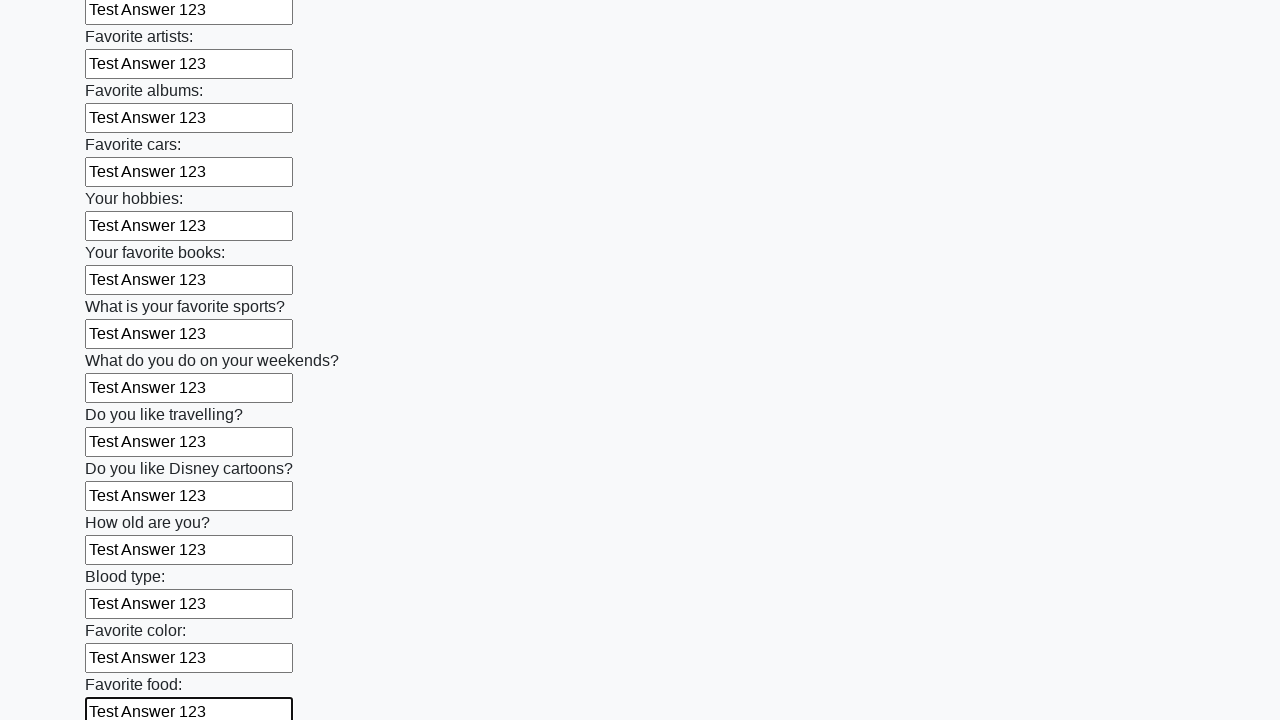

Filled text input field 22 of 100 with 'Test Answer 123' on input[type='text'] >> nth=21
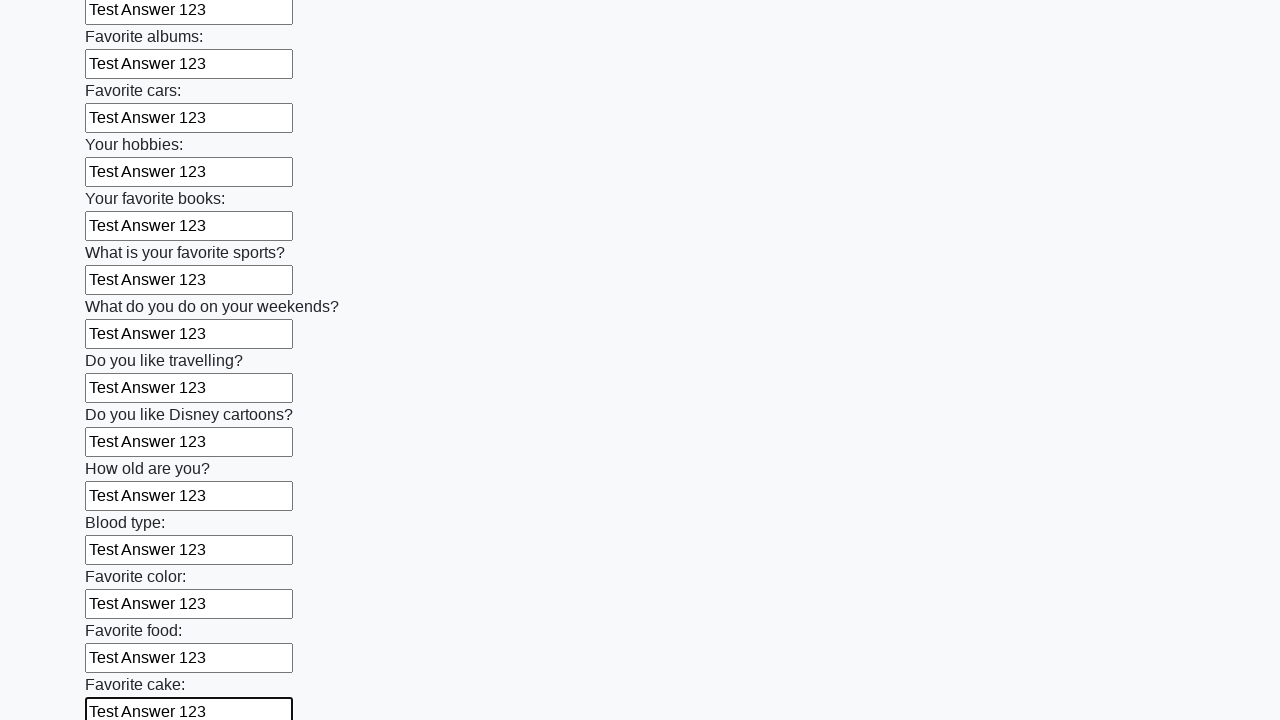

Filled text input field 23 of 100 with 'Test Answer 123' on input[type='text'] >> nth=22
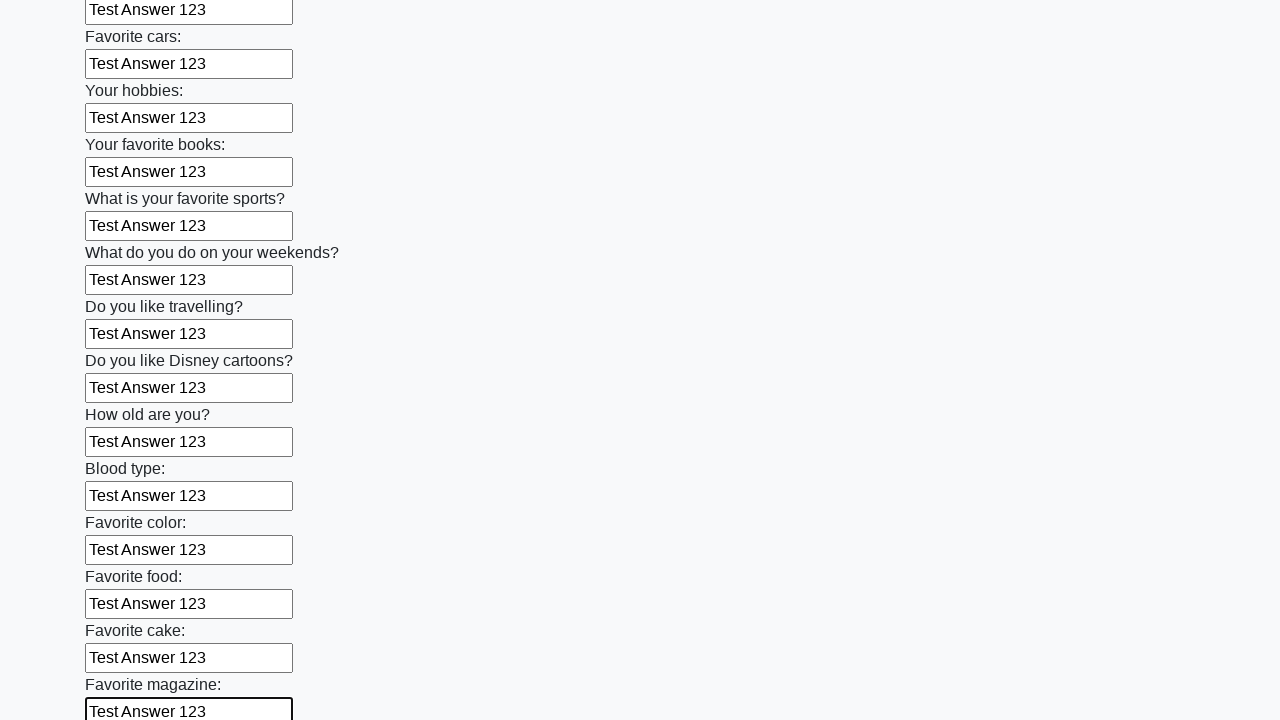

Filled text input field 24 of 100 with 'Test Answer 123' on input[type='text'] >> nth=23
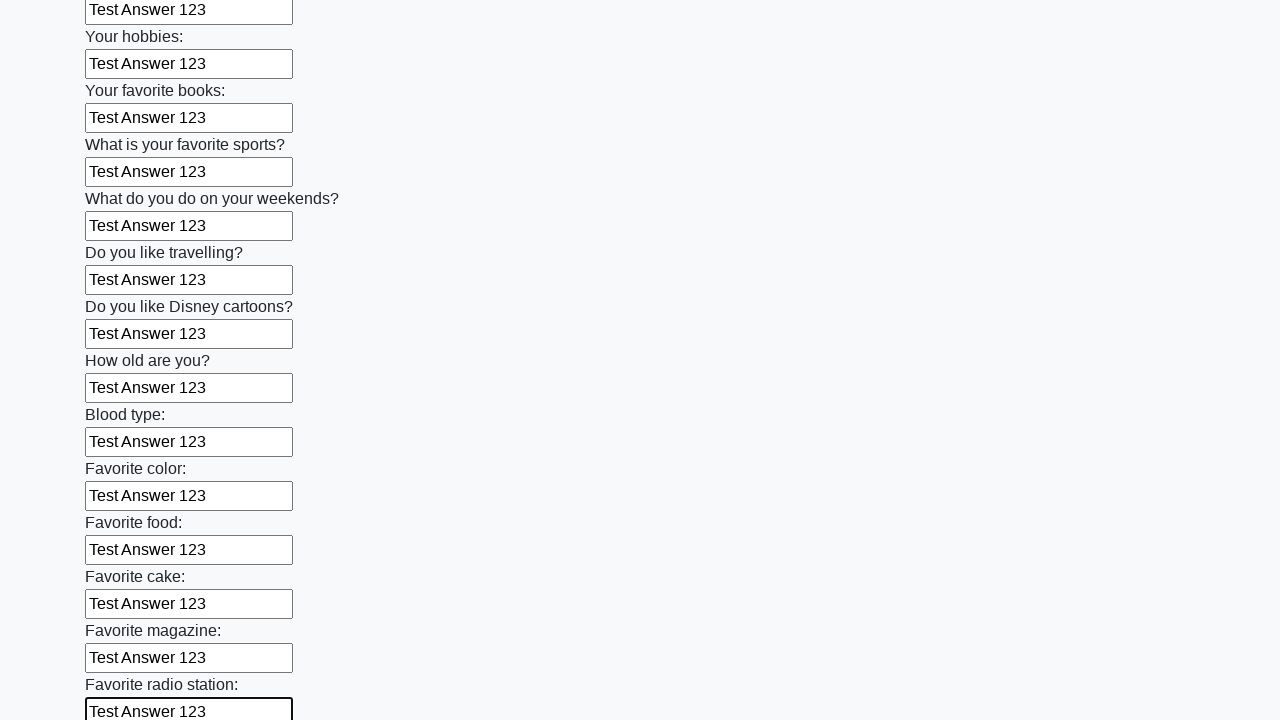

Filled text input field 25 of 100 with 'Test Answer 123' on input[type='text'] >> nth=24
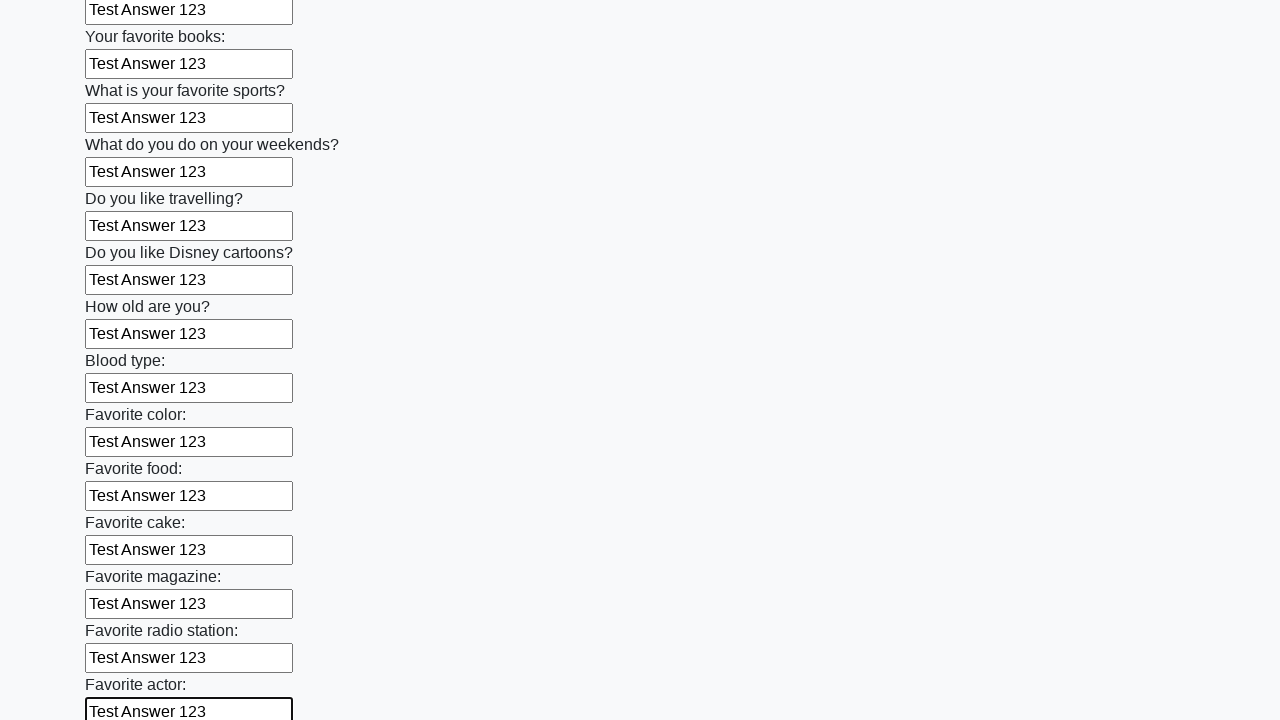

Filled text input field 26 of 100 with 'Test Answer 123' on input[type='text'] >> nth=25
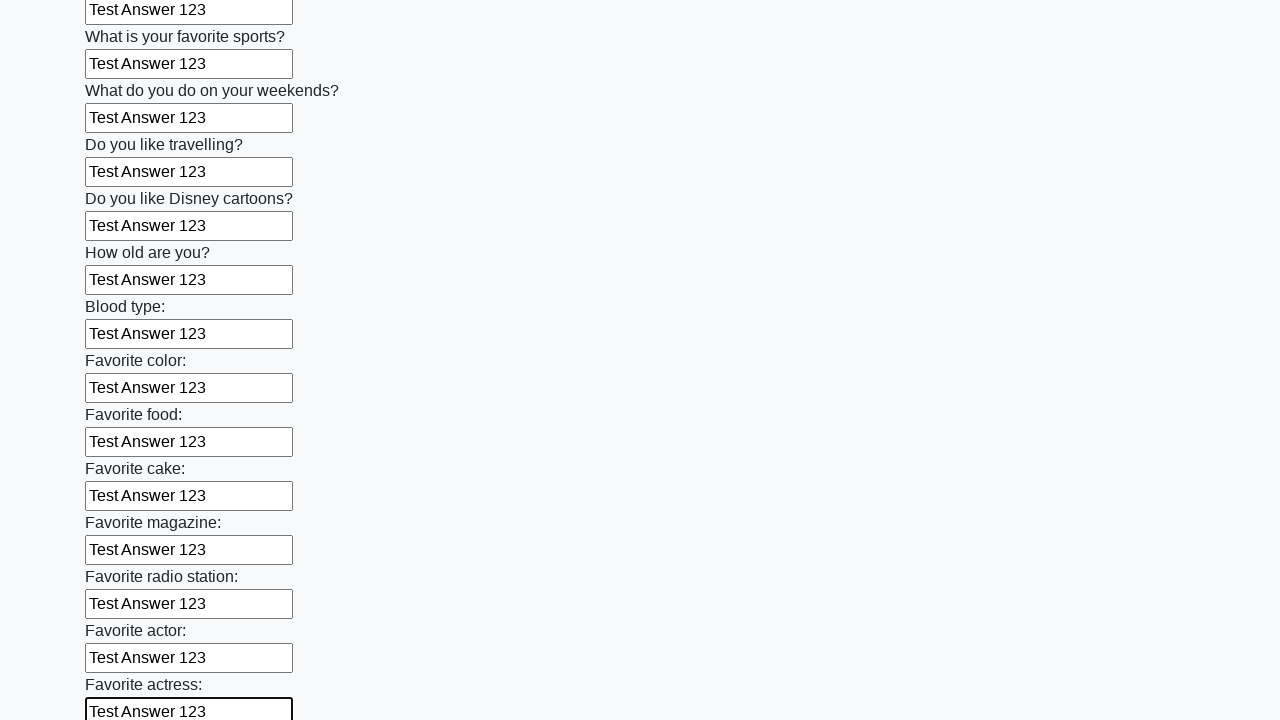

Filled text input field 27 of 100 with 'Test Answer 123' on input[type='text'] >> nth=26
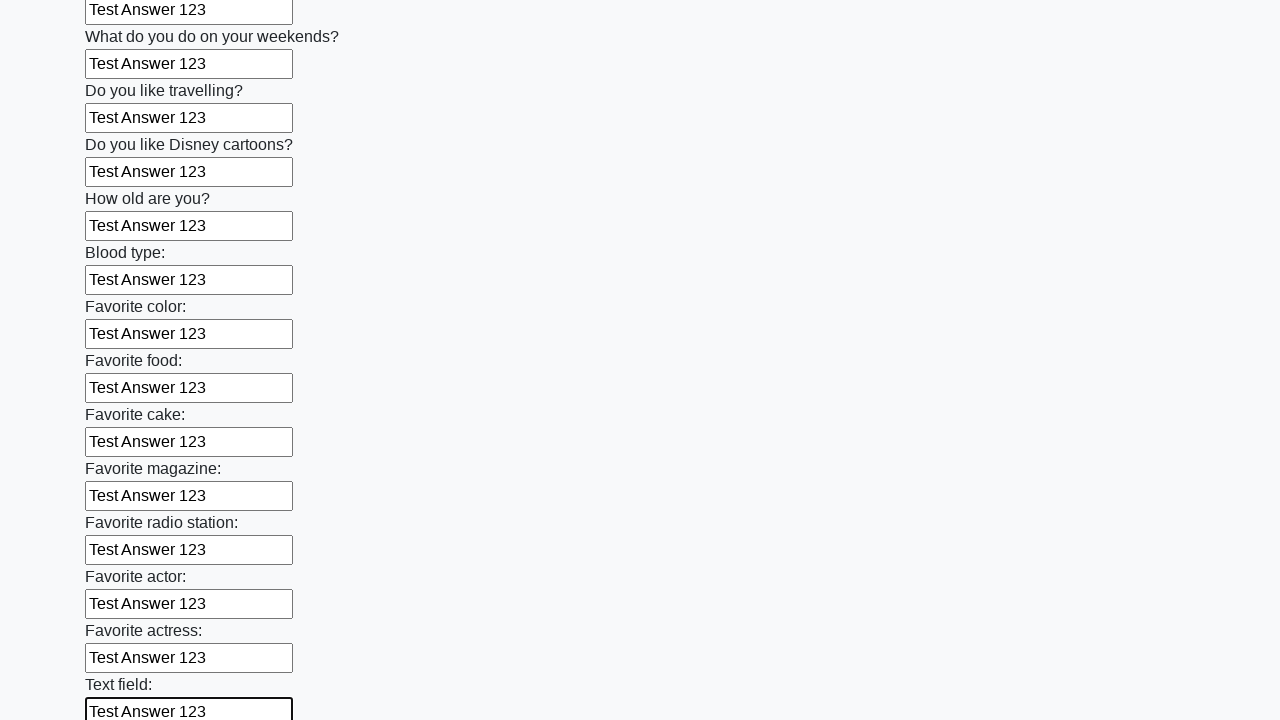

Filled text input field 28 of 100 with 'Test Answer 123' on input[type='text'] >> nth=27
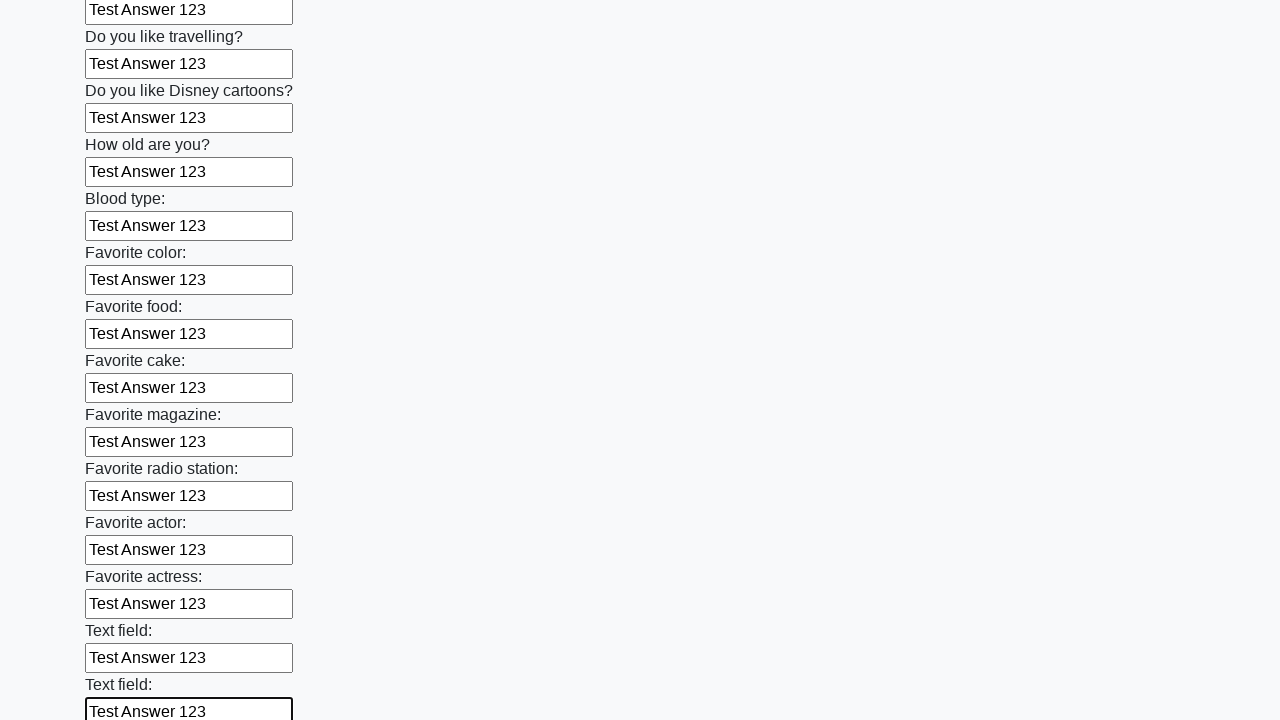

Filled text input field 29 of 100 with 'Test Answer 123' on input[type='text'] >> nth=28
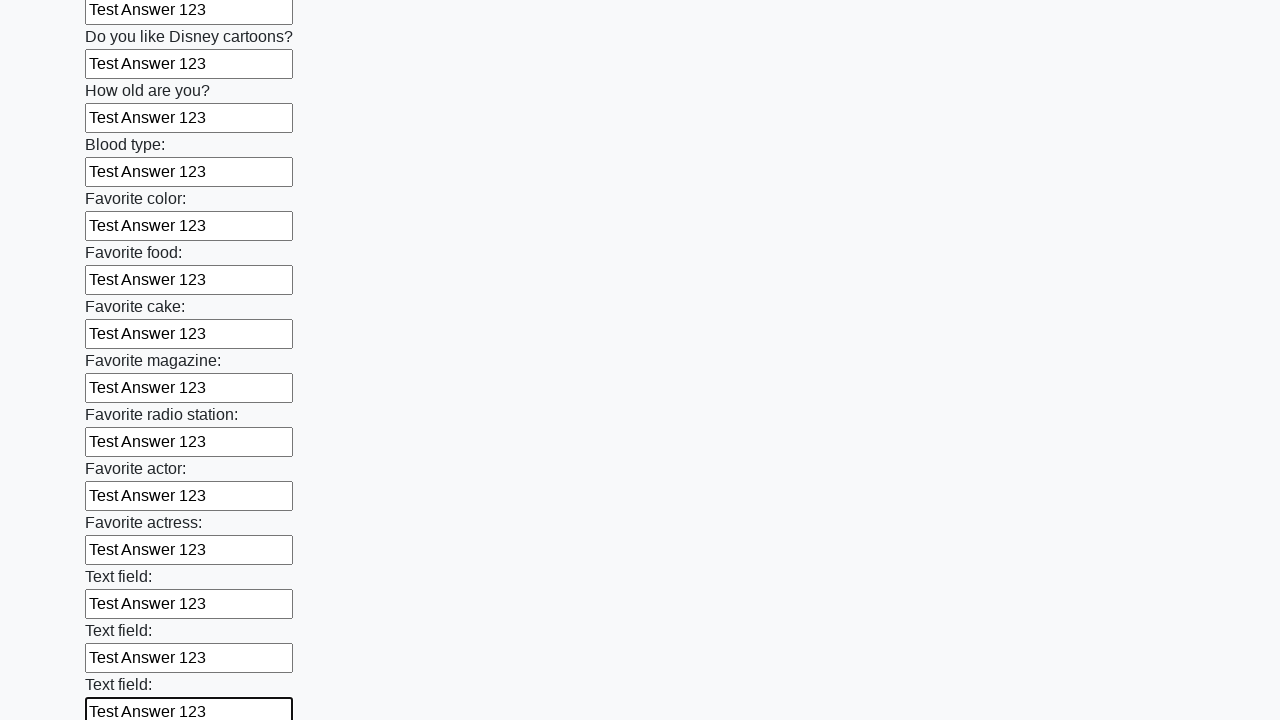

Filled text input field 30 of 100 with 'Test Answer 123' on input[type='text'] >> nth=29
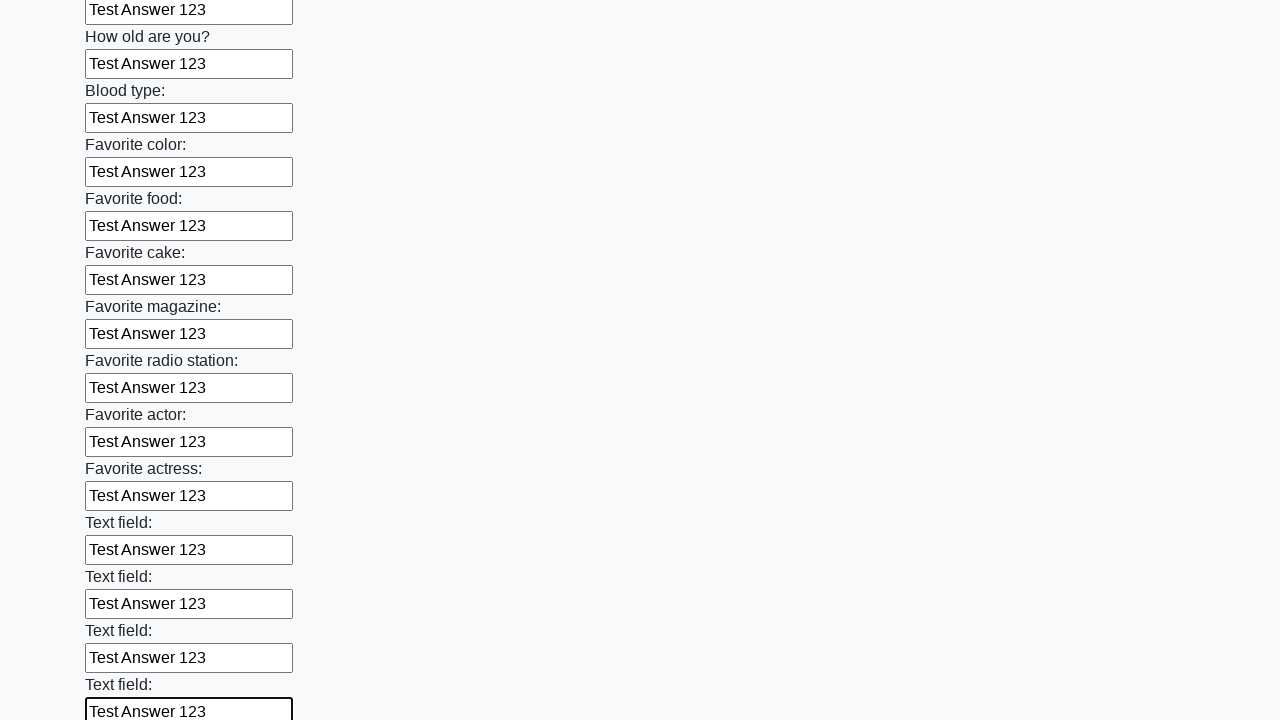

Filled text input field 31 of 100 with 'Test Answer 123' on input[type='text'] >> nth=30
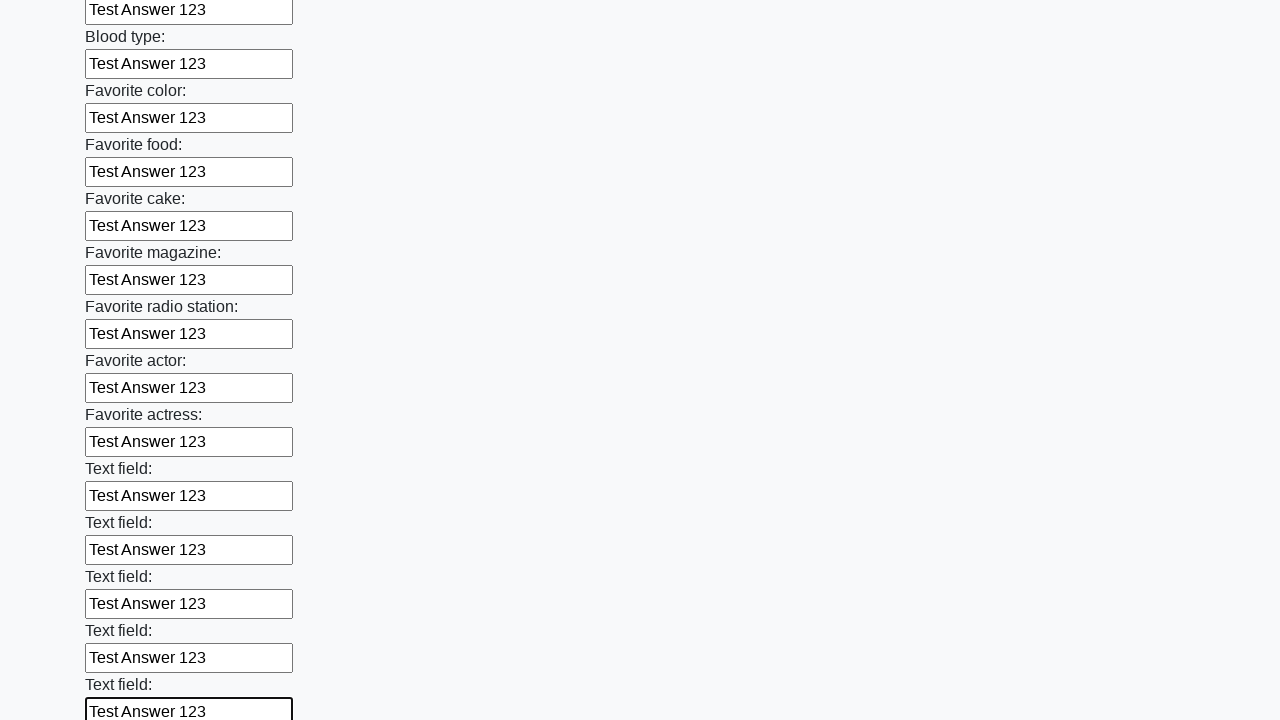

Filled text input field 32 of 100 with 'Test Answer 123' on input[type='text'] >> nth=31
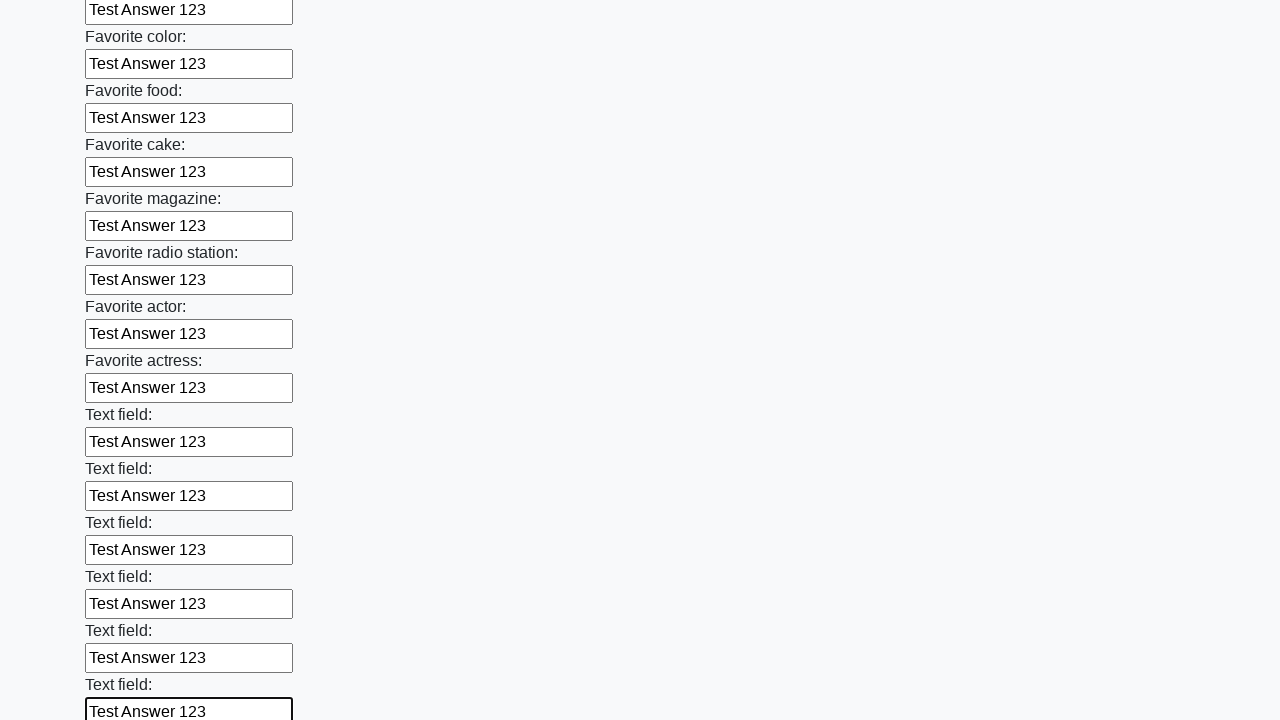

Filled text input field 33 of 100 with 'Test Answer 123' on input[type='text'] >> nth=32
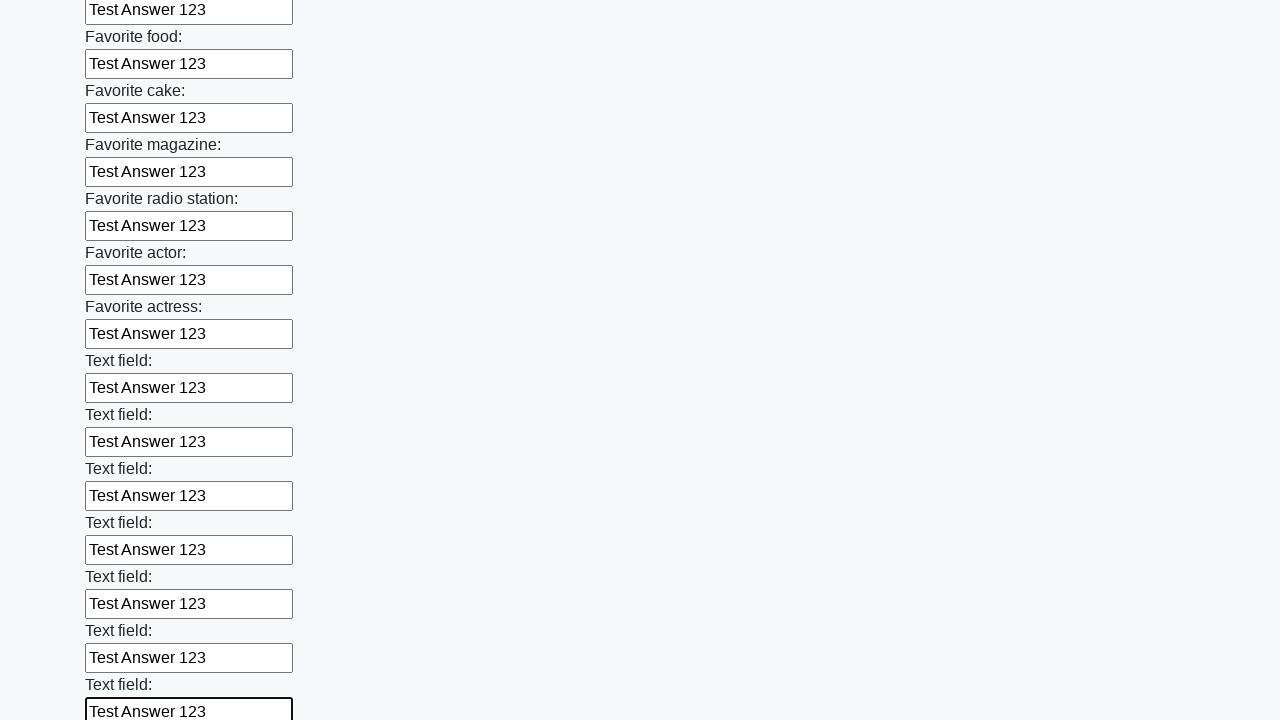

Filled text input field 34 of 100 with 'Test Answer 123' on input[type='text'] >> nth=33
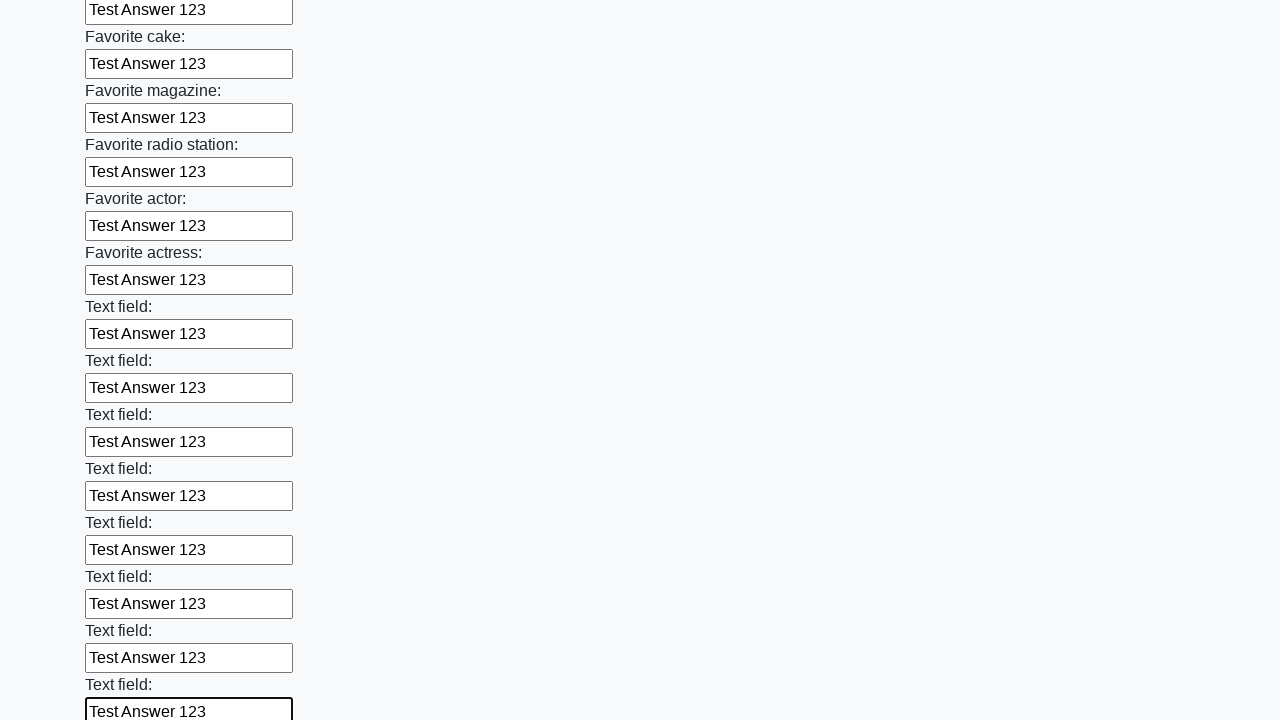

Filled text input field 35 of 100 with 'Test Answer 123' on input[type='text'] >> nth=34
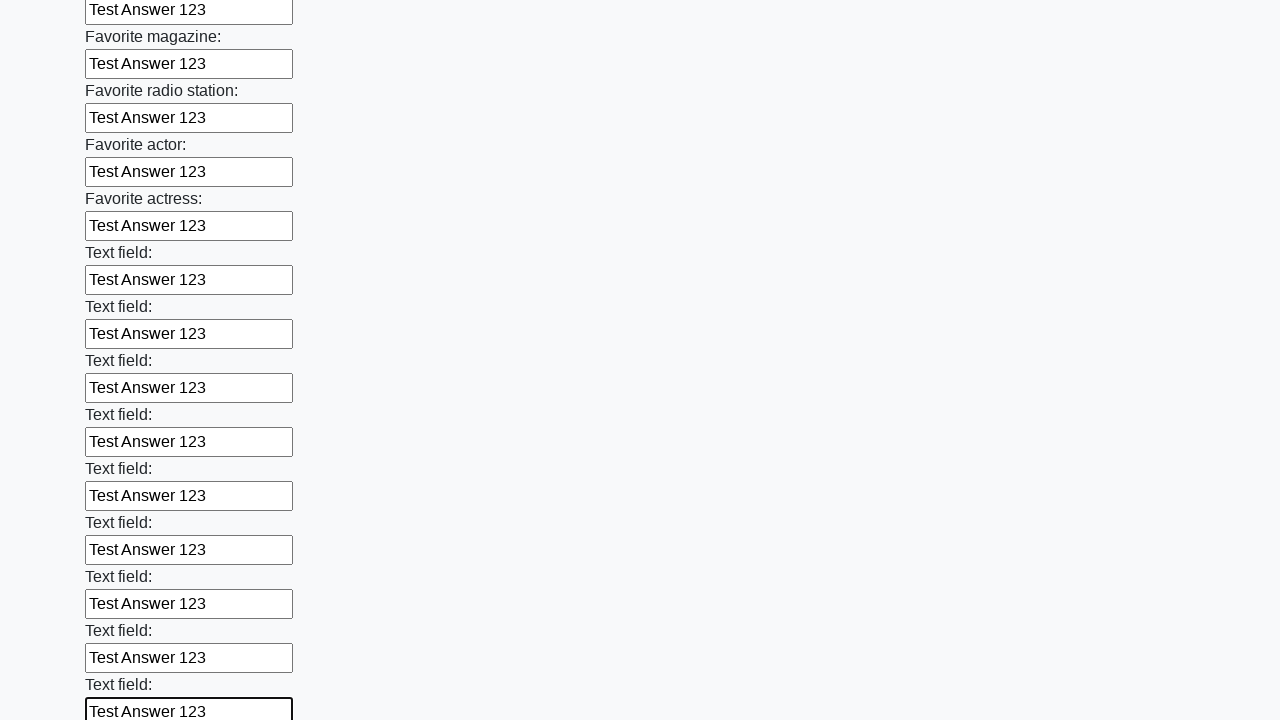

Filled text input field 36 of 100 with 'Test Answer 123' on input[type='text'] >> nth=35
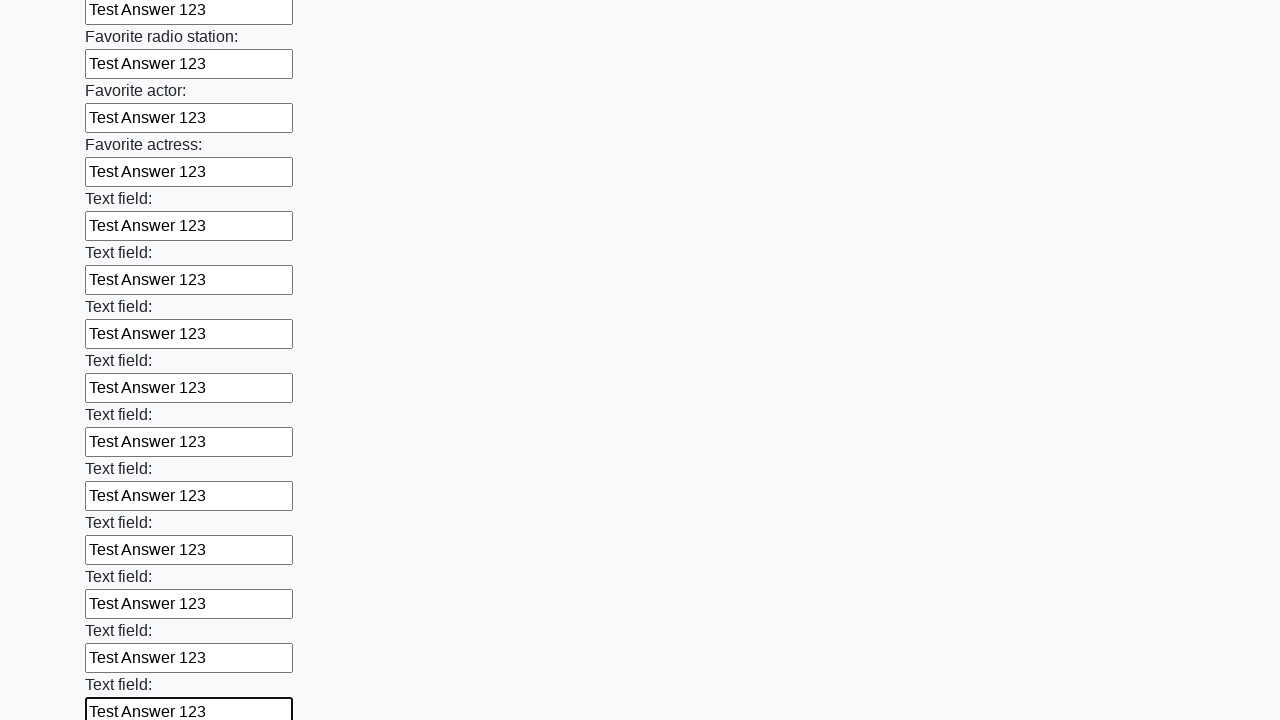

Filled text input field 37 of 100 with 'Test Answer 123' on input[type='text'] >> nth=36
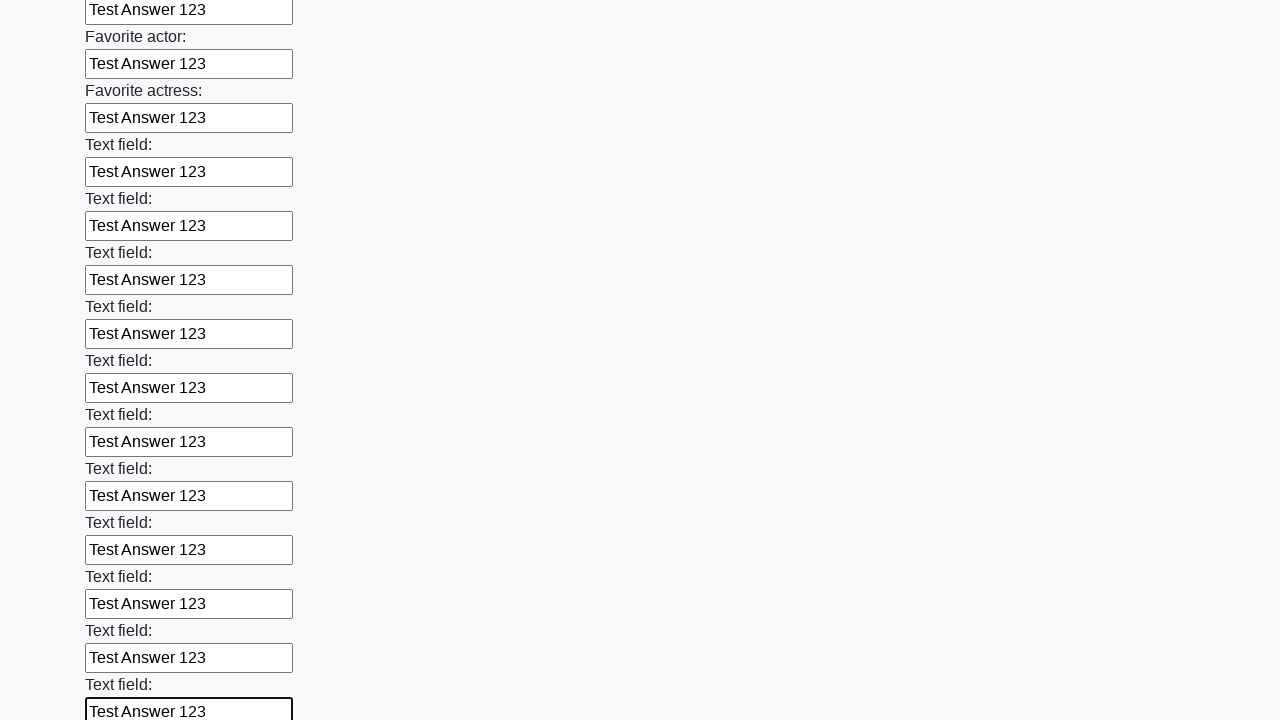

Filled text input field 38 of 100 with 'Test Answer 123' on input[type='text'] >> nth=37
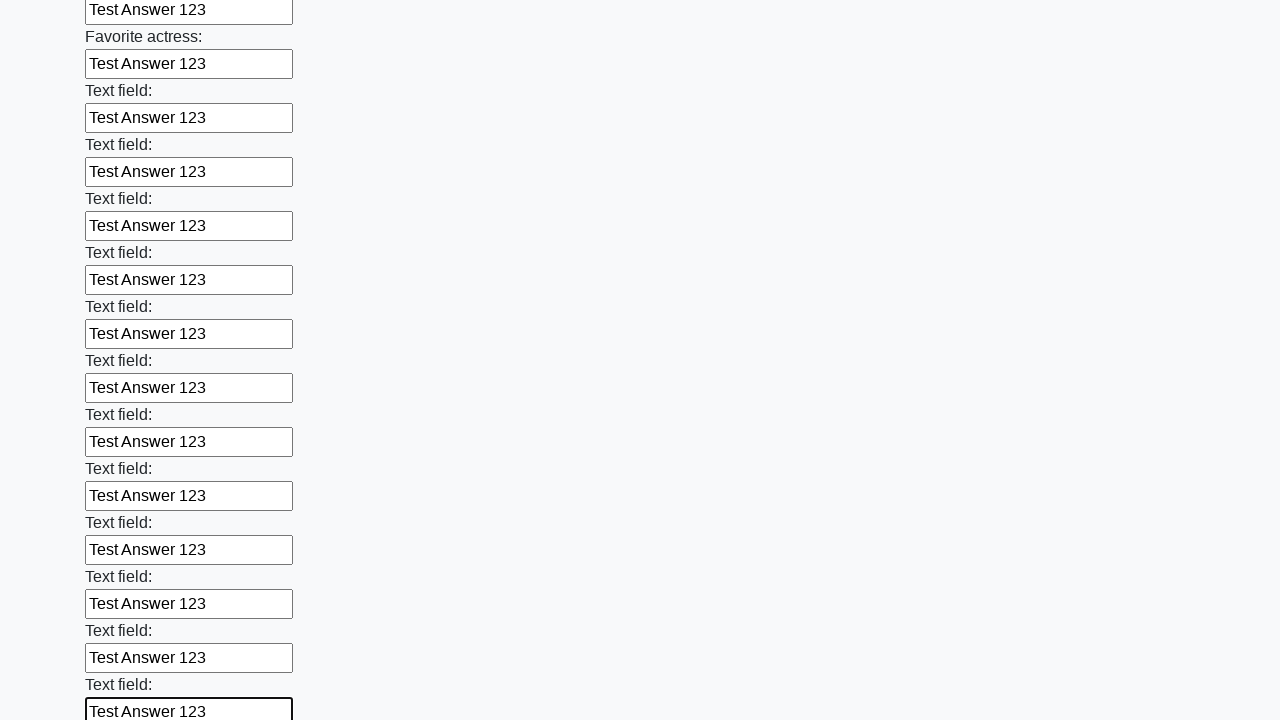

Filled text input field 39 of 100 with 'Test Answer 123' on input[type='text'] >> nth=38
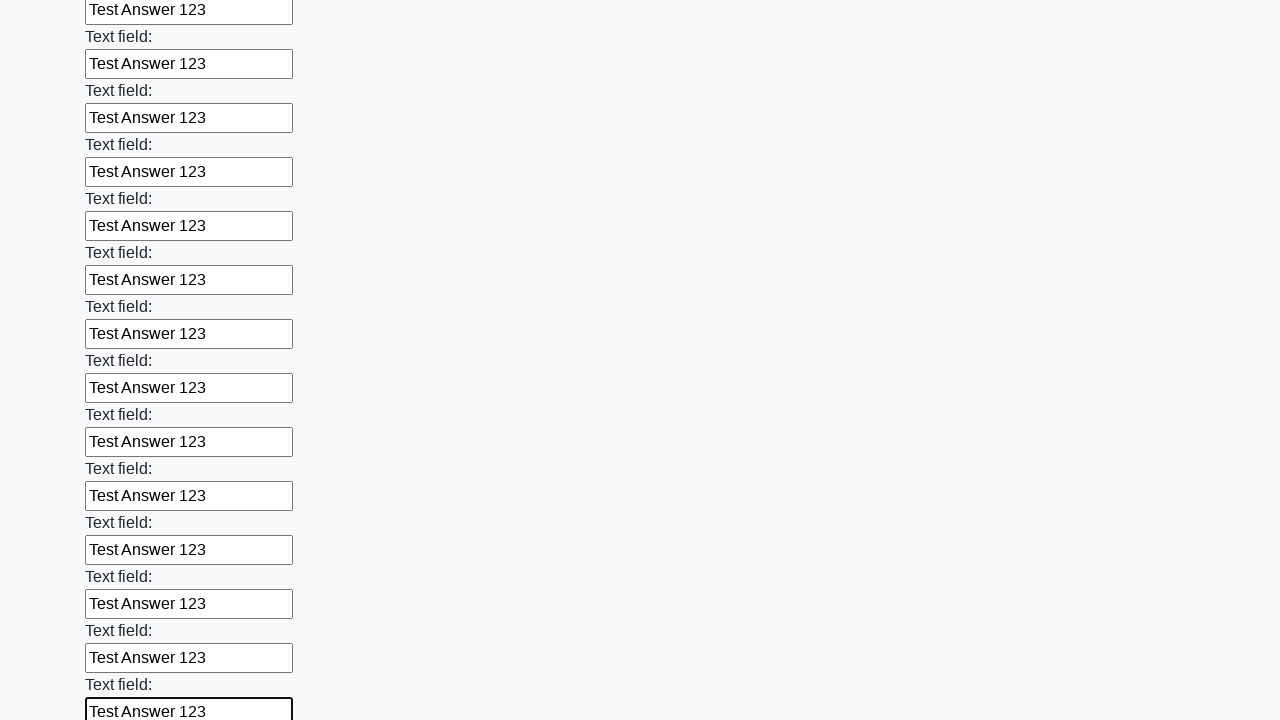

Filled text input field 40 of 100 with 'Test Answer 123' on input[type='text'] >> nth=39
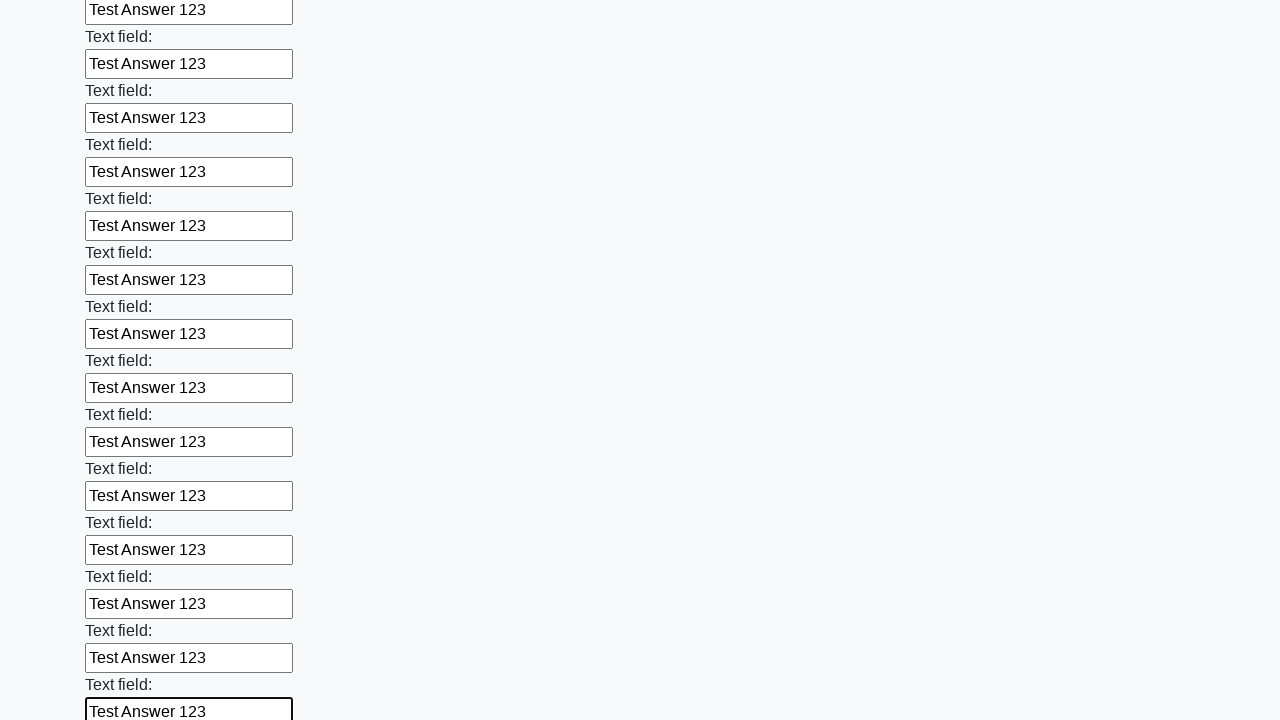

Filled text input field 41 of 100 with 'Test Answer 123' on input[type='text'] >> nth=40
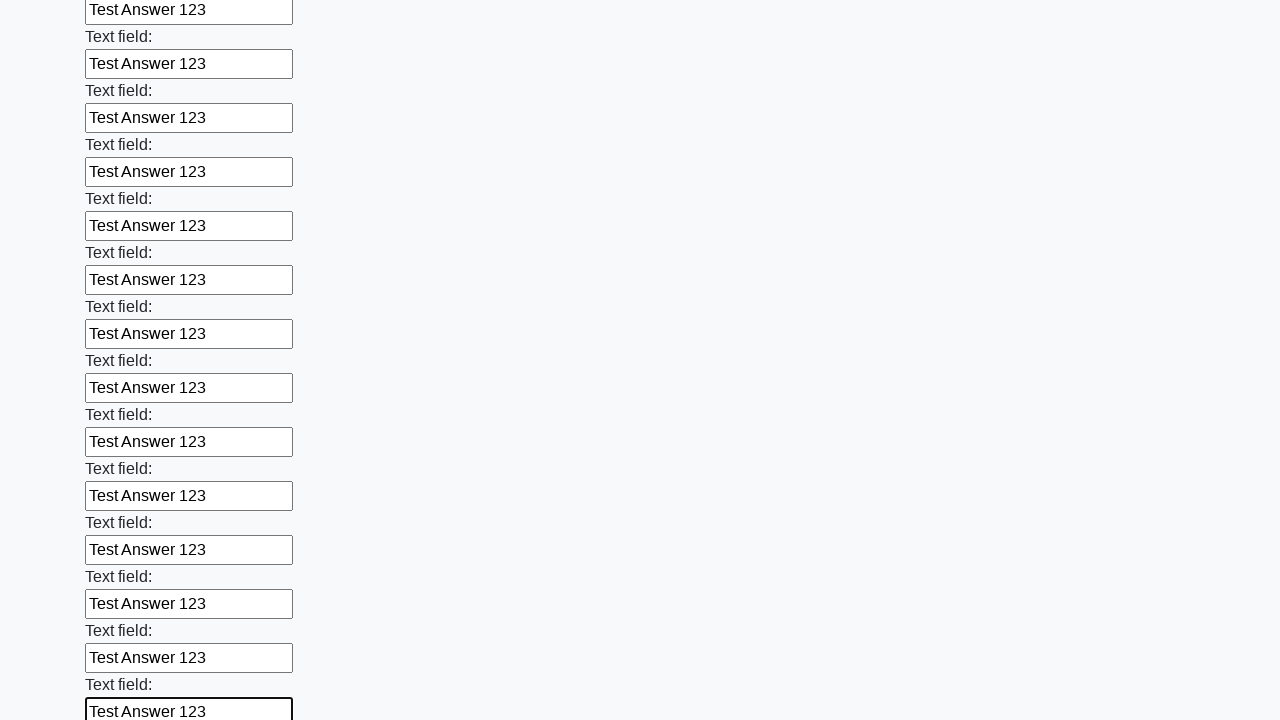

Filled text input field 42 of 100 with 'Test Answer 123' on input[type='text'] >> nth=41
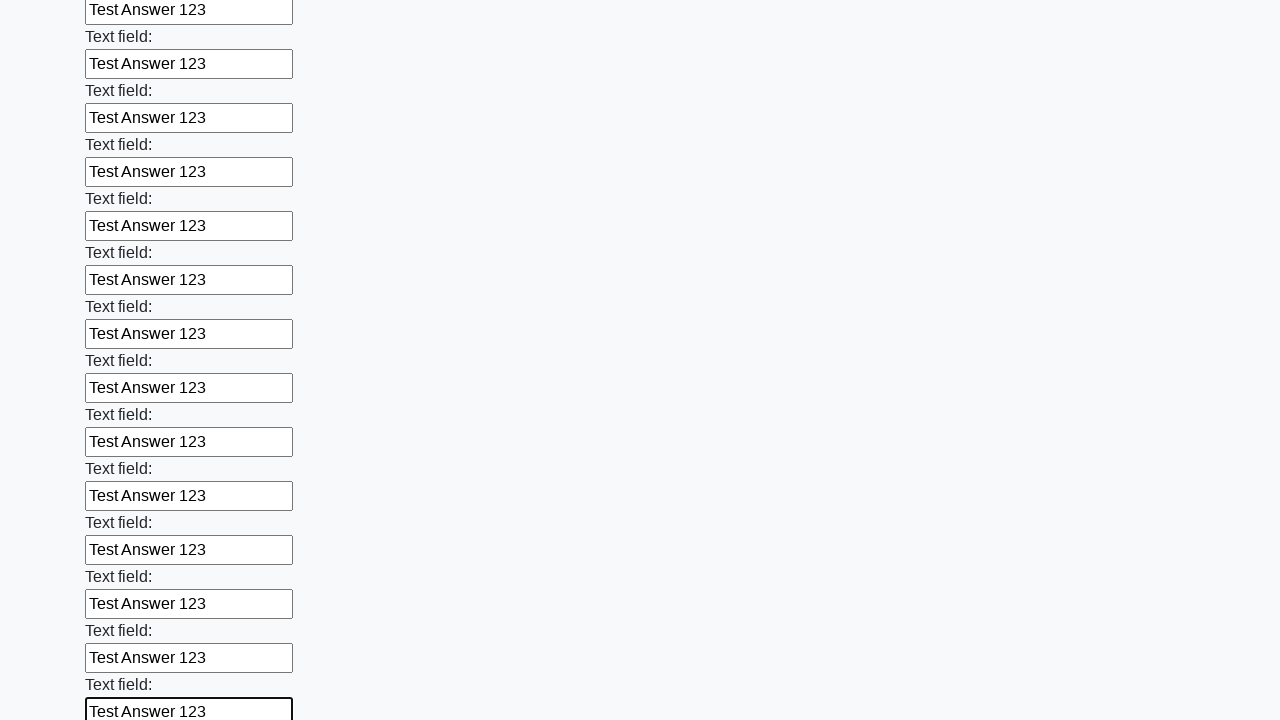

Filled text input field 43 of 100 with 'Test Answer 123' on input[type='text'] >> nth=42
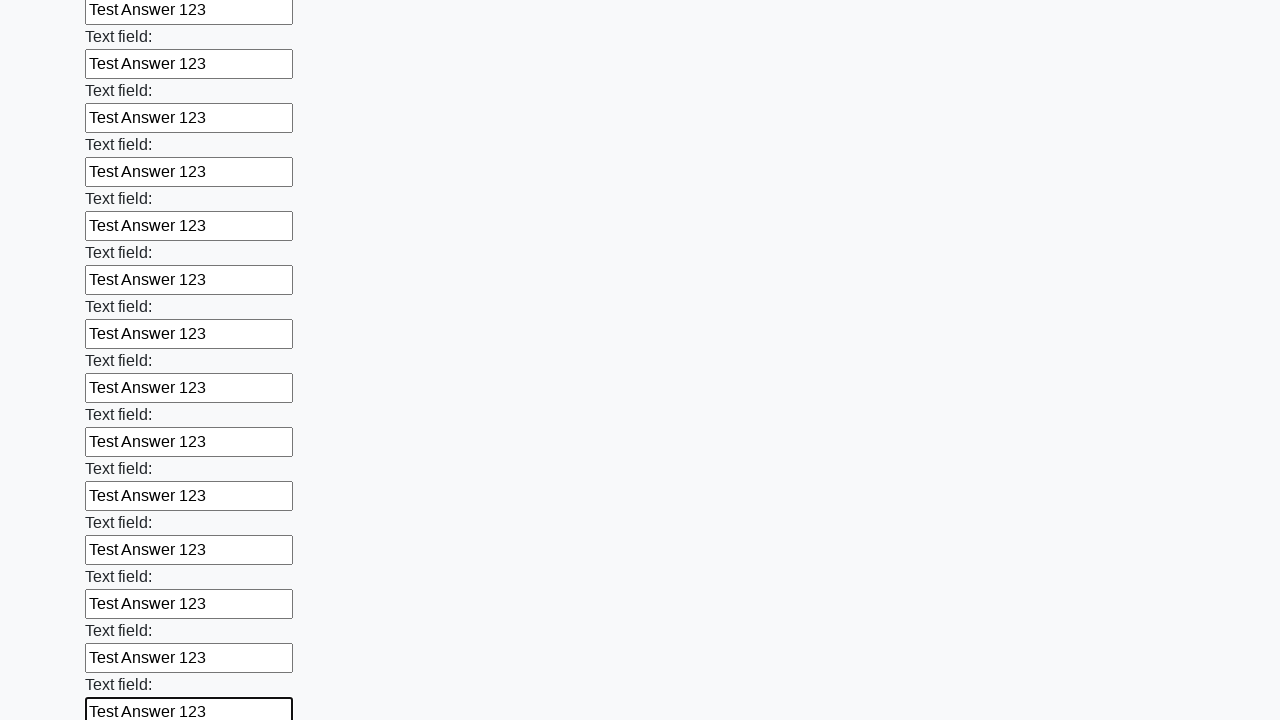

Filled text input field 44 of 100 with 'Test Answer 123' on input[type='text'] >> nth=43
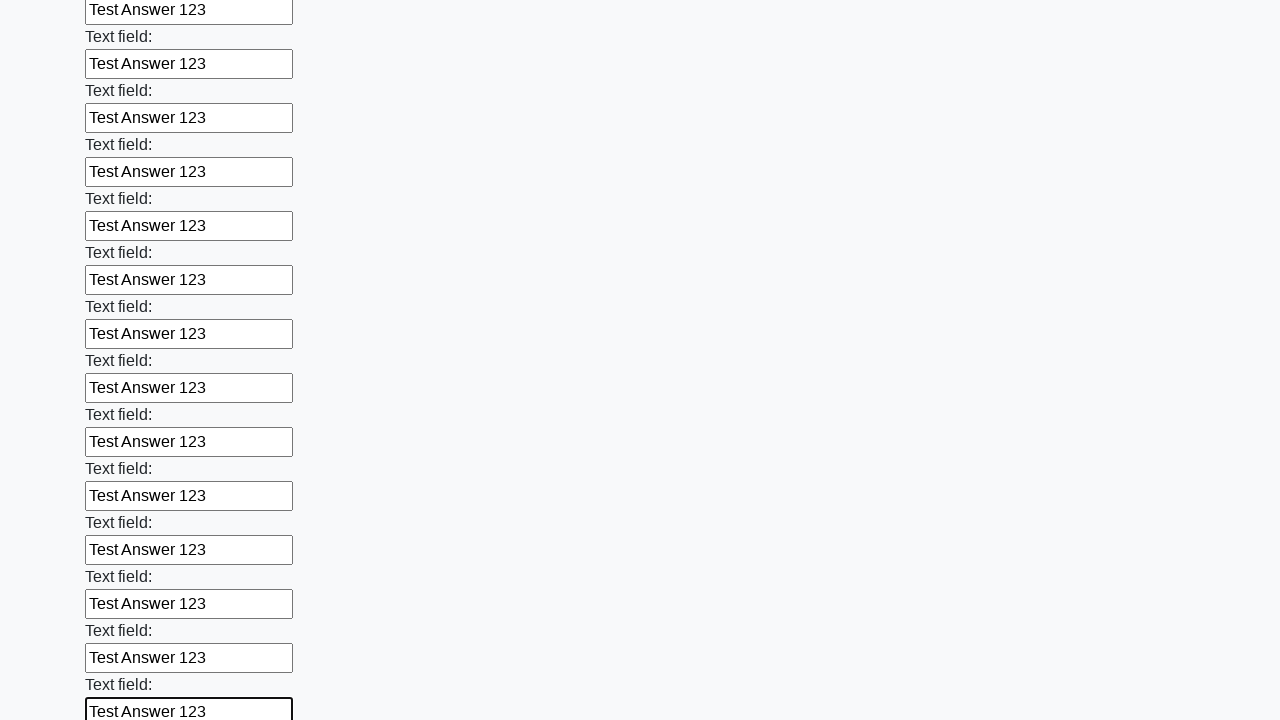

Filled text input field 45 of 100 with 'Test Answer 123' on input[type='text'] >> nth=44
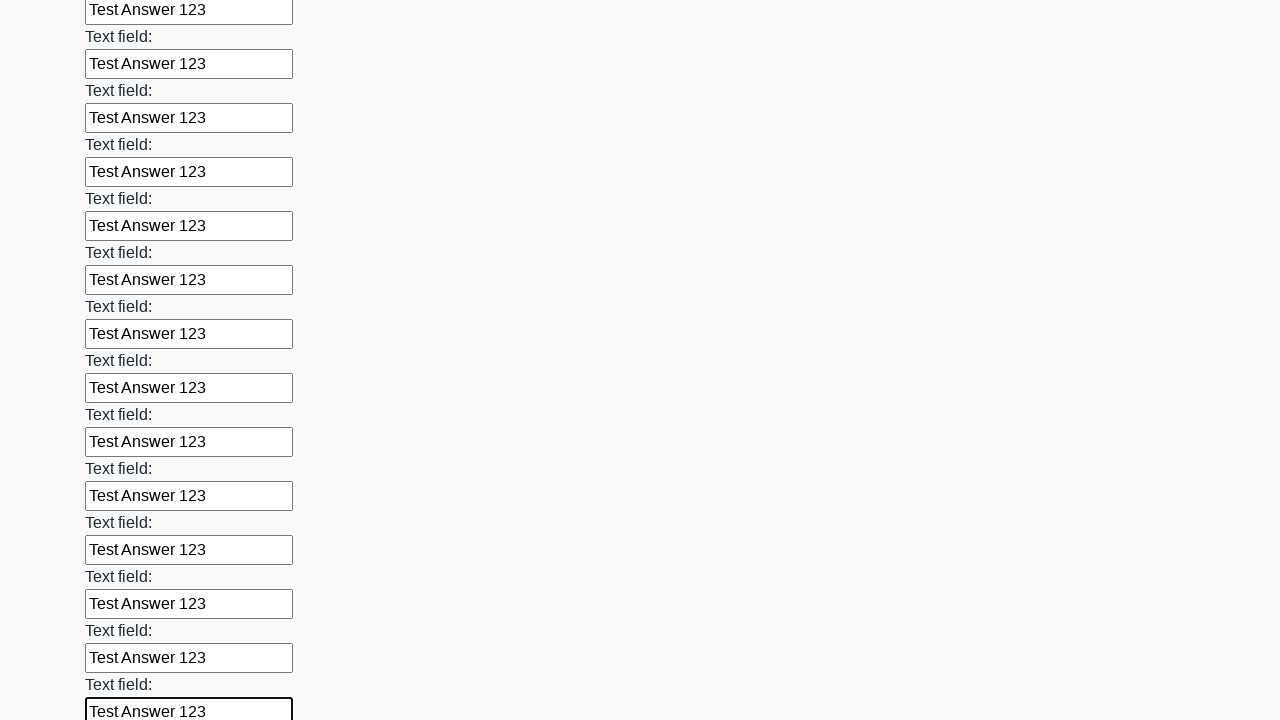

Filled text input field 46 of 100 with 'Test Answer 123' on input[type='text'] >> nth=45
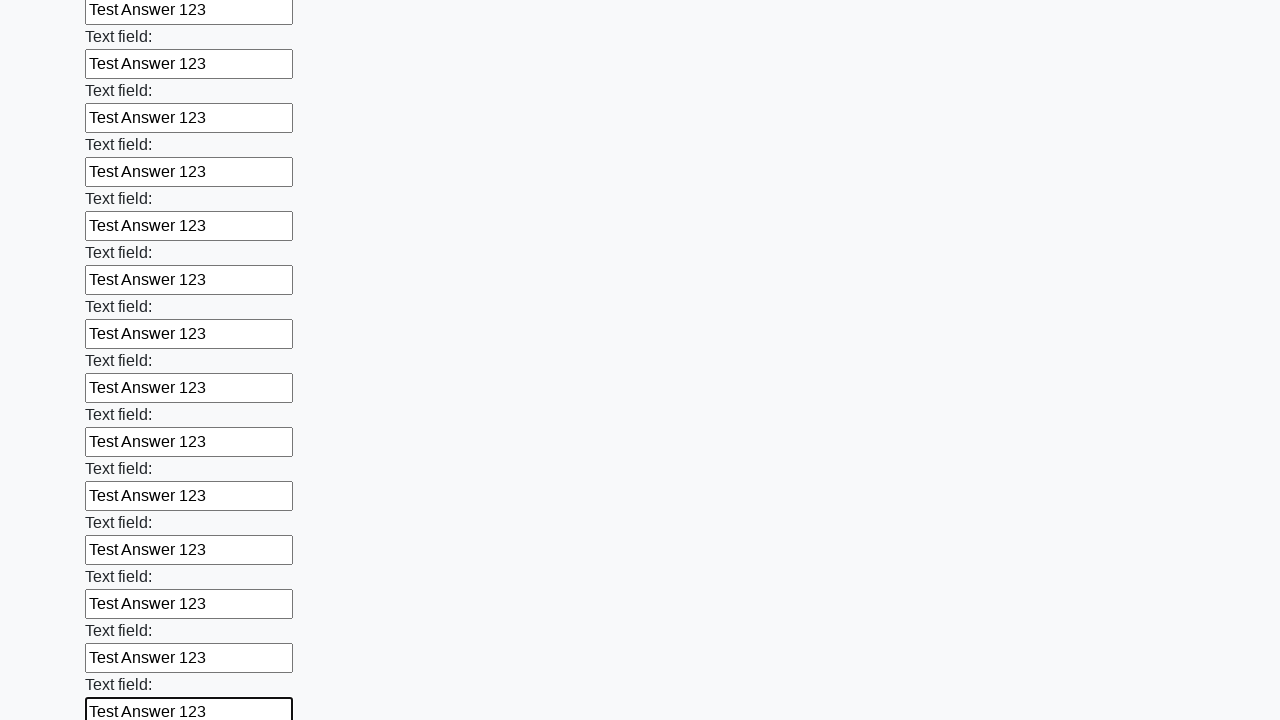

Filled text input field 47 of 100 with 'Test Answer 123' on input[type='text'] >> nth=46
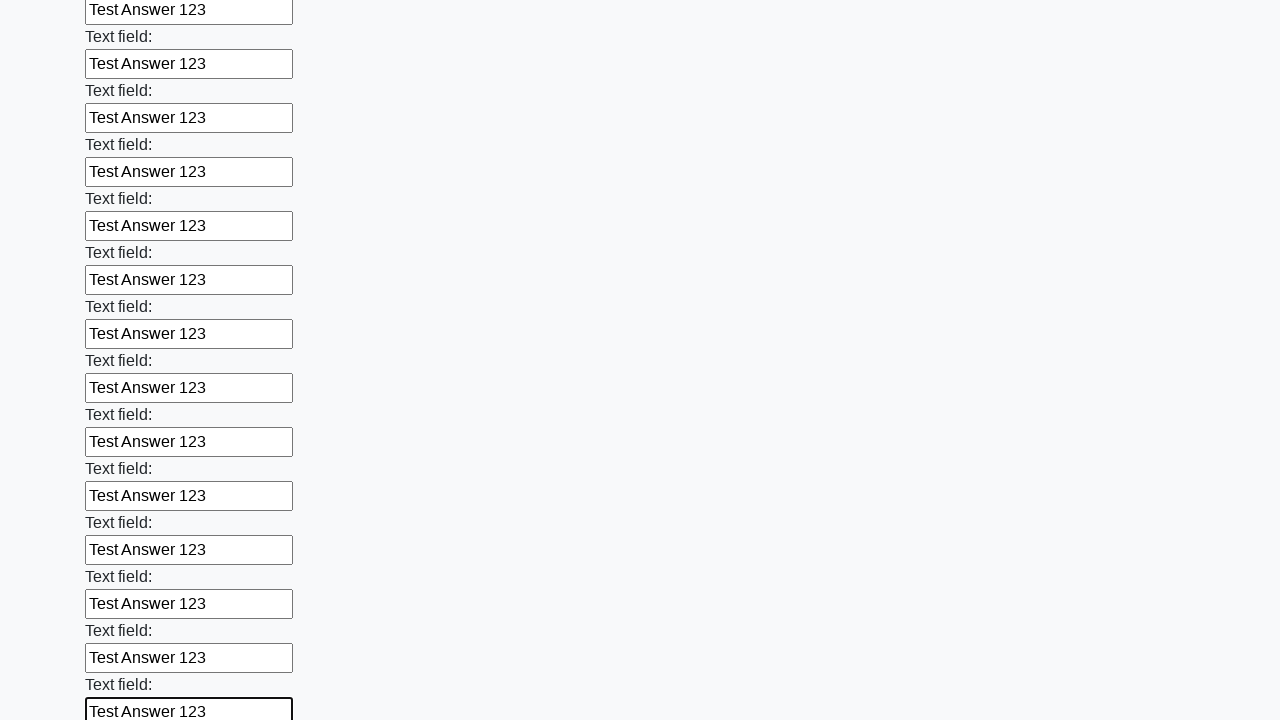

Filled text input field 48 of 100 with 'Test Answer 123' on input[type='text'] >> nth=47
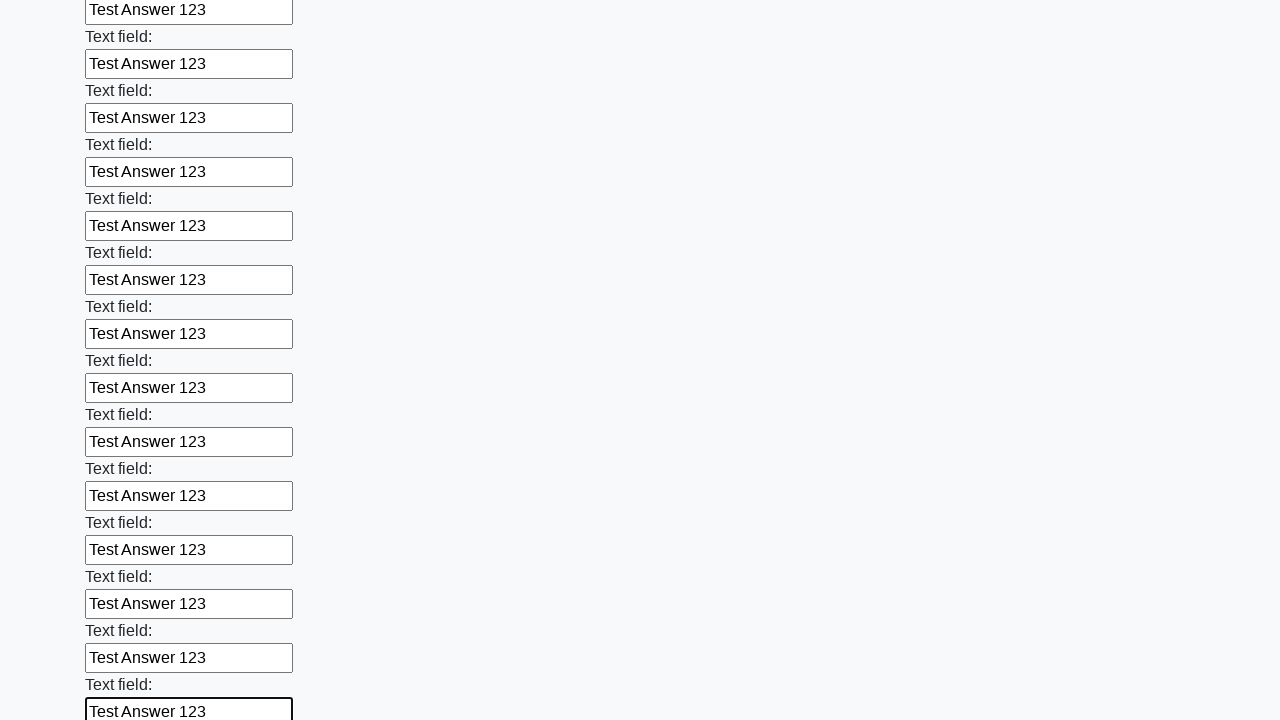

Filled text input field 49 of 100 with 'Test Answer 123' on input[type='text'] >> nth=48
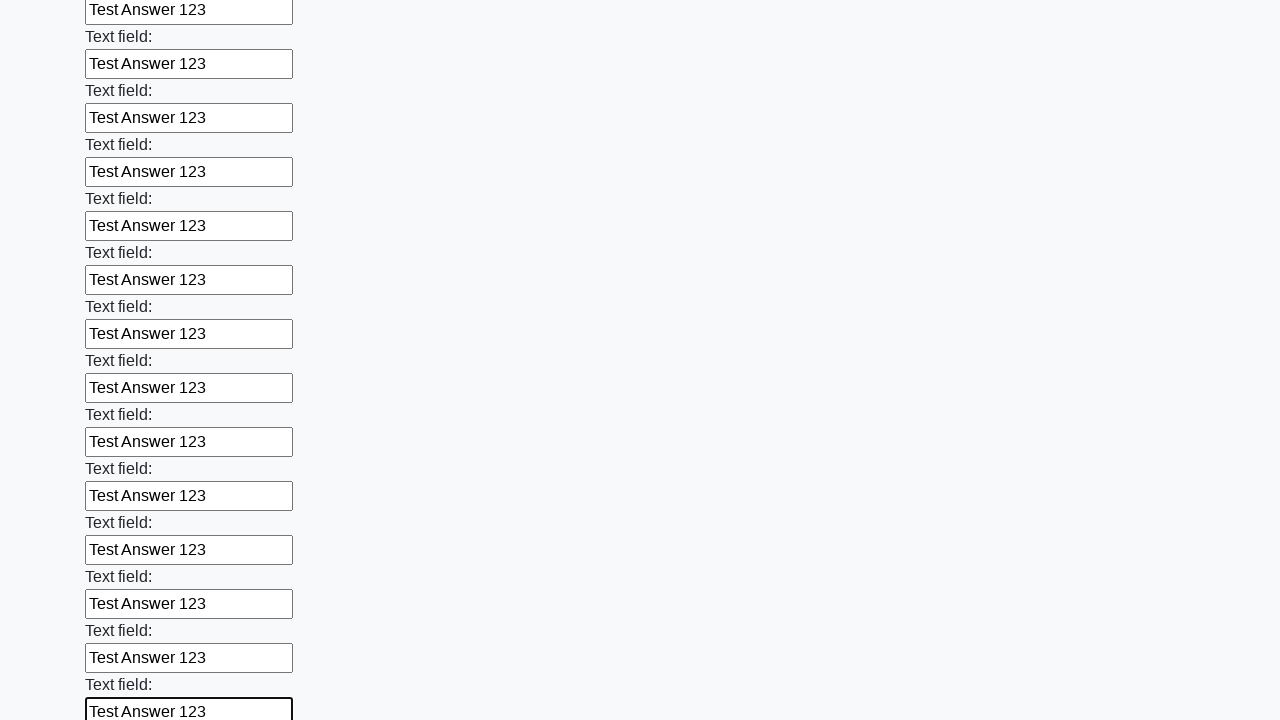

Filled text input field 50 of 100 with 'Test Answer 123' on input[type='text'] >> nth=49
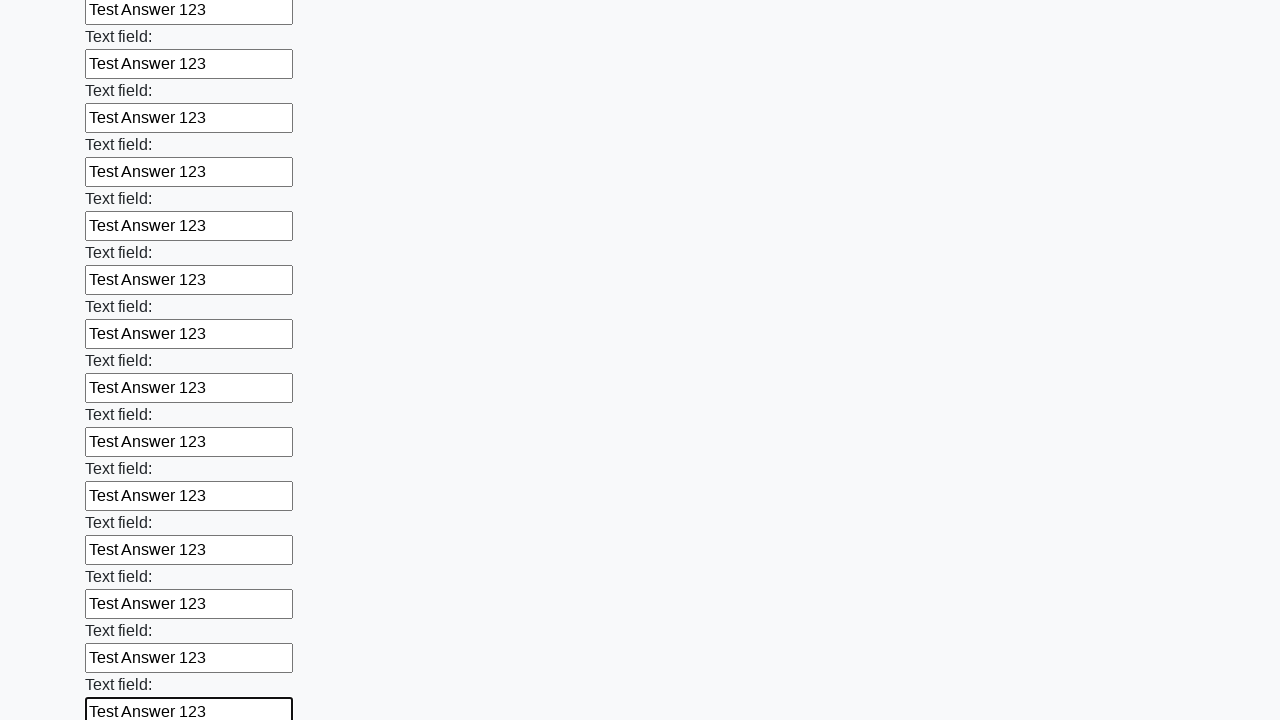

Filled text input field 51 of 100 with 'Test Answer 123' on input[type='text'] >> nth=50
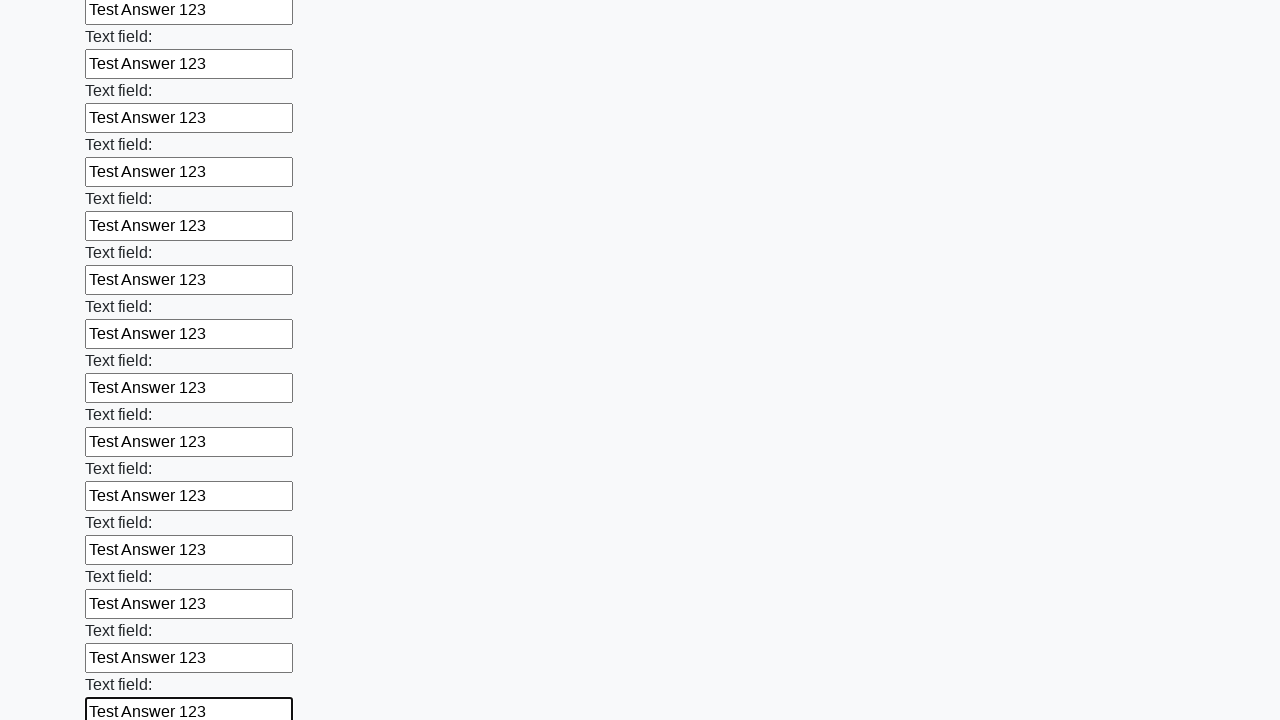

Filled text input field 52 of 100 with 'Test Answer 123' on input[type='text'] >> nth=51
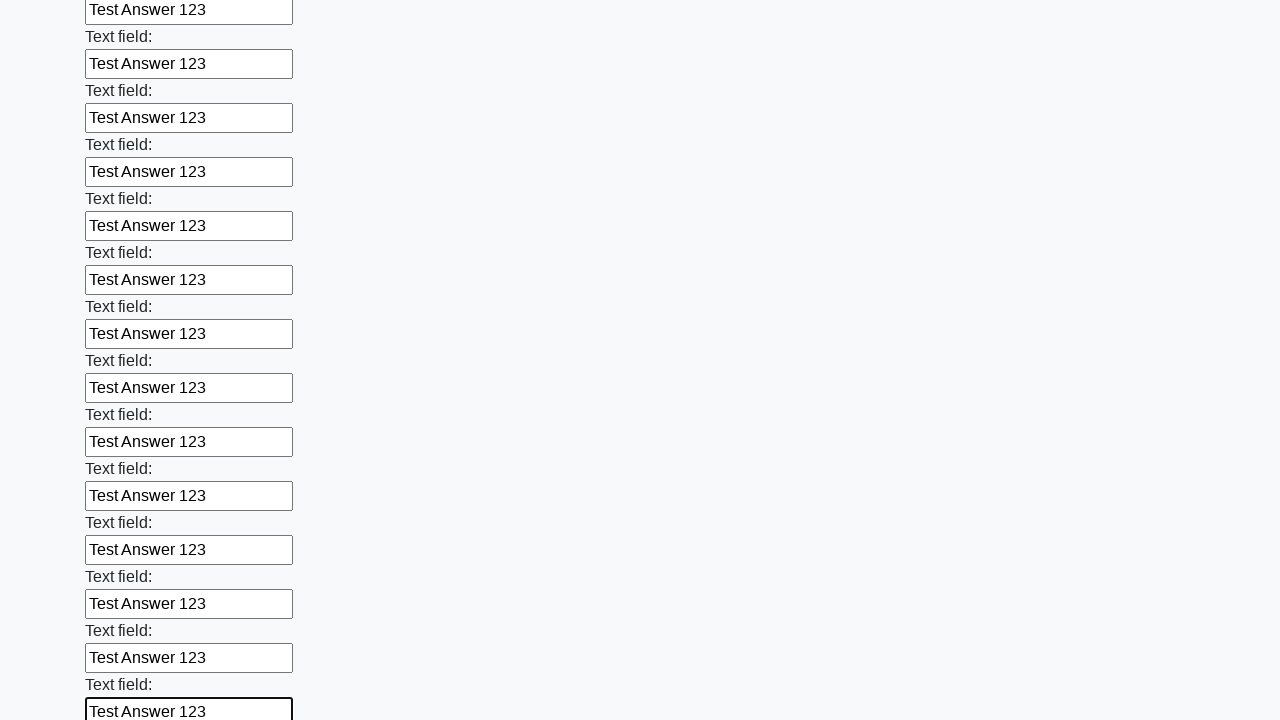

Filled text input field 53 of 100 with 'Test Answer 123' on input[type='text'] >> nth=52
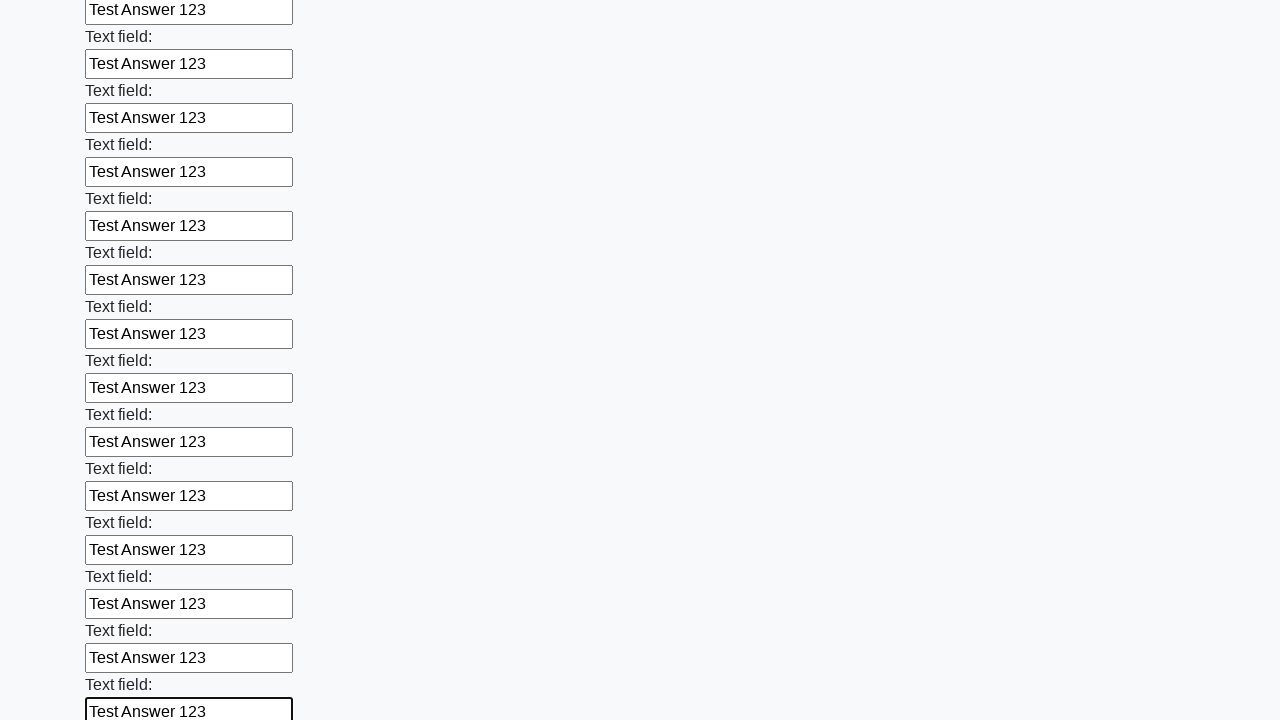

Filled text input field 54 of 100 with 'Test Answer 123' on input[type='text'] >> nth=53
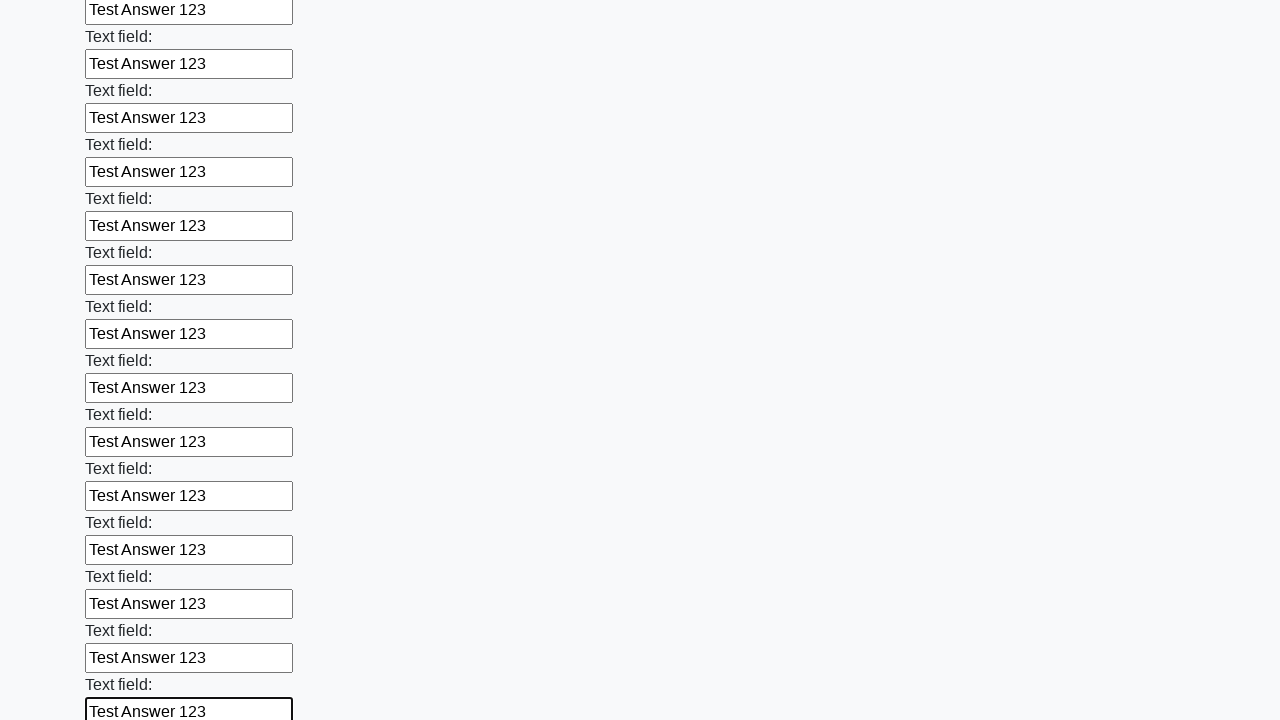

Filled text input field 55 of 100 with 'Test Answer 123' on input[type='text'] >> nth=54
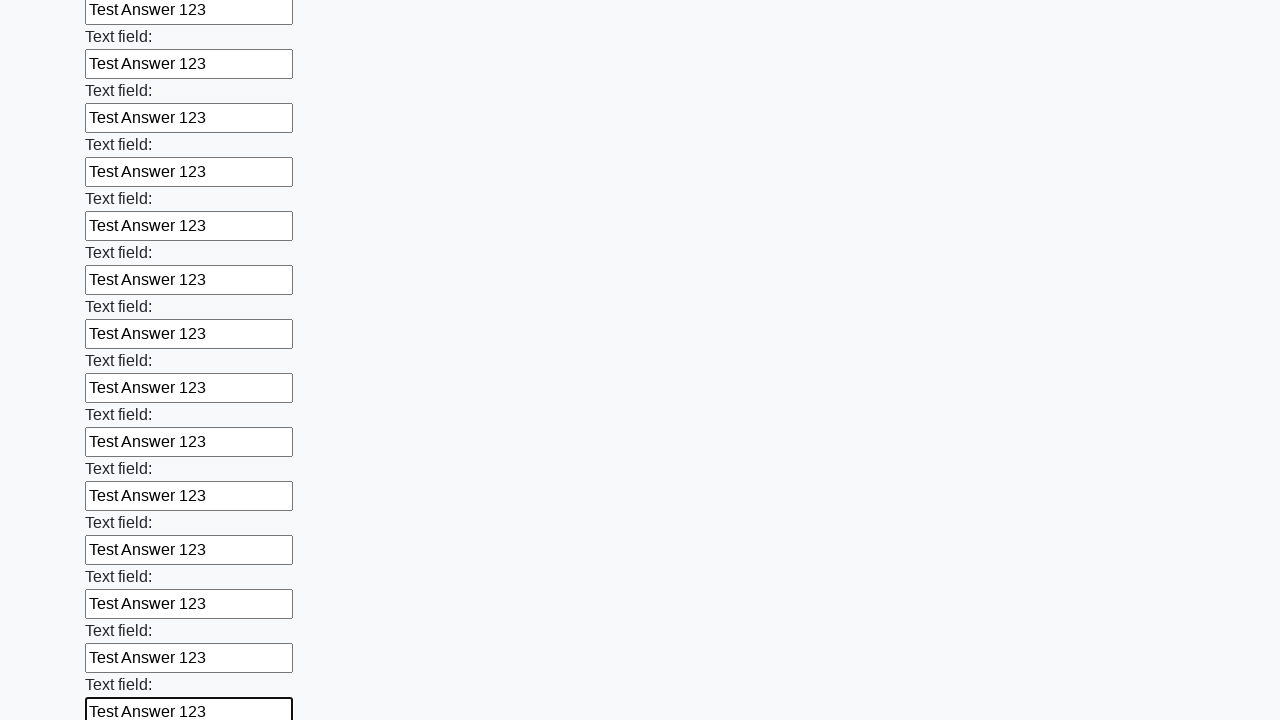

Filled text input field 56 of 100 with 'Test Answer 123' on input[type='text'] >> nth=55
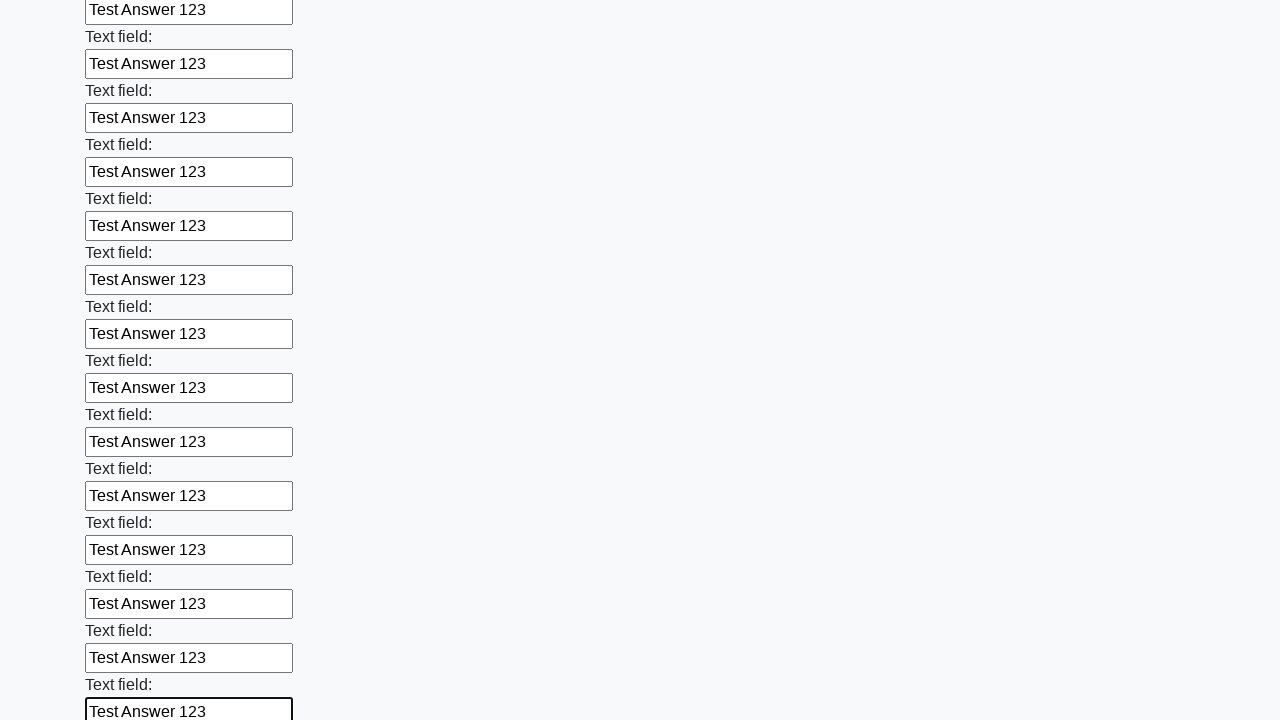

Filled text input field 57 of 100 with 'Test Answer 123' on input[type='text'] >> nth=56
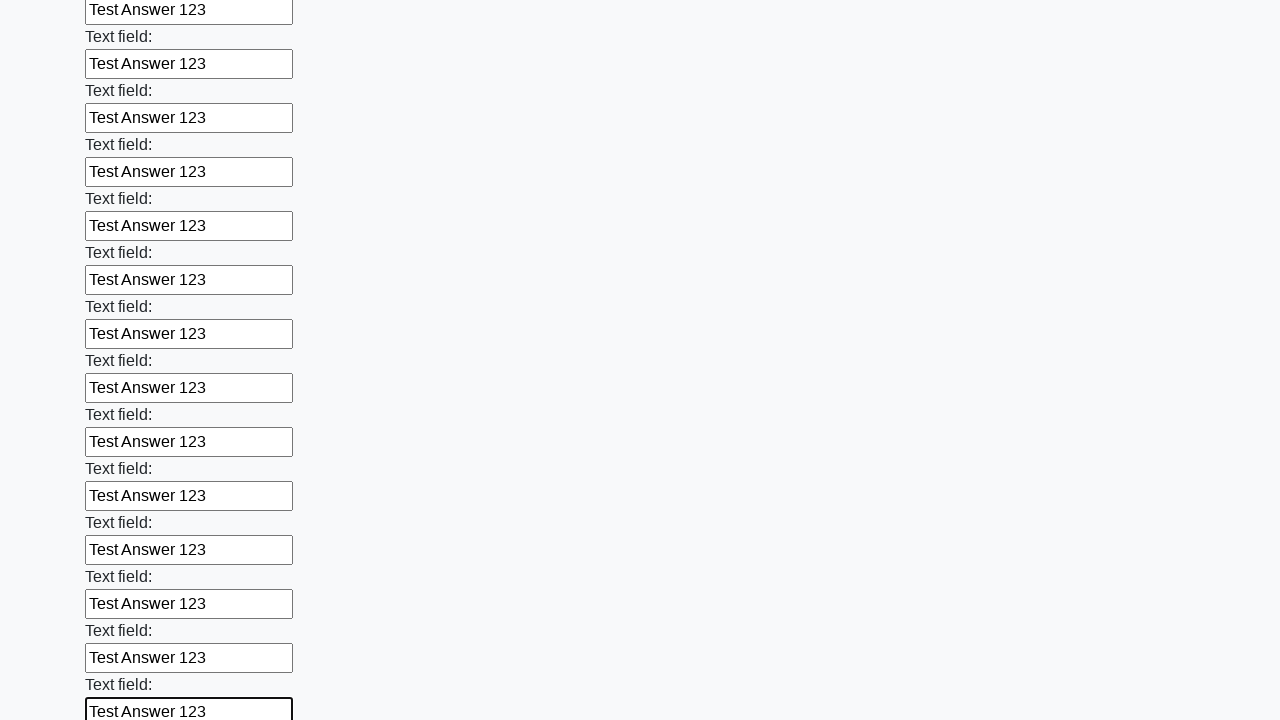

Filled text input field 58 of 100 with 'Test Answer 123' on input[type='text'] >> nth=57
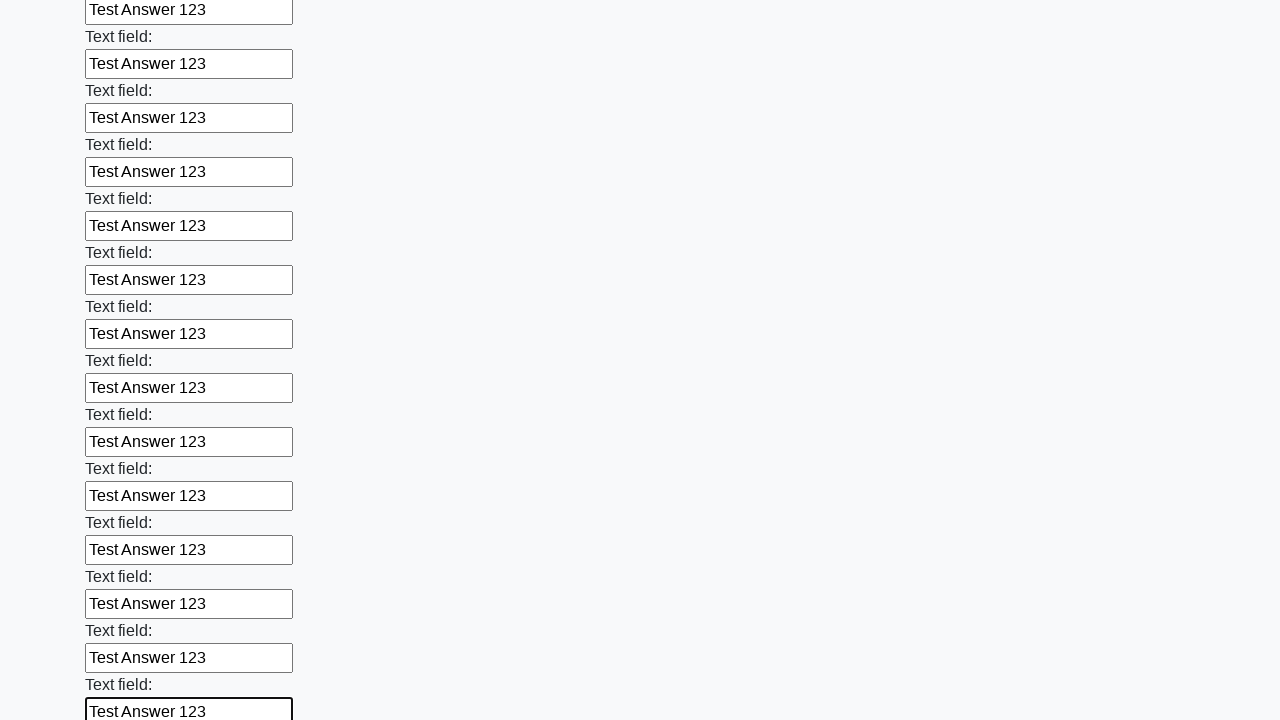

Filled text input field 59 of 100 with 'Test Answer 123' on input[type='text'] >> nth=58
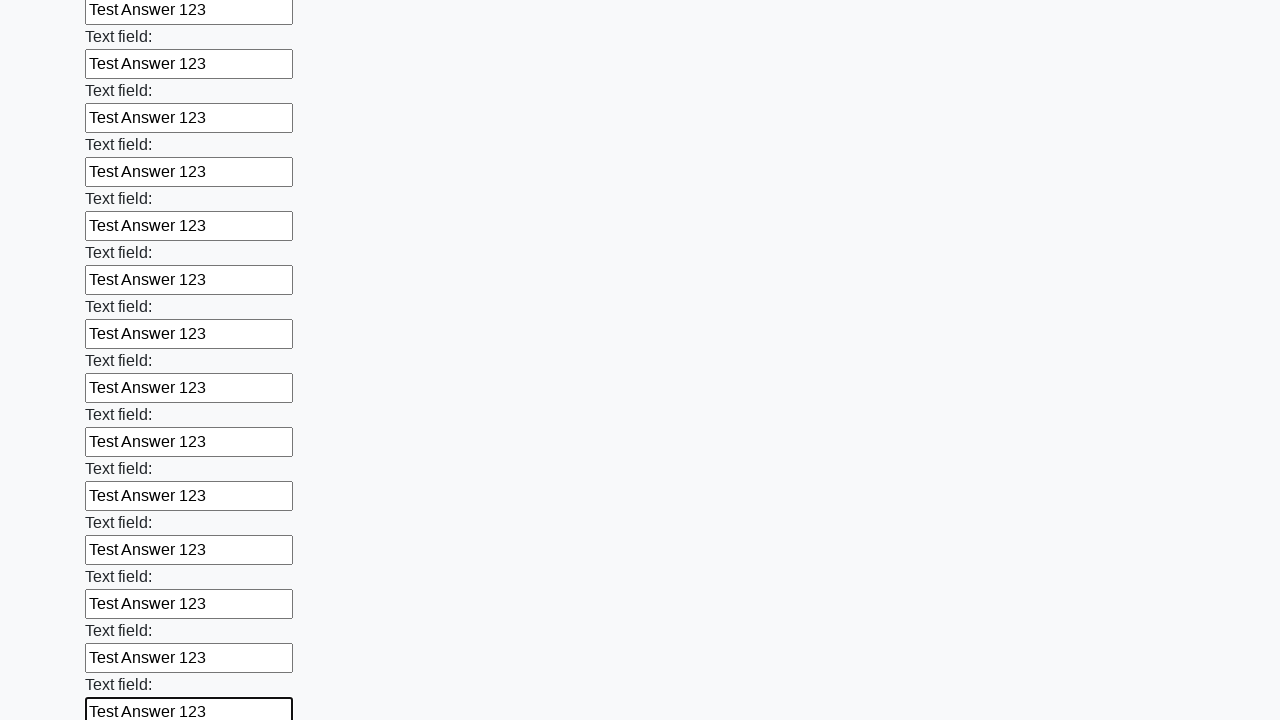

Filled text input field 60 of 100 with 'Test Answer 123' on input[type='text'] >> nth=59
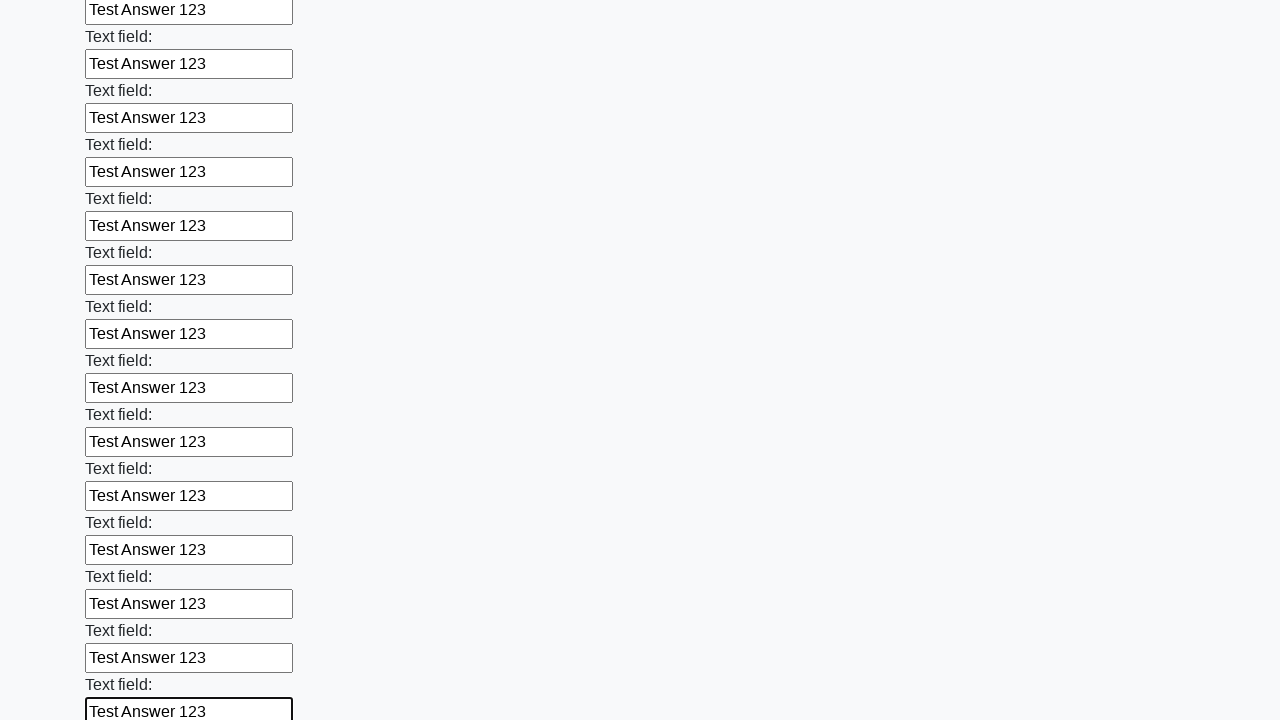

Filled text input field 61 of 100 with 'Test Answer 123' on input[type='text'] >> nth=60
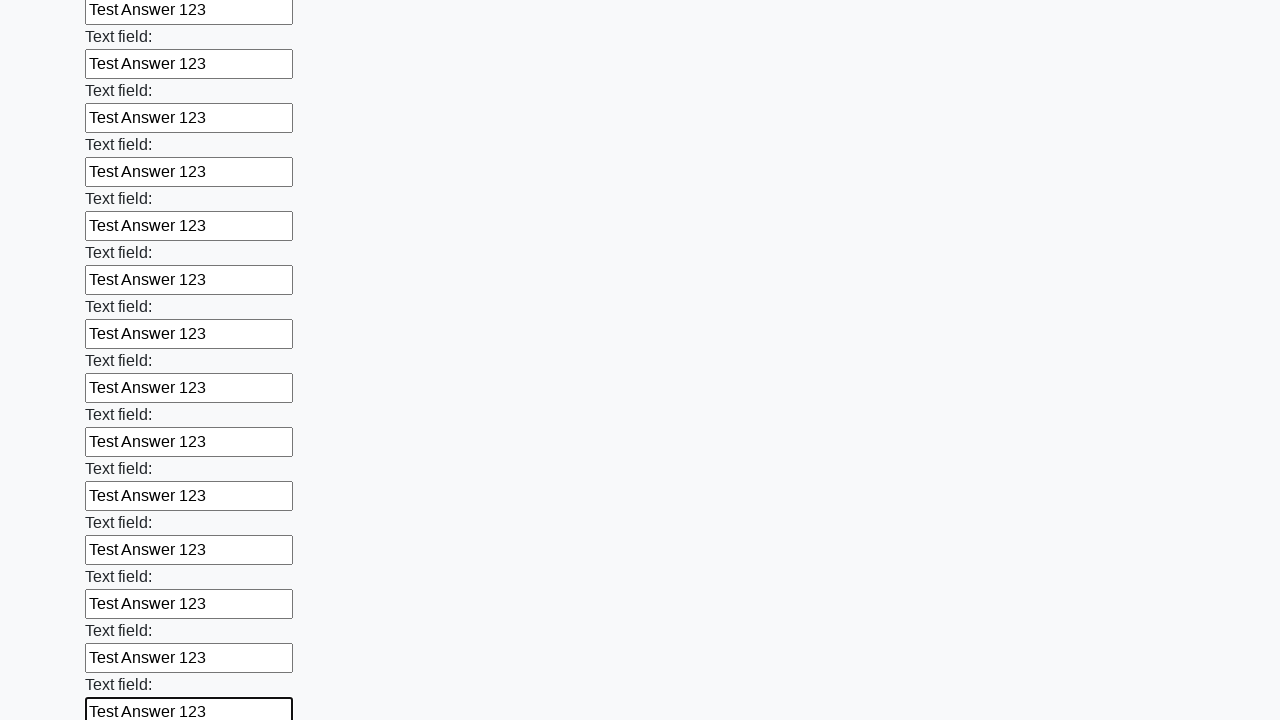

Filled text input field 62 of 100 with 'Test Answer 123' on input[type='text'] >> nth=61
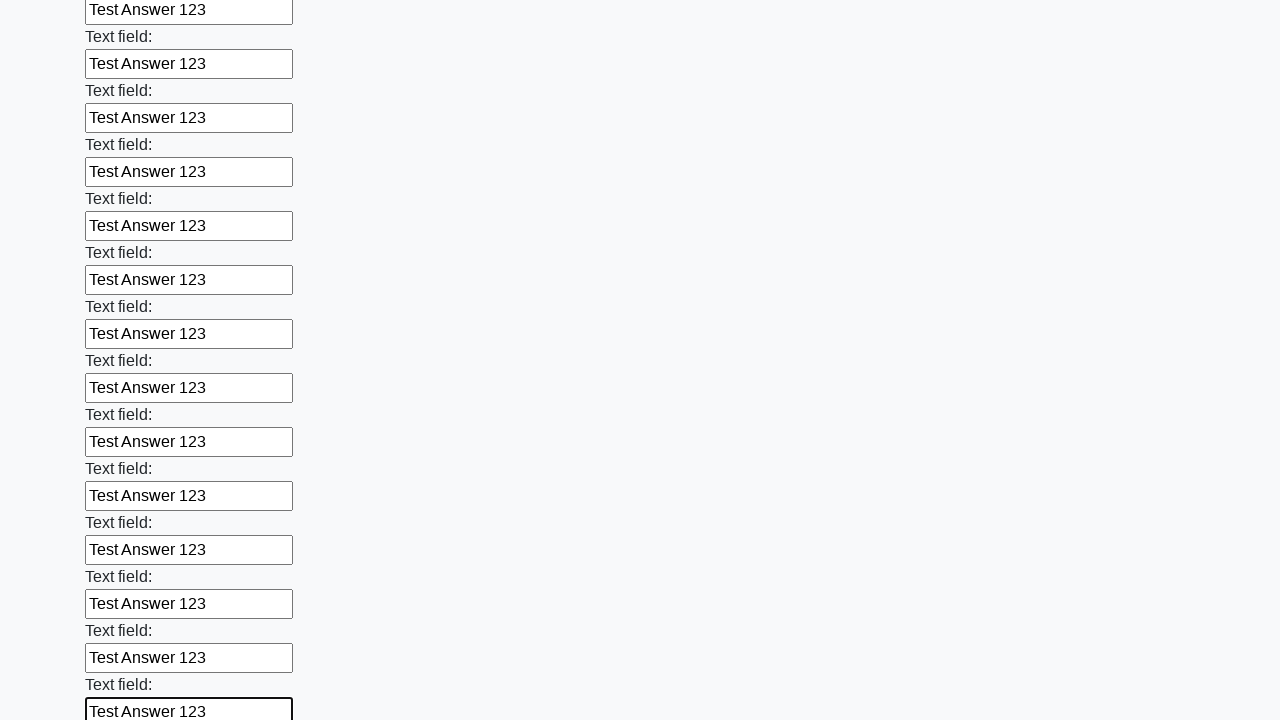

Filled text input field 63 of 100 with 'Test Answer 123' on input[type='text'] >> nth=62
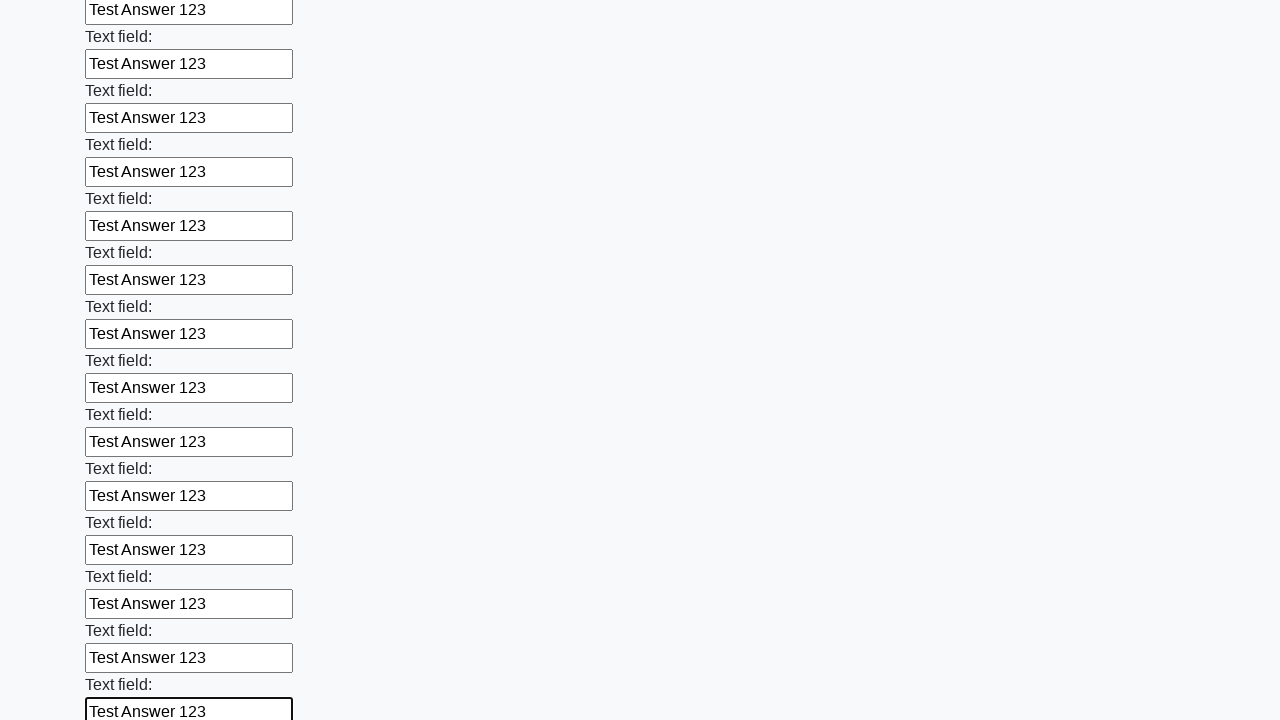

Filled text input field 64 of 100 with 'Test Answer 123' on input[type='text'] >> nth=63
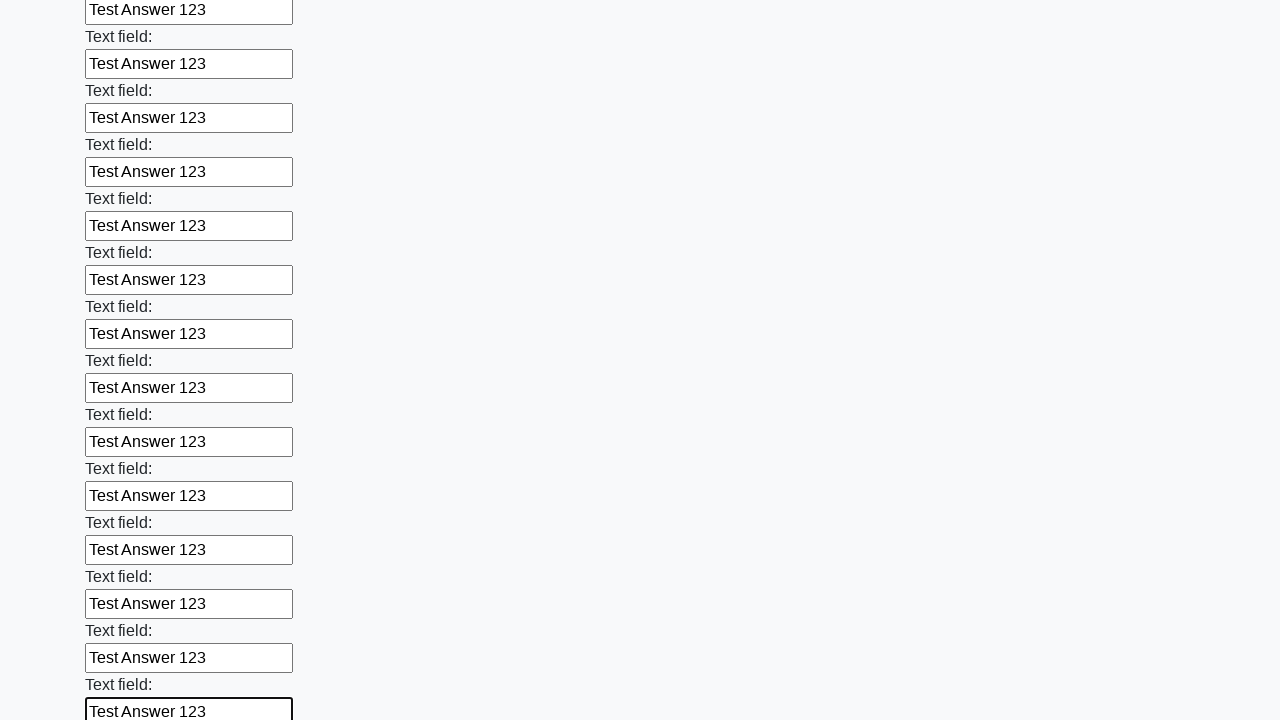

Filled text input field 65 of 100 with 'Test Answer 123' on input[type='text'] >> nth=64
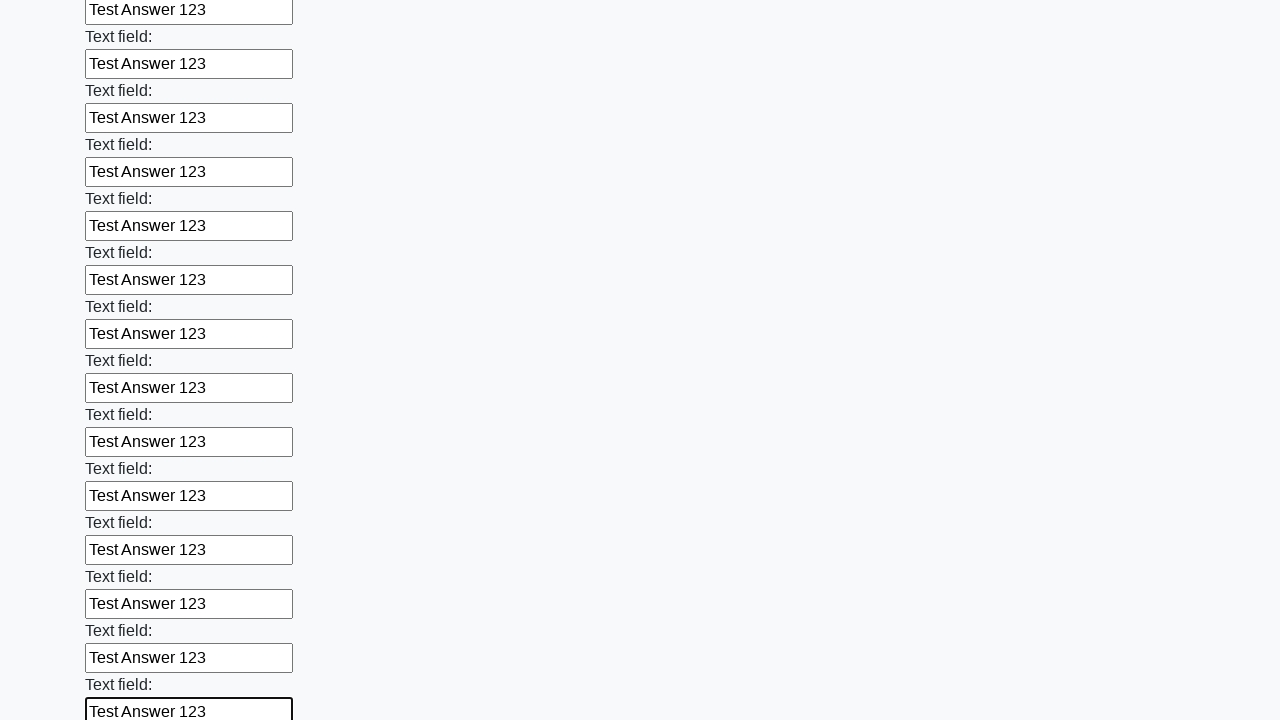

Filled text input field 66 of 100 with 'Test Answer 123' on input[type='text'] >> nth=65
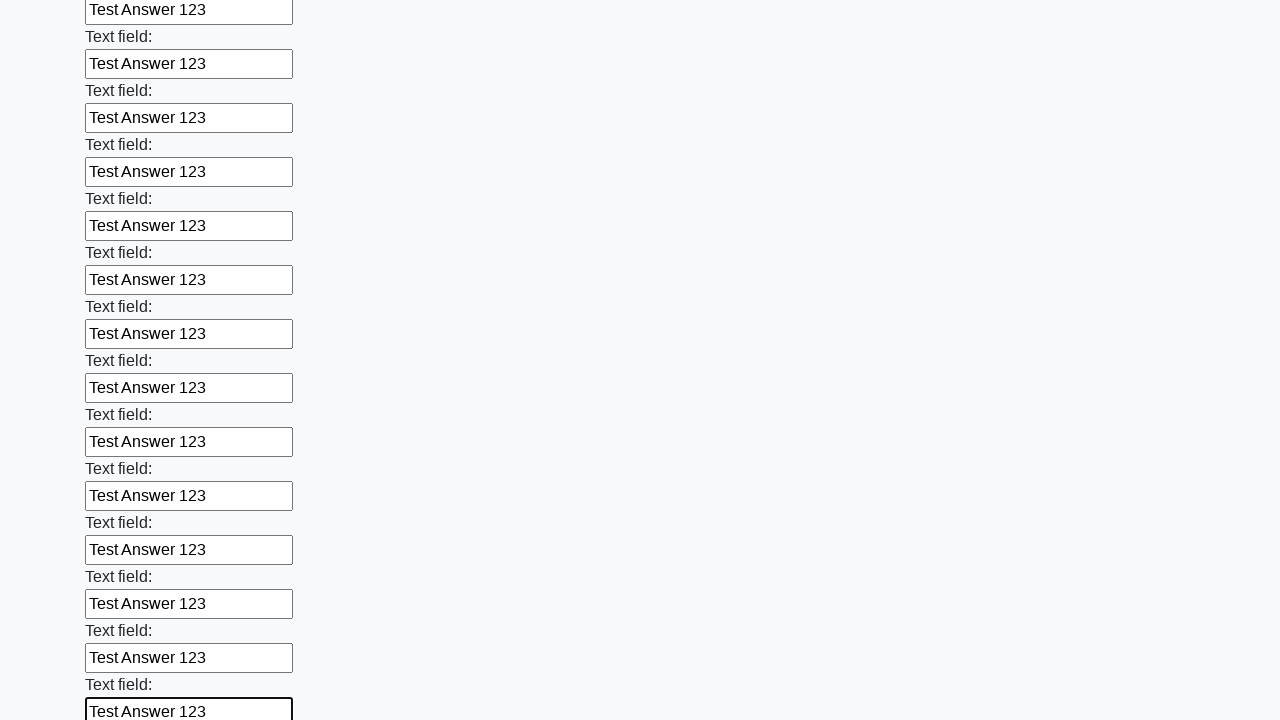

Filled text input field 67 of 100 with 'Test Answer 123' on input[type='text'] >> nth=66
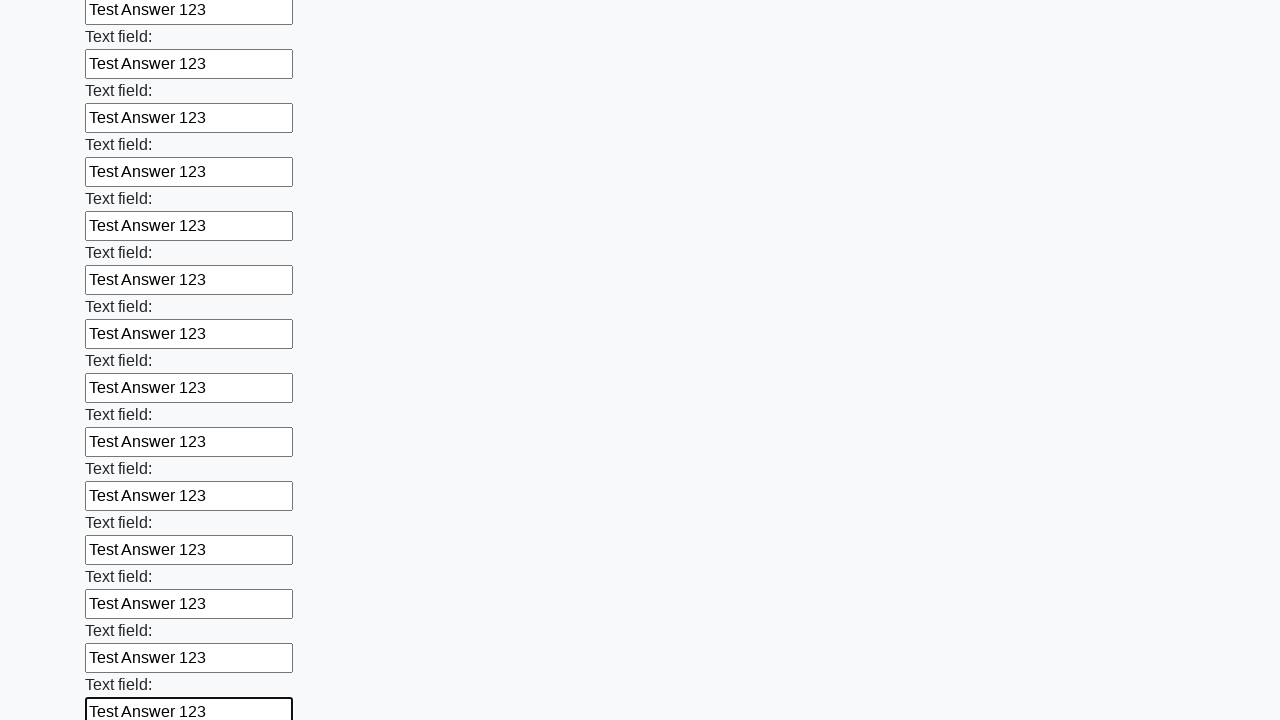

Filled text input field 68 of 100 with 'Test Answer 123' on input[type='text'] >> nth=67
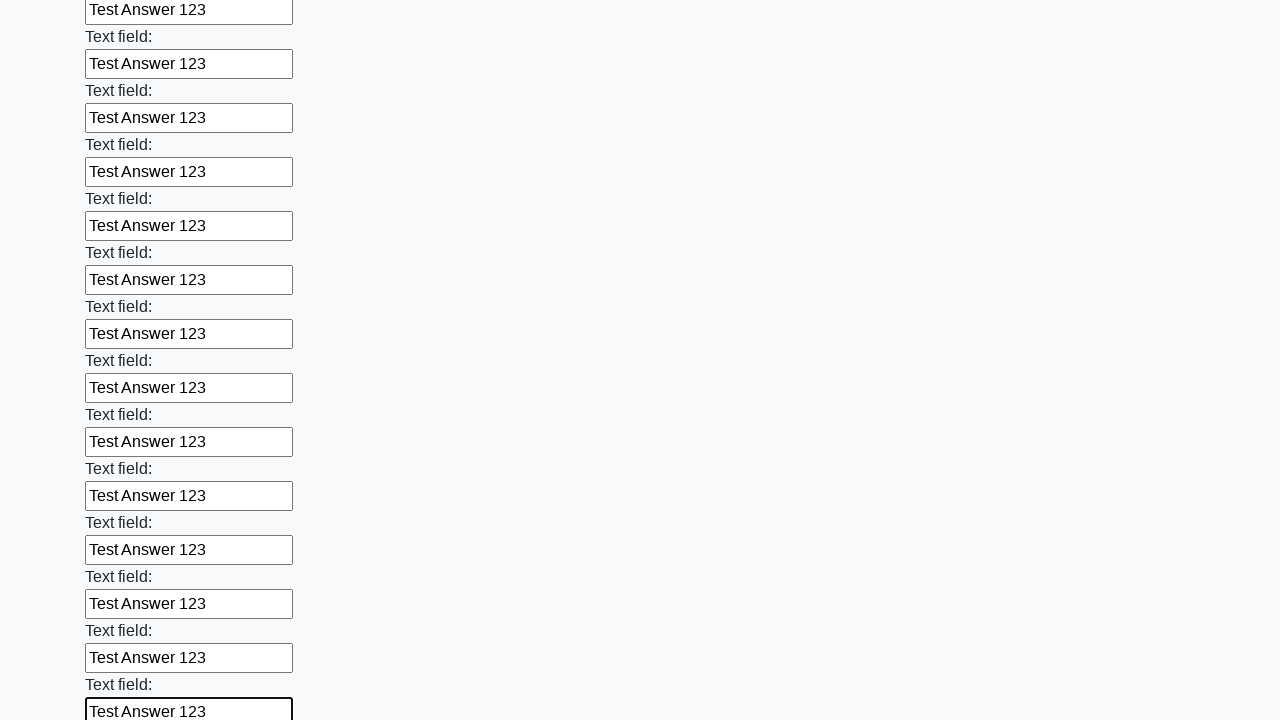

Filled text input field 69 of 100 with 'Test Answer 123' on input[type='text'] >> nth=68
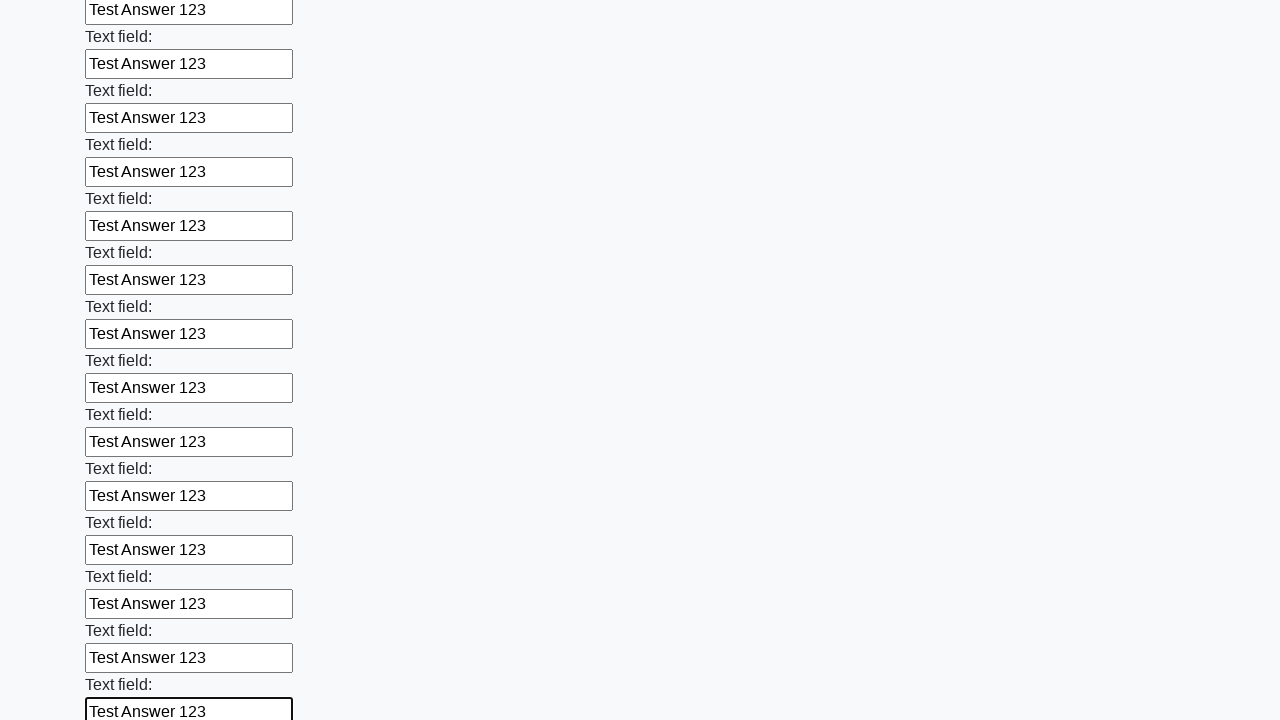

Filled text input field 70 of 100 with 'Test Answer 123' on input[type='text'] >> nth=69
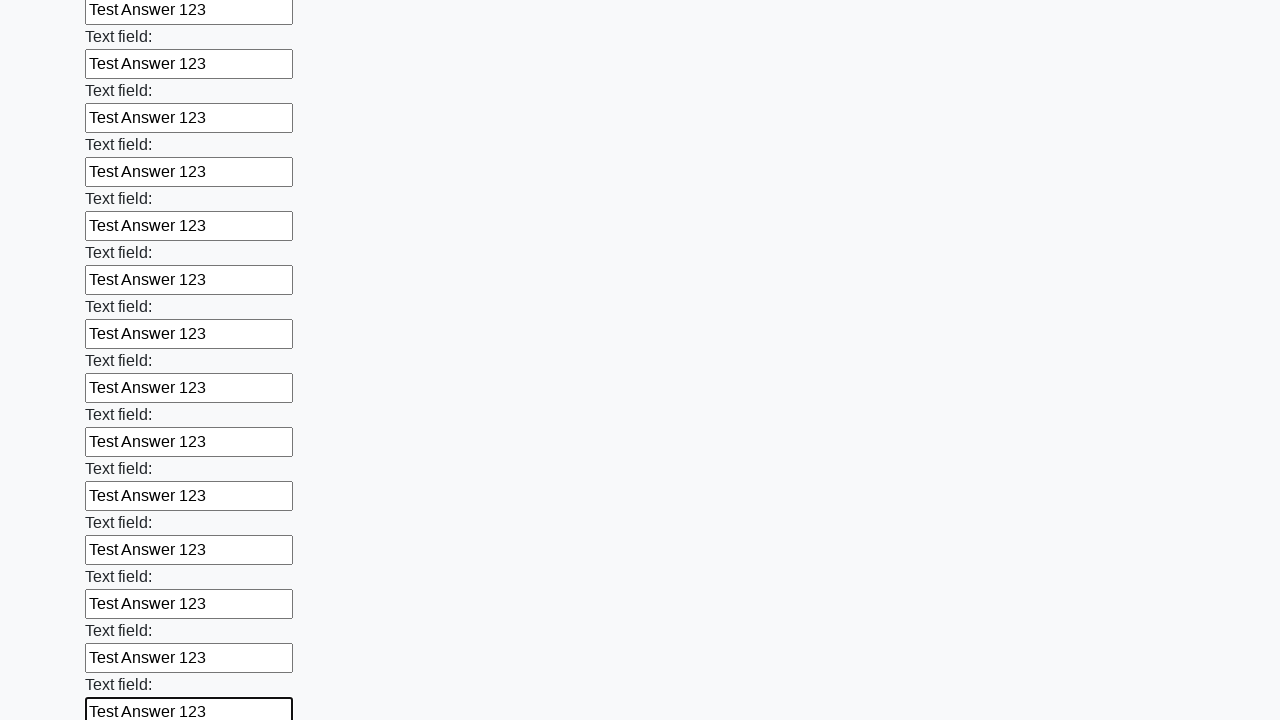

Filled text input field 71 of 100 with 'Test Answer 123' on input[type='text'] >> nth=70
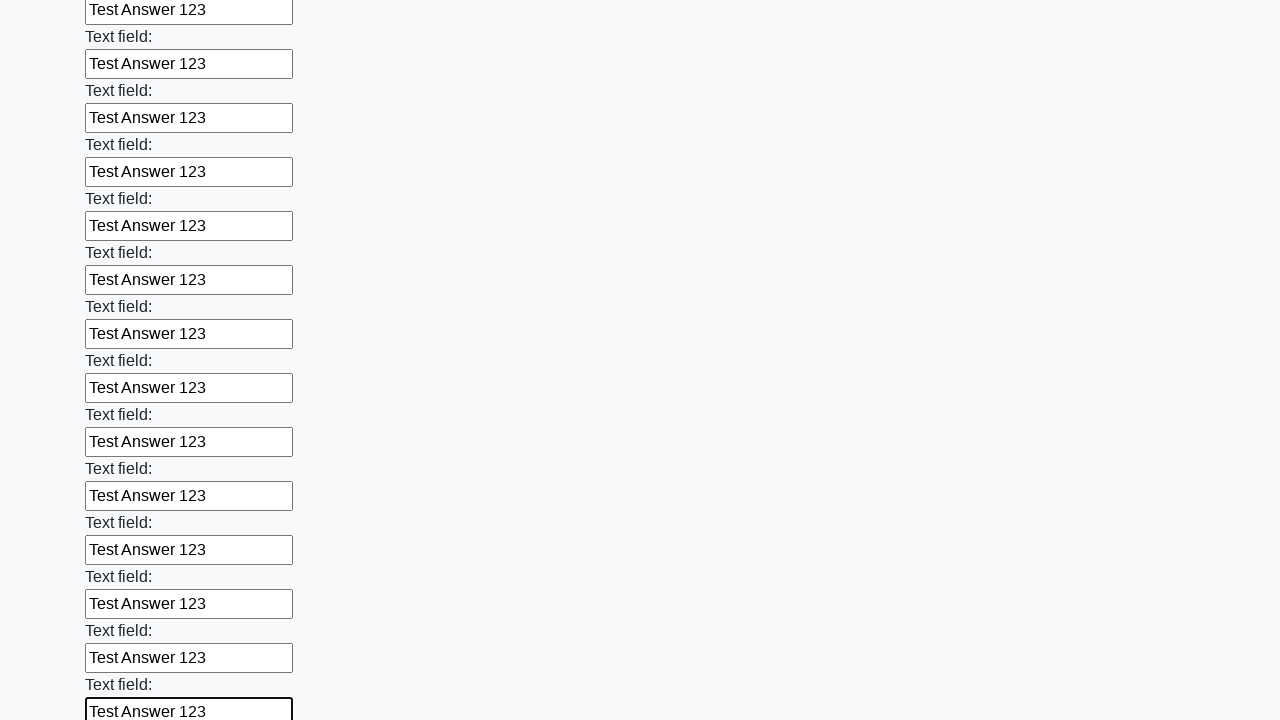

Filled text input field 72 of 100 with 'Test Answer 123' on input[type='text'] >> nth=71
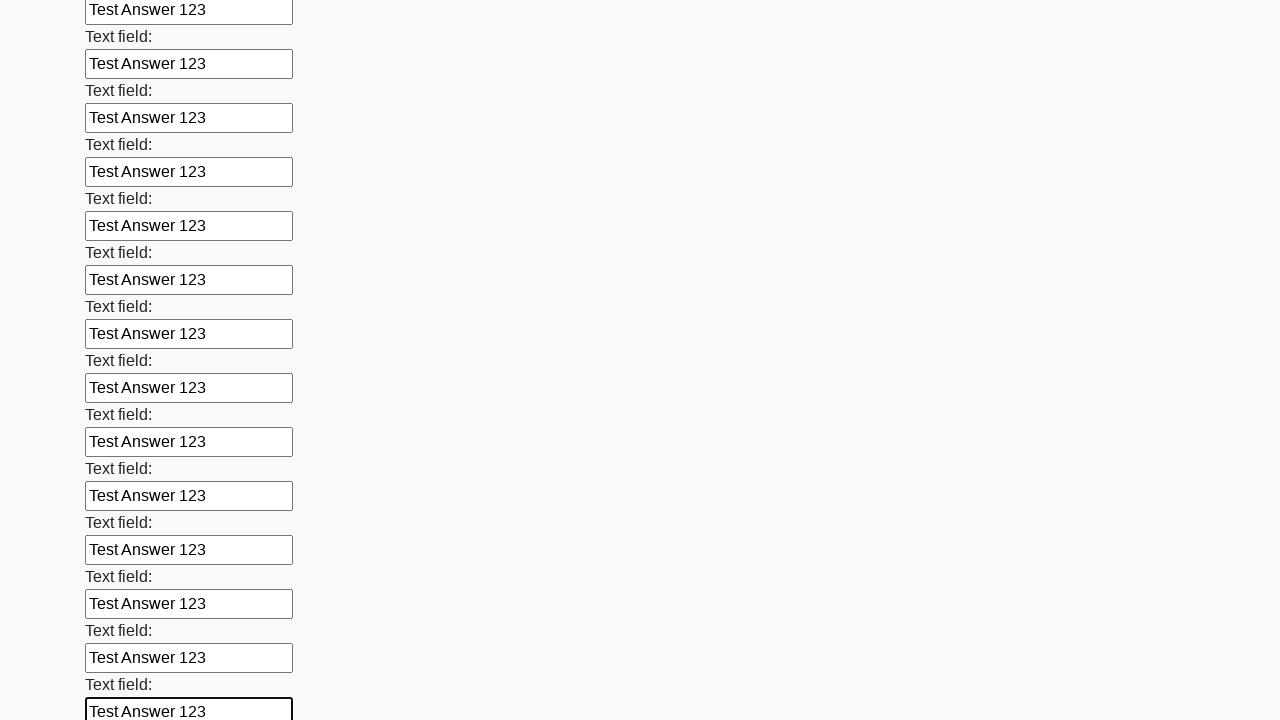

Filled text input field 73 of 100 with 'Test Answer 123' on input[type='text'] >> nth=72
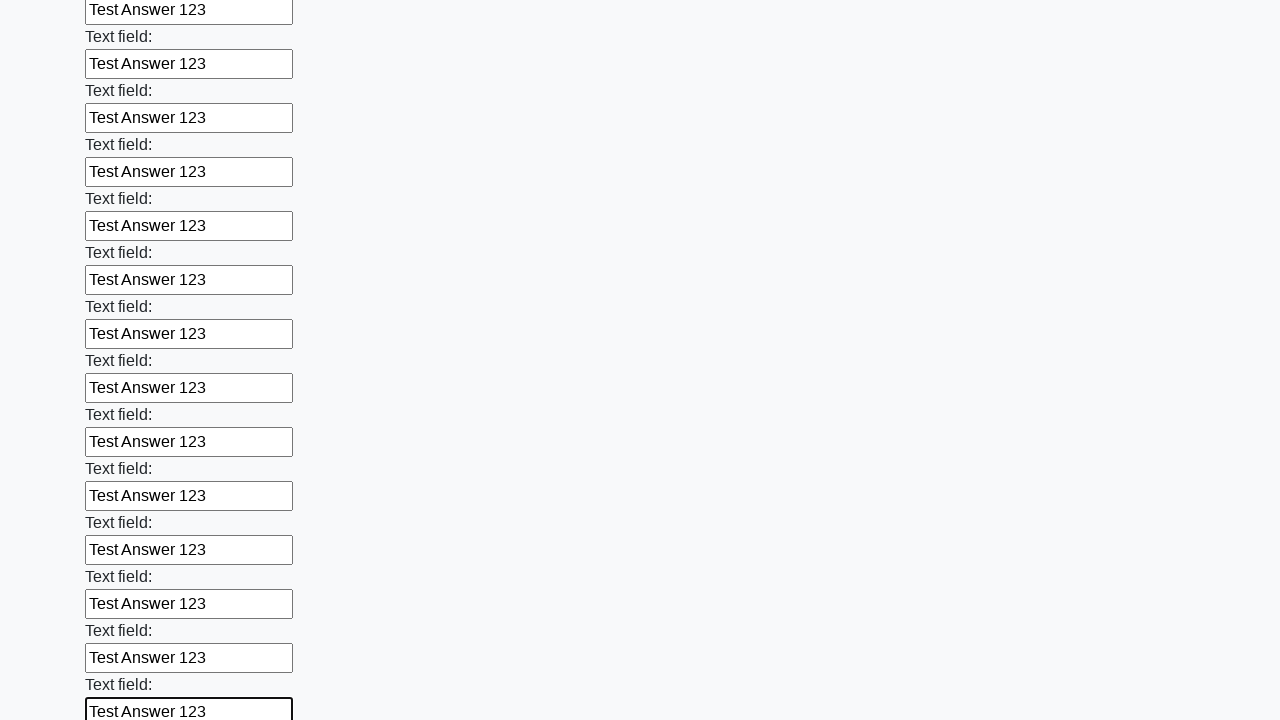

Filled text input field 74 of 100 with 'Test Answer 123' on input[type='text'] >> nth=73
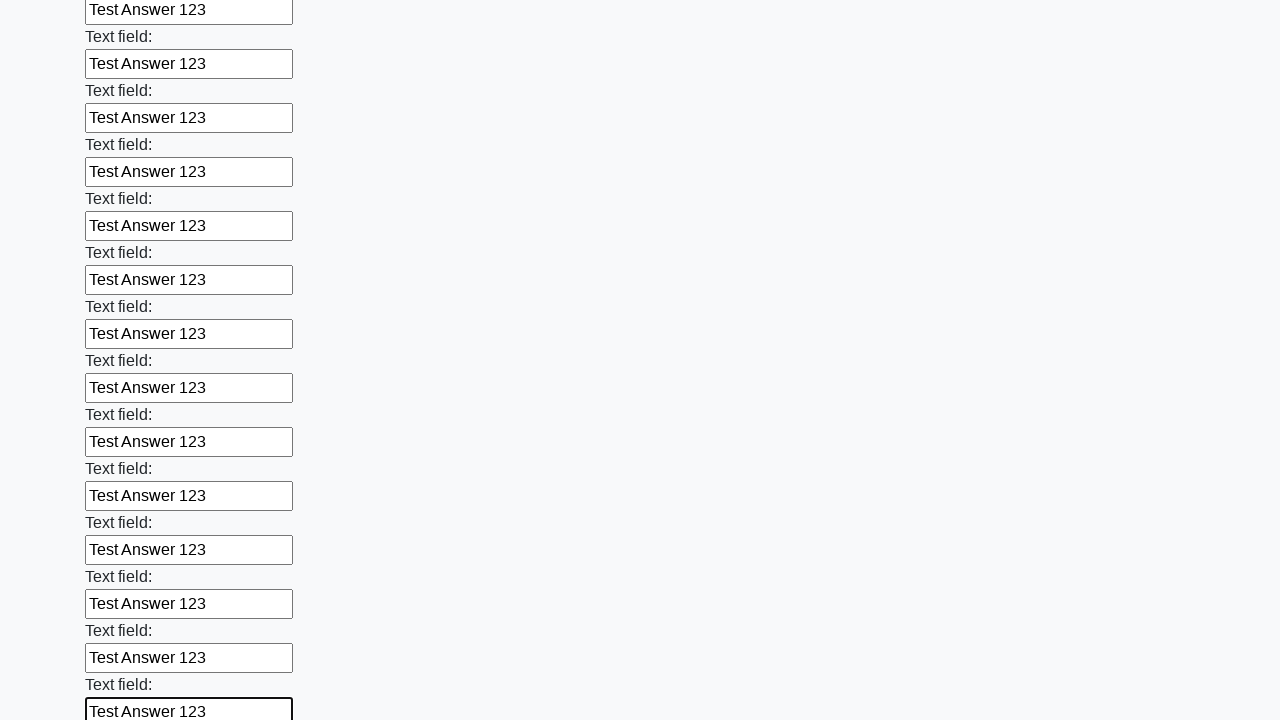

Filled text input field 75 of 100 with 'Test Answer 123' on input[type='text'] >> nth=74
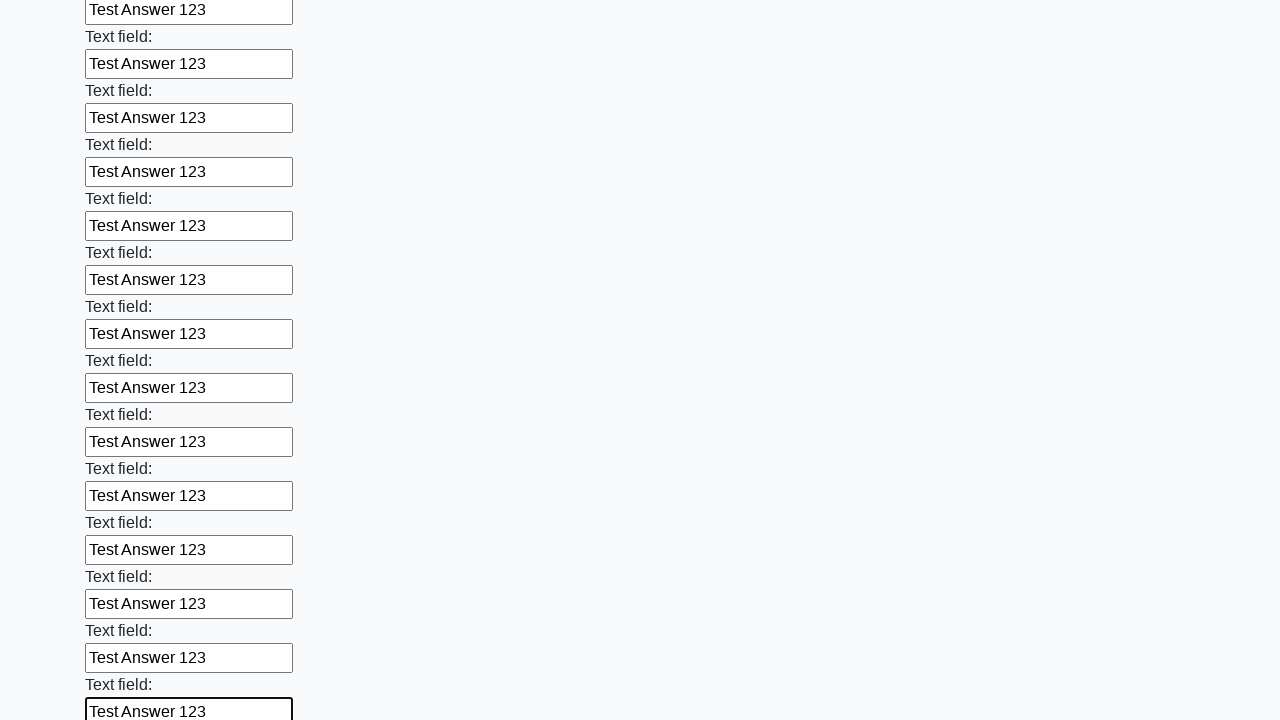

Filled text input field 76 of 100 with 'Test Answer 123' on input[type='text'] >> nth=75
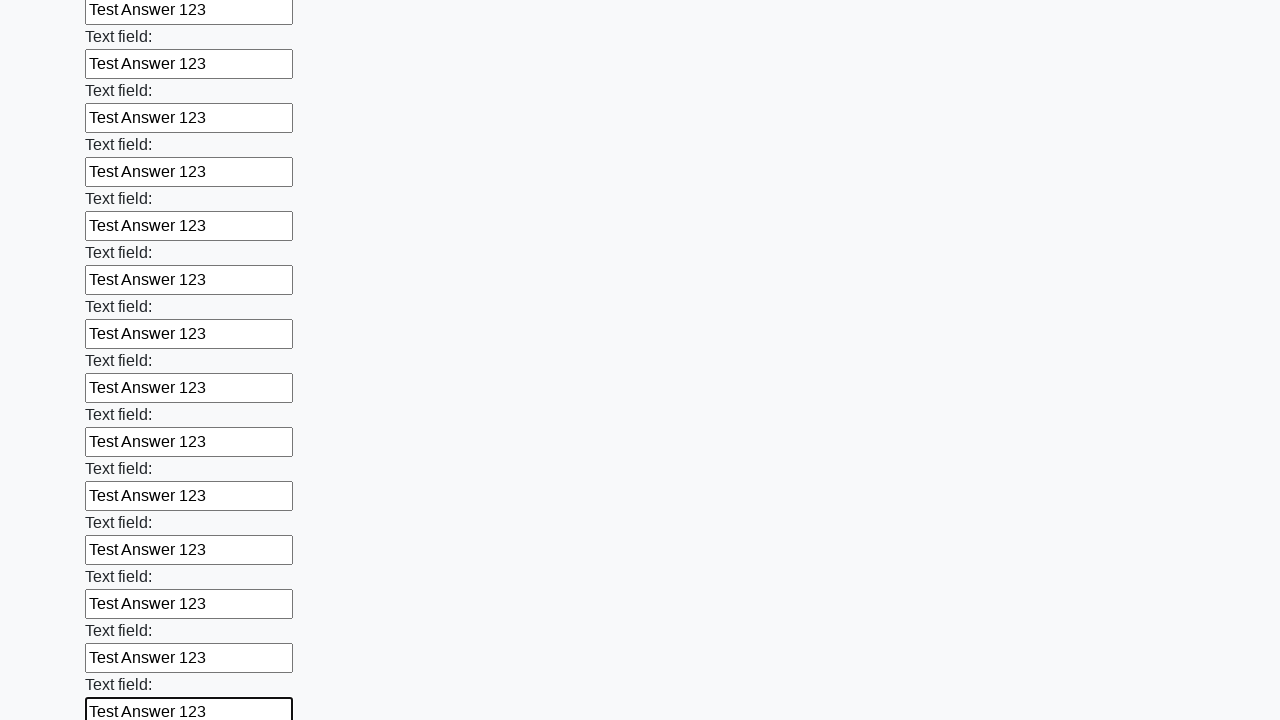

Filled text input field 77 of 100 with 'Test Answer 123' on input[type='text'] >> nth=76
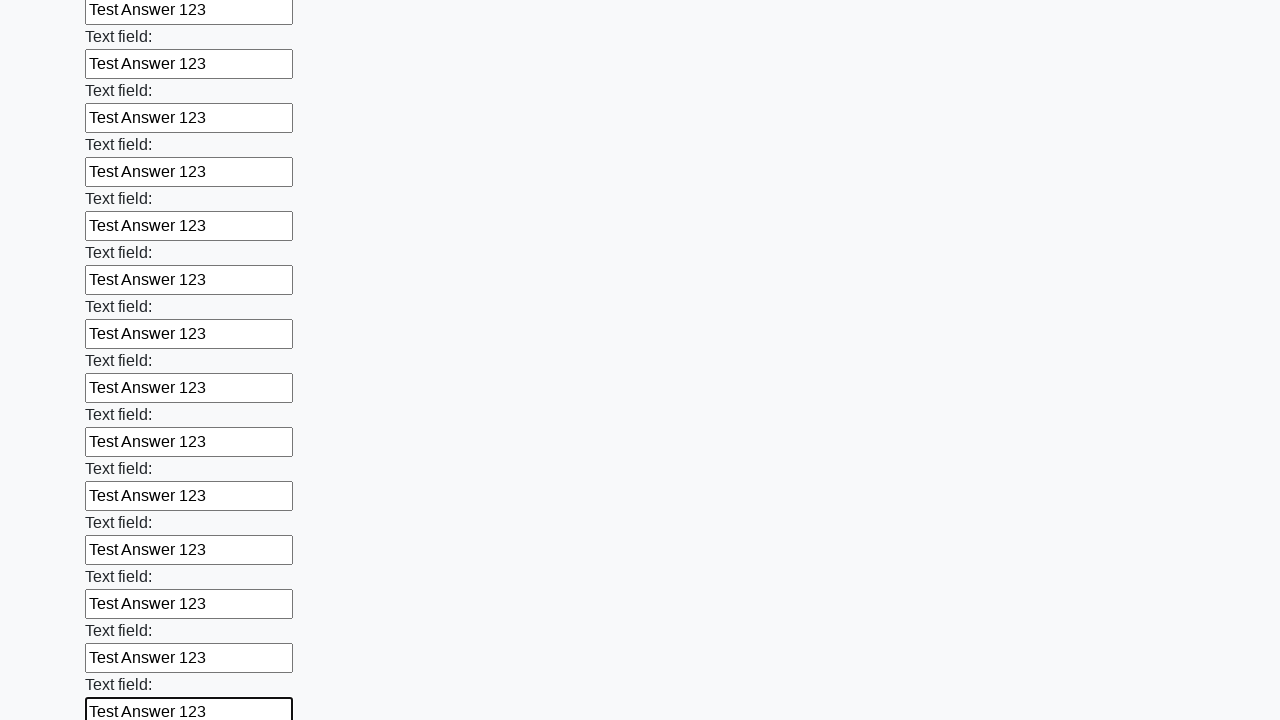

Filled text input field 78 of 100 with 'Test Answer 123' on input[type='text'] >> nth=77
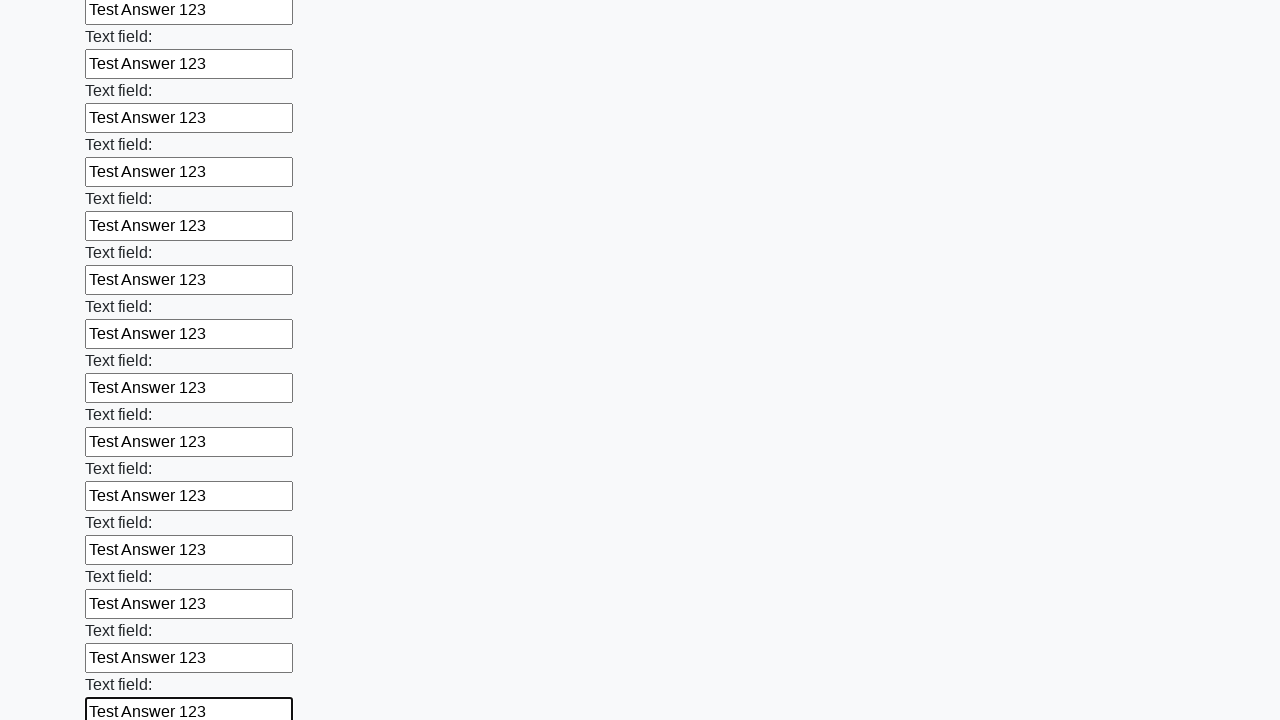

Filled text input field 79 of 100 with 'Test Answer 123' on input[type='text'] >> nth=78
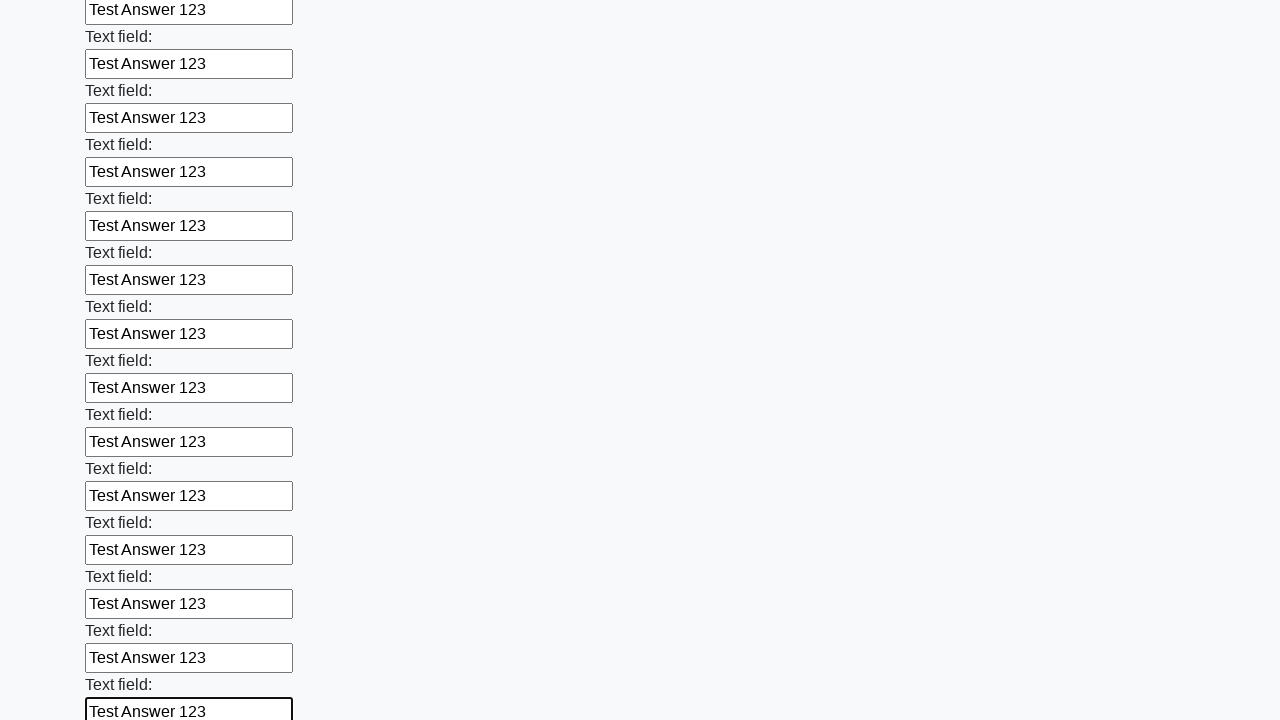

Filled text input field 80 of 100 with 'Test Answer 123' on input[type='text'] >> nth=79
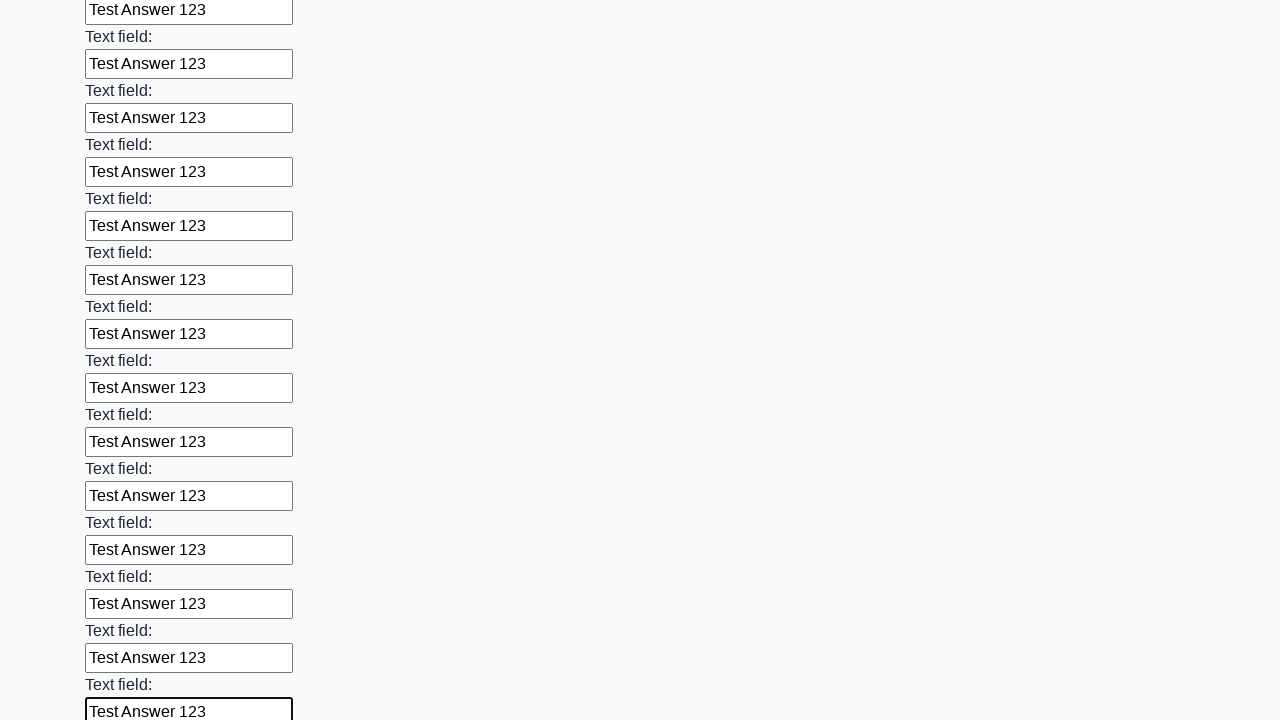

Filled text input field 81 of 100 with 'Test Answer 123' on input[type='text'] >> nth=80
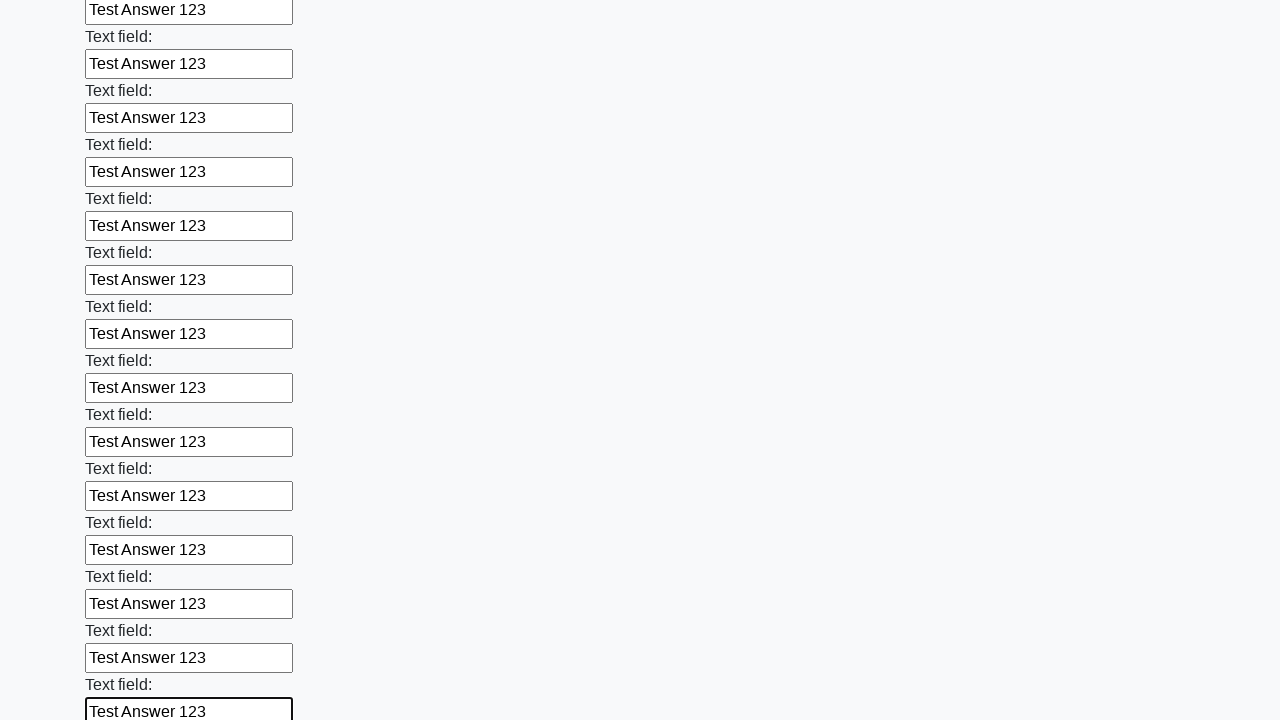

Filled text input field 82 of 100 with 'Test Answer 123' on input[type='text'] >> nth=81
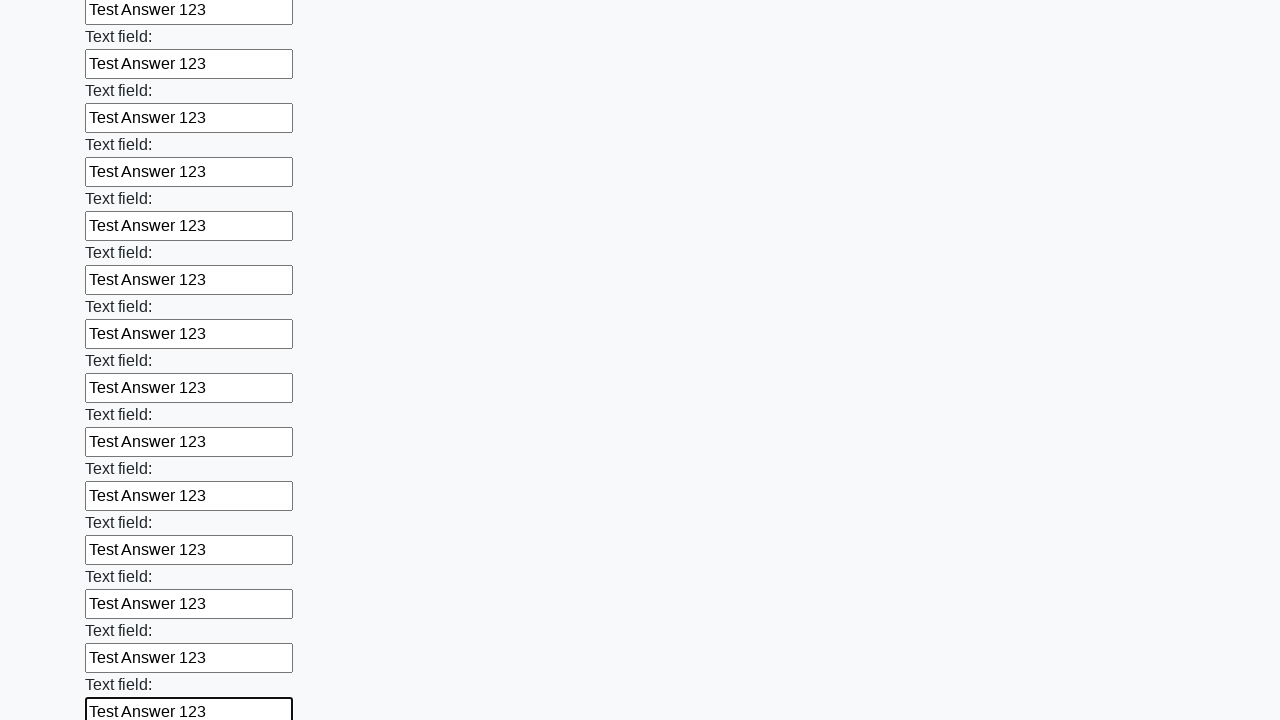

Filled text input field 83 of 100 with 'Test Answer 123' on input[type='text'] >> nth=82
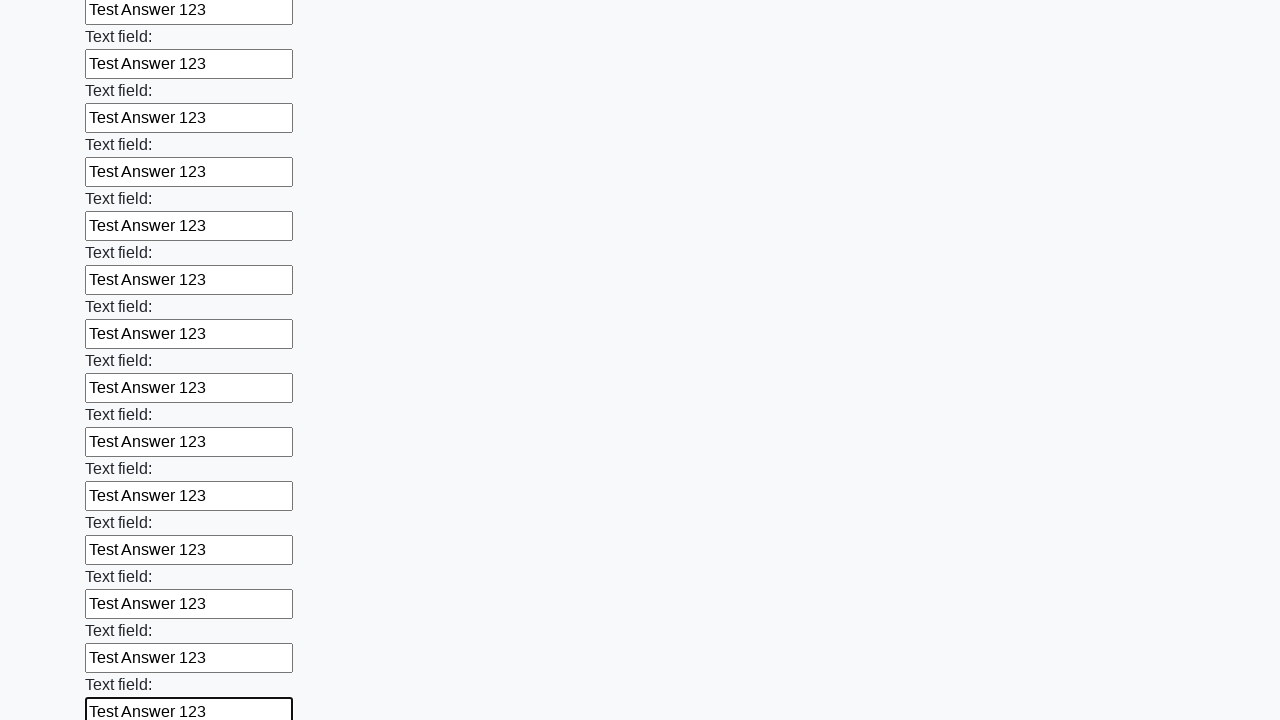

Filled text input field 84 of 100 with 'Test Answer 123' on input[type='text'] >> nth=83
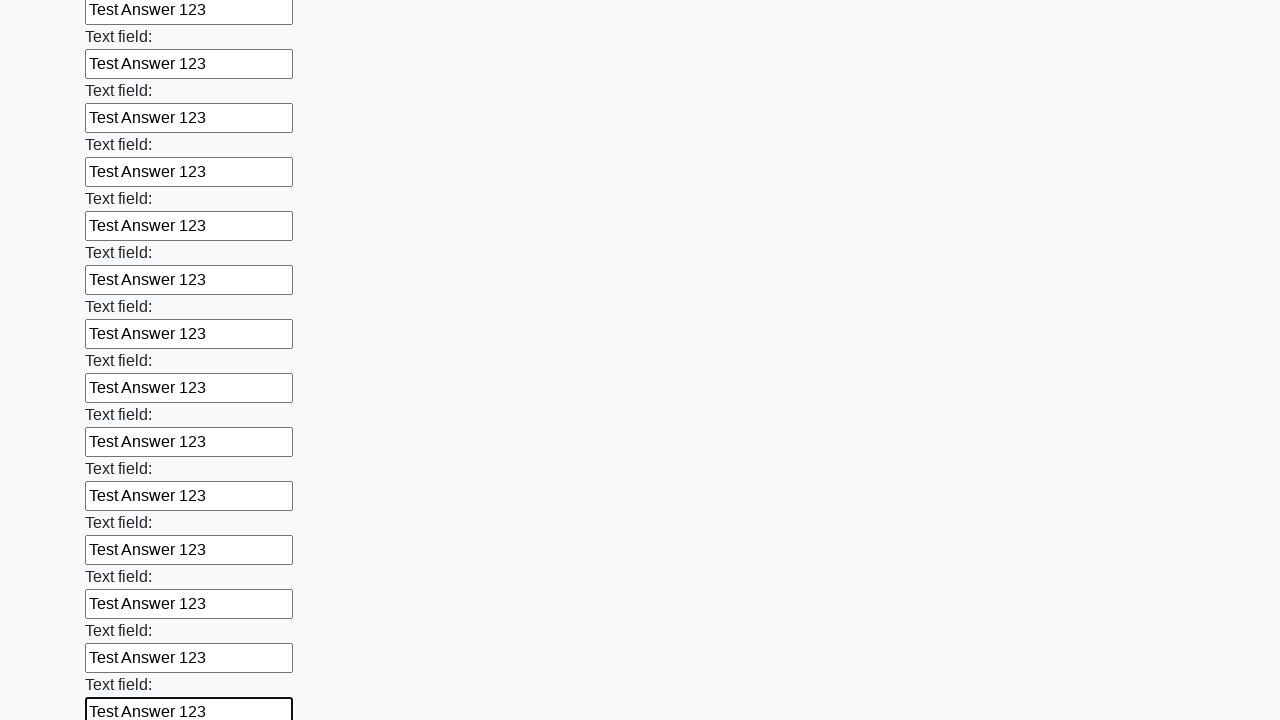

Filled text input field 85 of 100 with 'Test Answer 123' on input[type='text'] >> nth=84
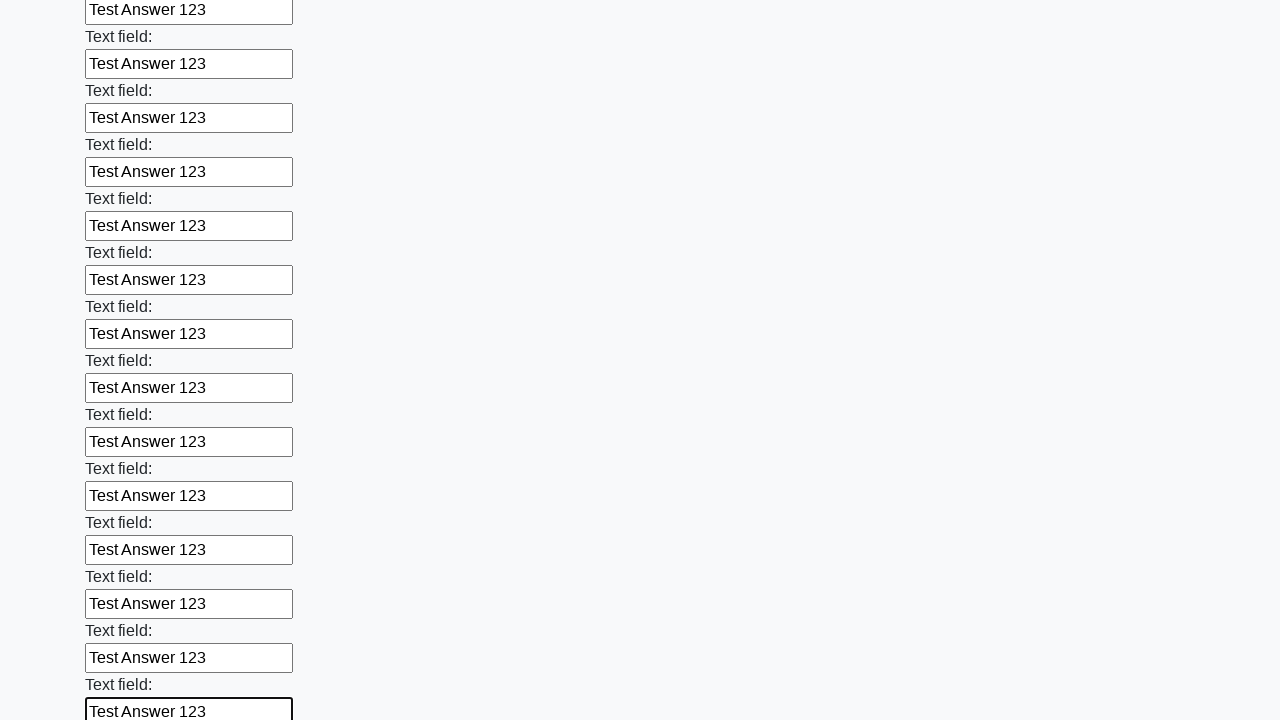

Filled text input field 86 of 100 with 'Test Answer 123' on input[type='text'] >> nth=85
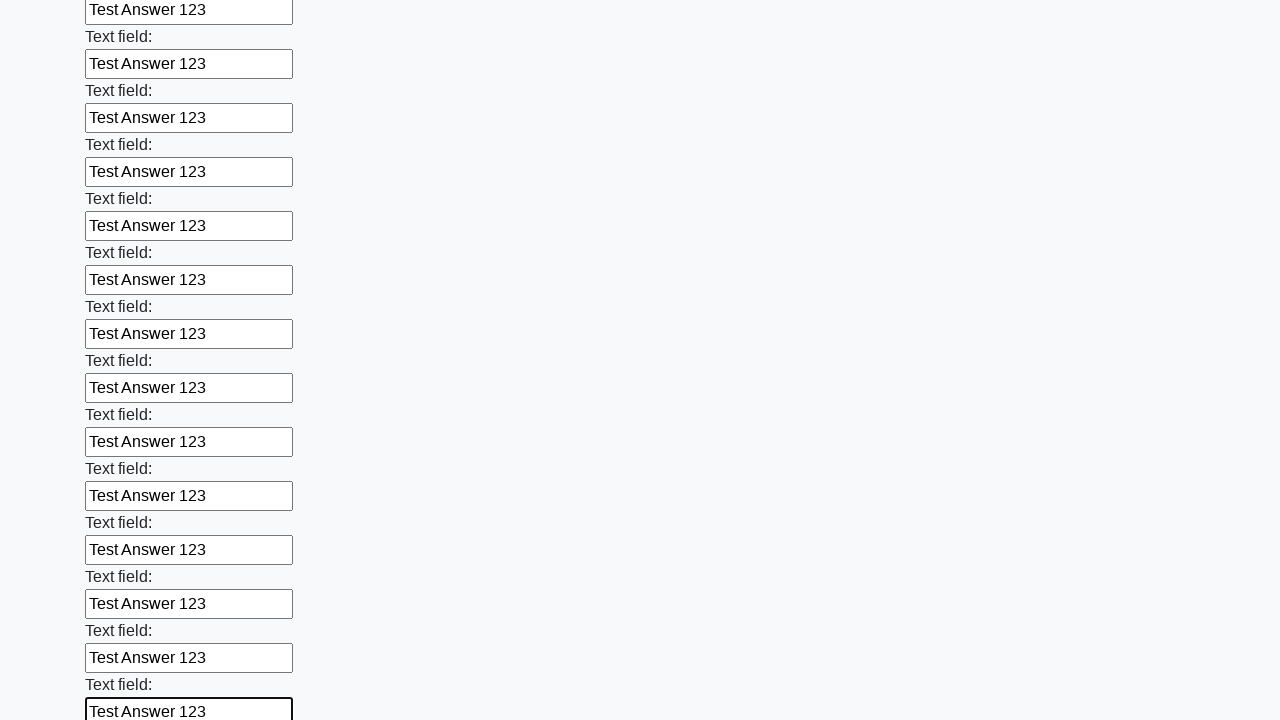

Filled text input field 87 of 100 with 'Test Answer 123' on input[type='text'] >> nth=86
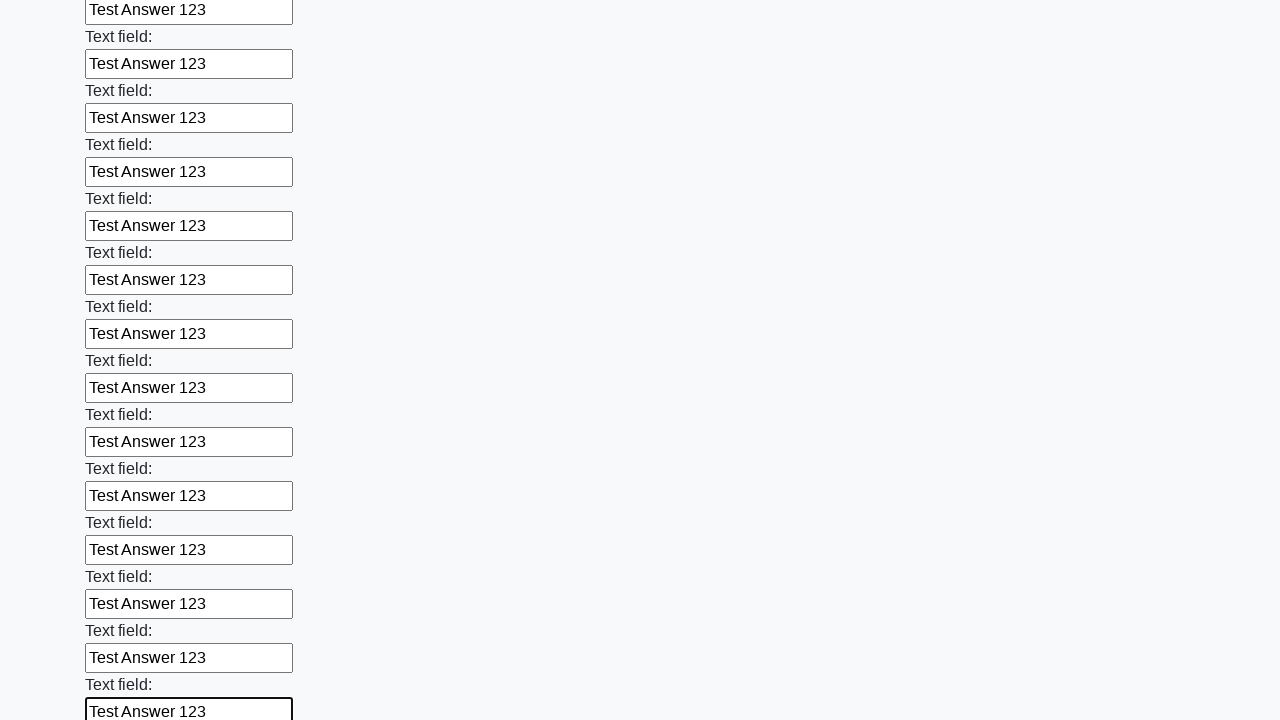

Filled text input field 88 of 100 with 'Test Answer 123' on input[type='text'] >> nth=87
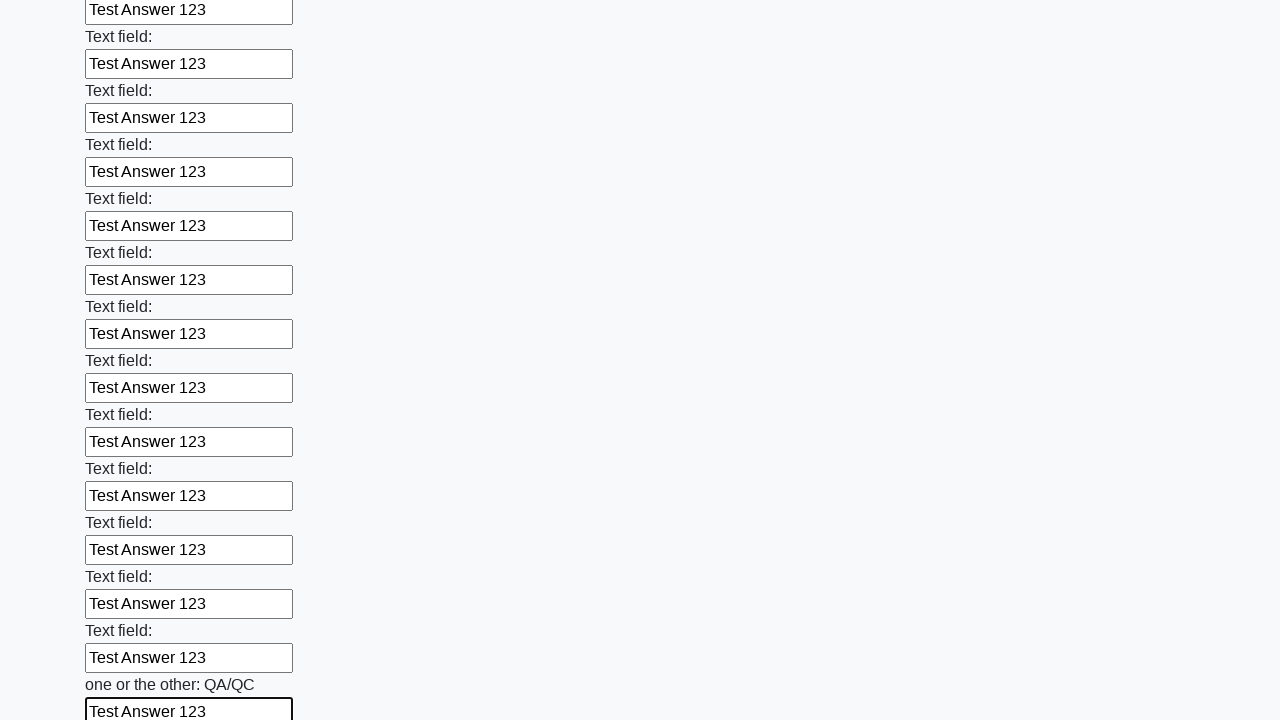

Filled text input field 89 of 100 with 'Test Answer 123' on input[type='text'] >> nth=88
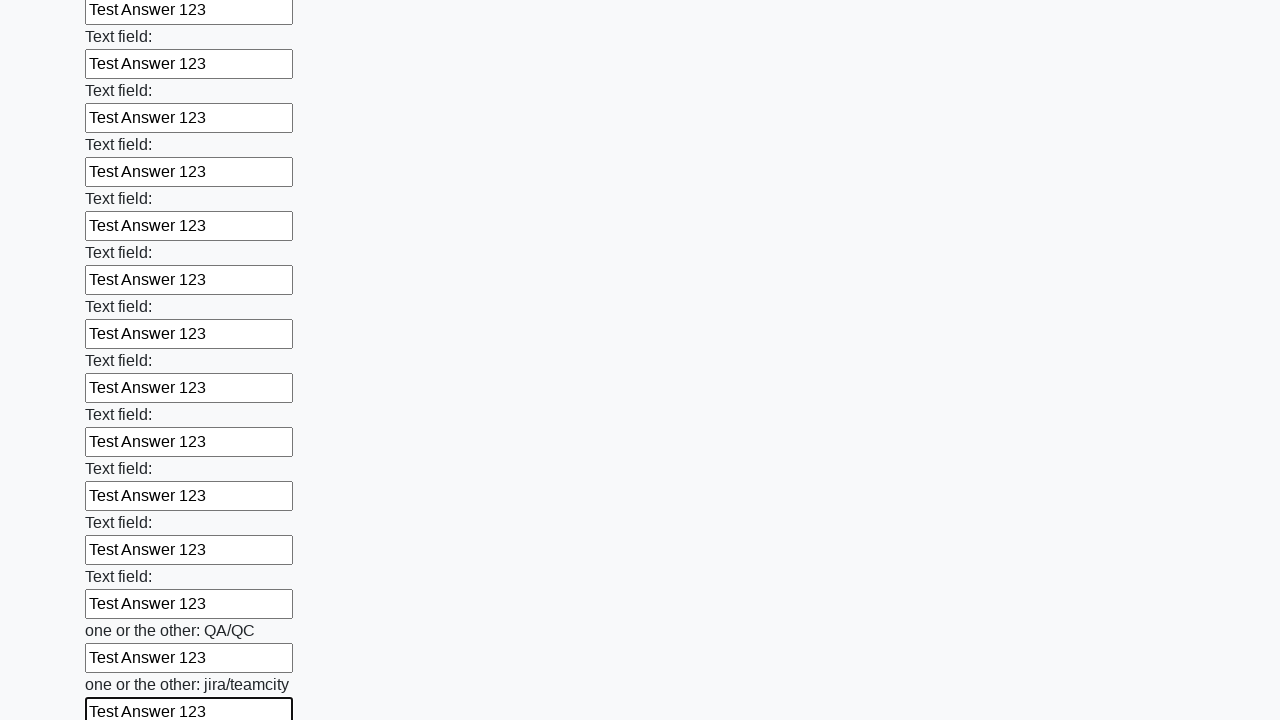

Filled text input field 90 of 100 with 'Test Answer 123' on input[type='text'] >> nth=89
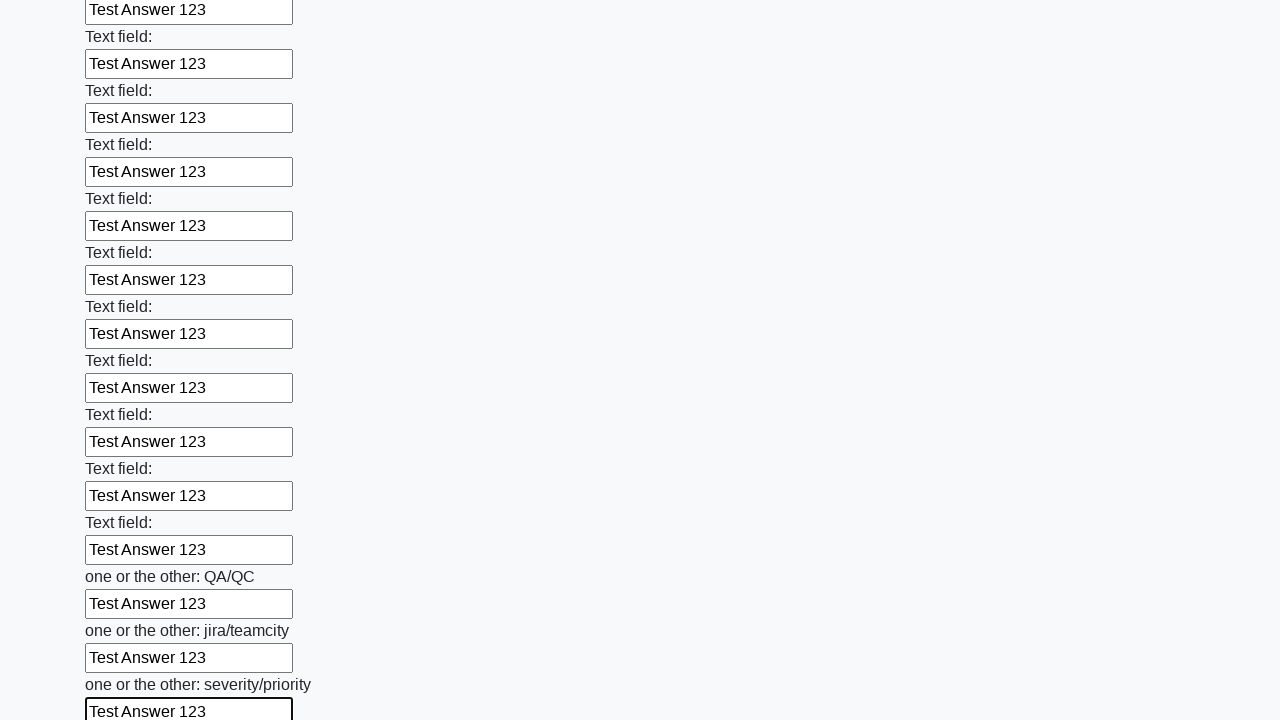

Filled text input field 91 of 100 with 'Test Answer 123' on input[type='text'] >> nth=90
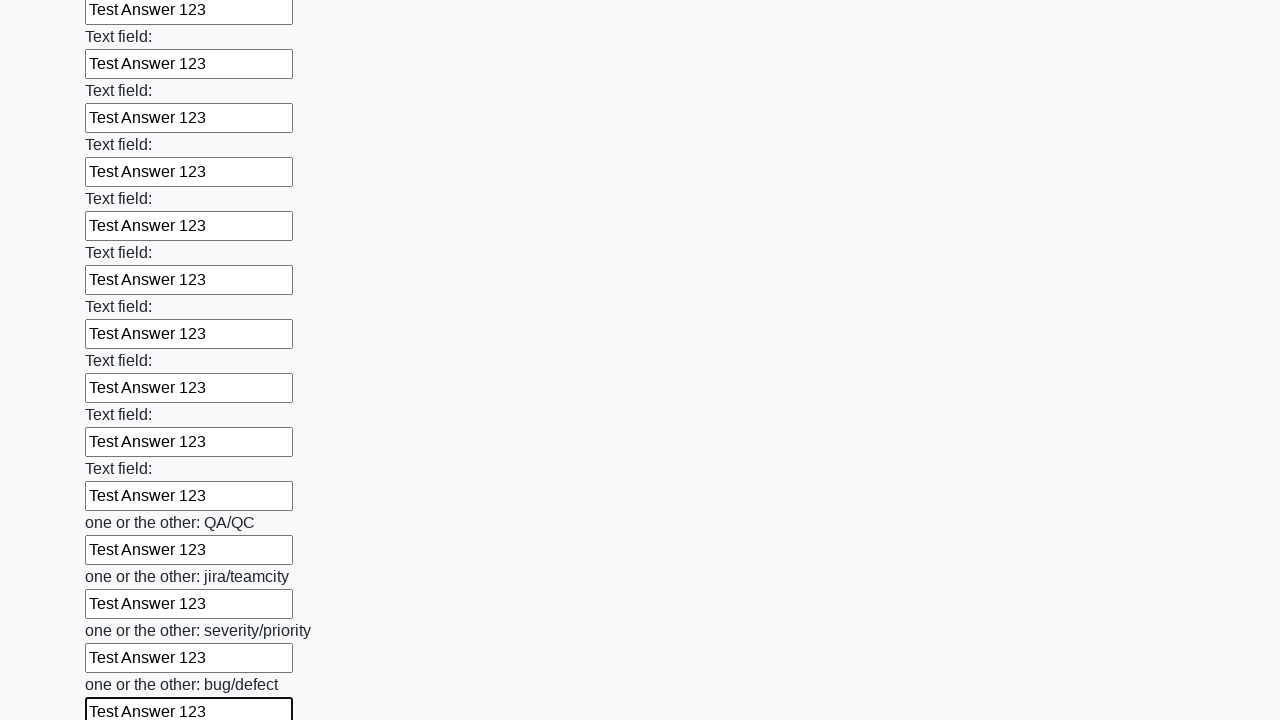

Filled text input field 92 of 100 with 'Test Answer 123' on input[type='text'] >> nth=91
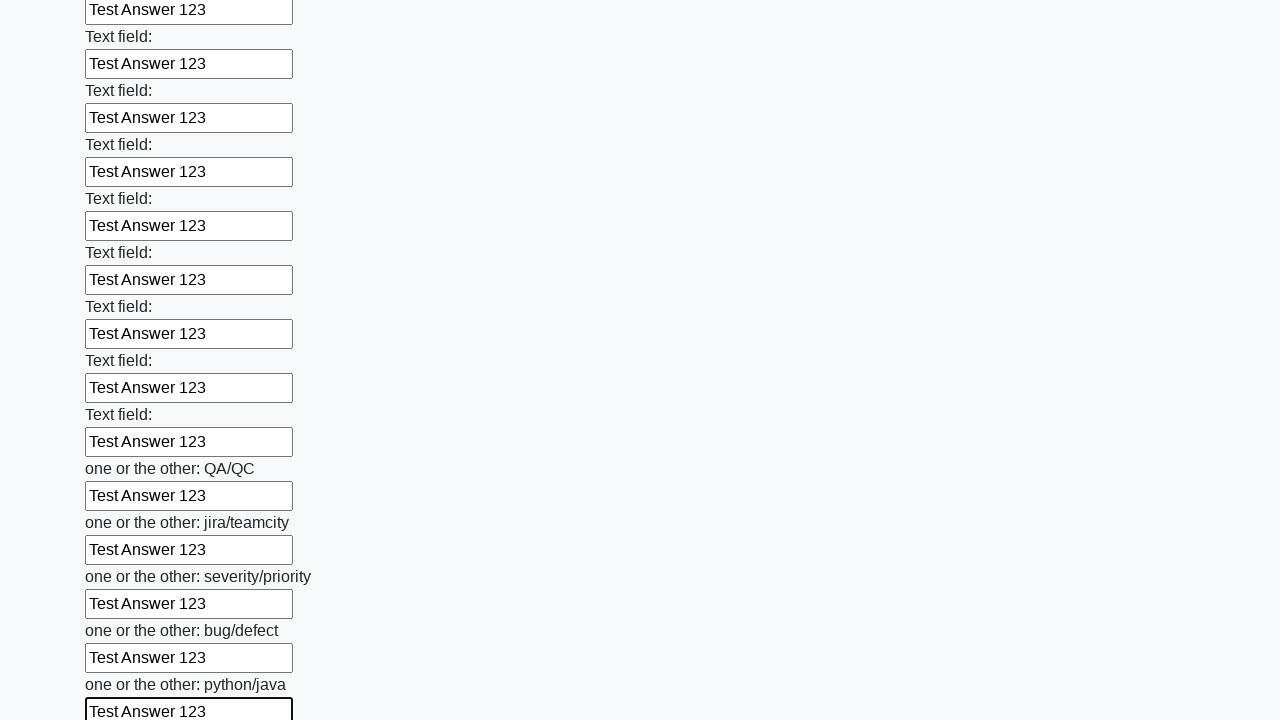

Filled text input field 93 of 100 with 'Test Answer 123' on input[type='text'] >> nth=92
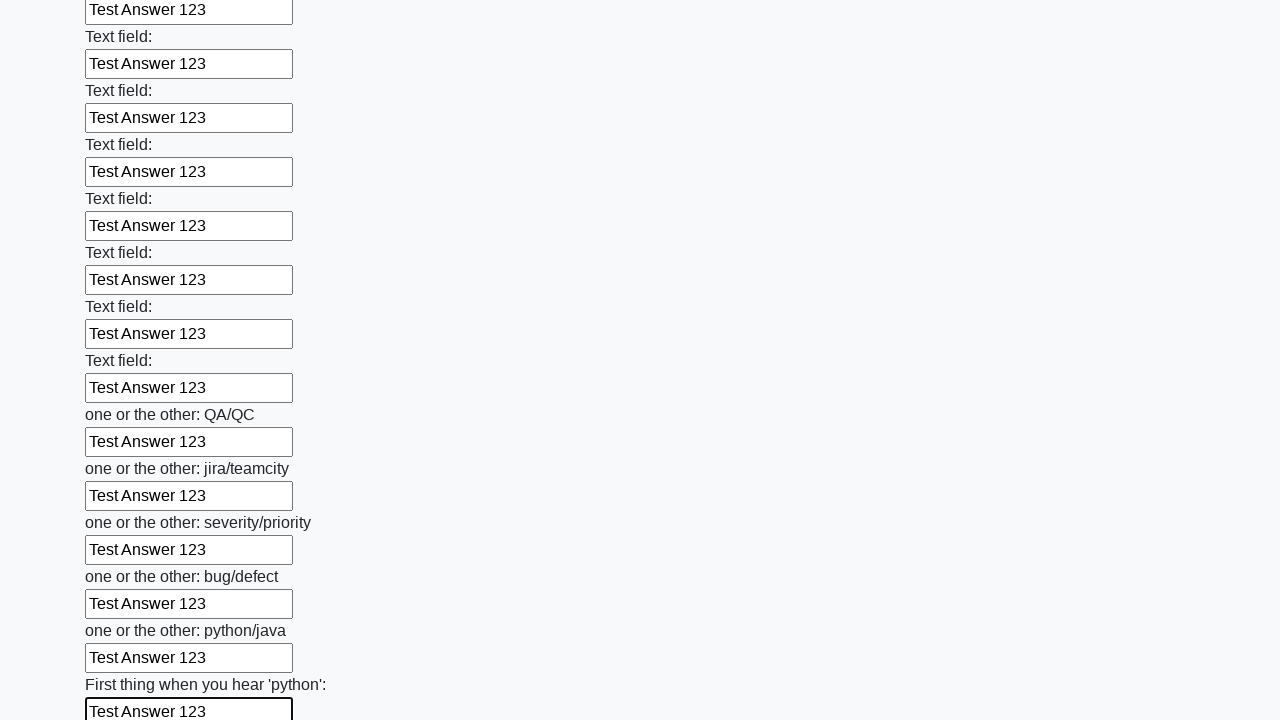

Filled text input field 94 of 100 with 'Test Answer 123' on input[type='text'] >> nth=93
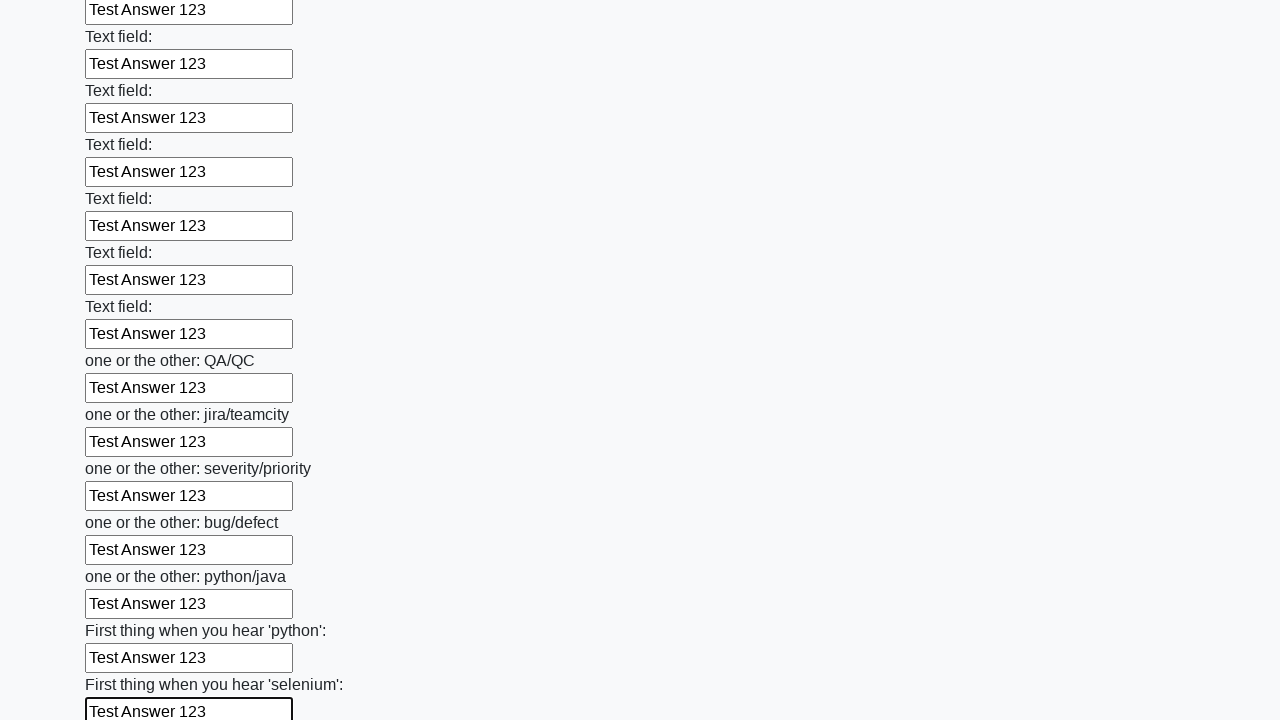

Filled text input field 95 of 100 with 'Test Answer 123' on input[type='text'] >> nth=94
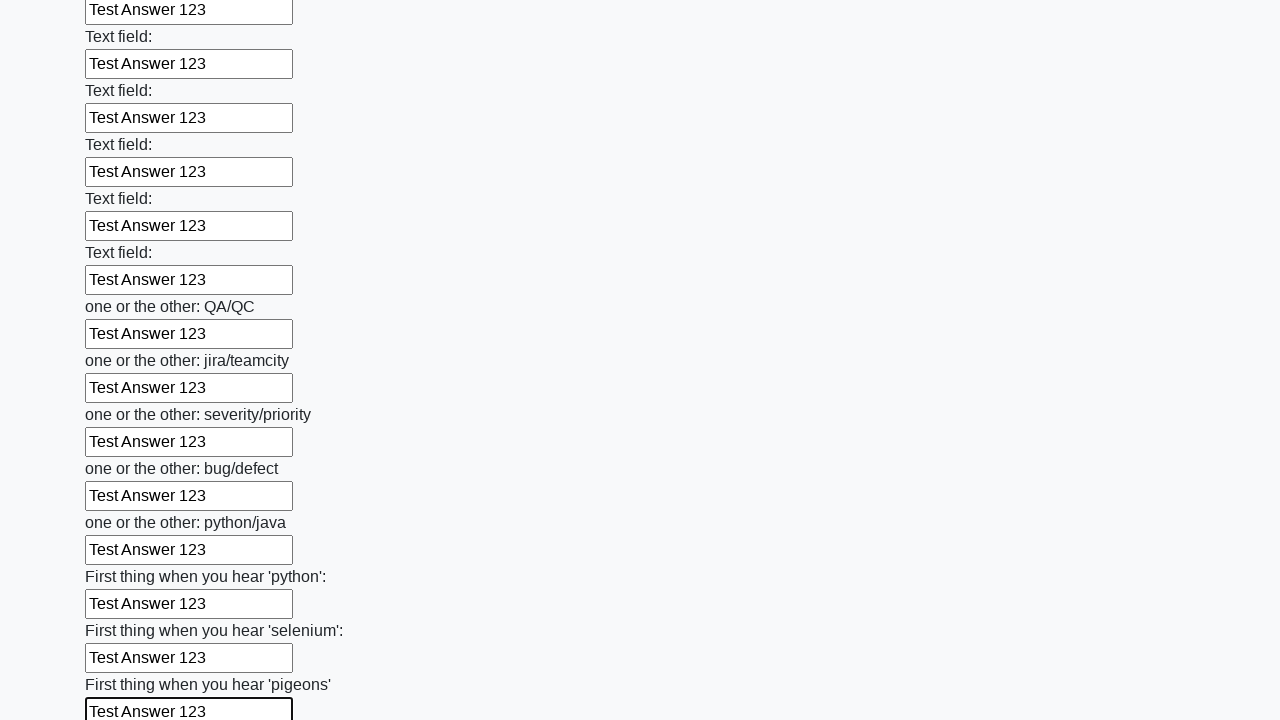

Filled text input field 96 of 100 with 'Test Answer 123' on input[type='text'] >> nth=95
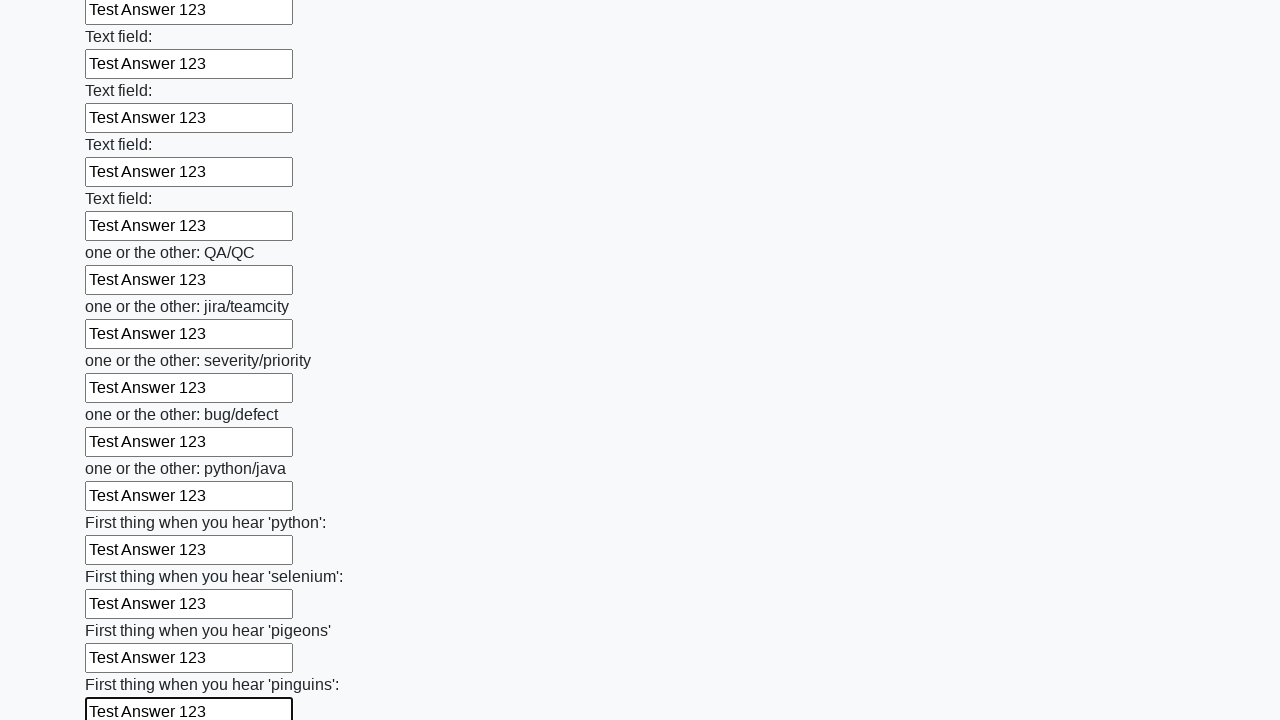

Filled text input field 97 of 100 with 'Test Answer 123' on input[type='text'] >> nth=96
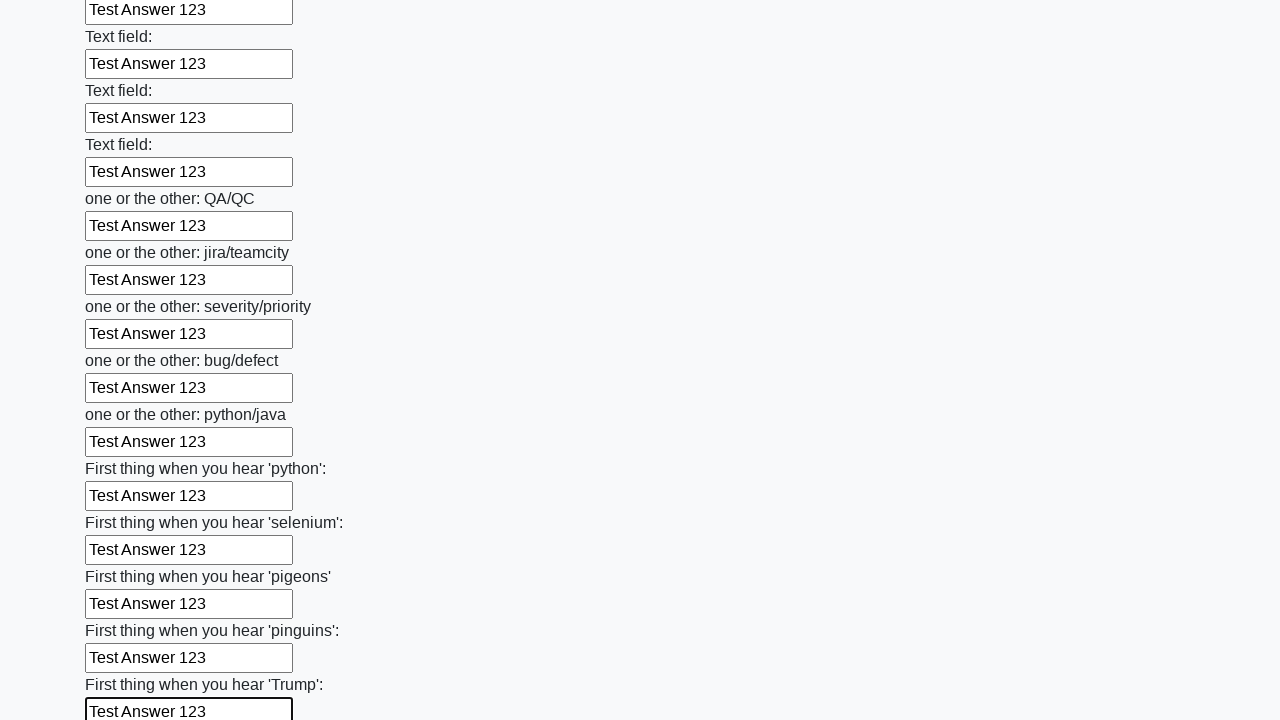

Filled text input field 98 of 100 with 'Test Answer 123' on input[type='text'] >> nth=97
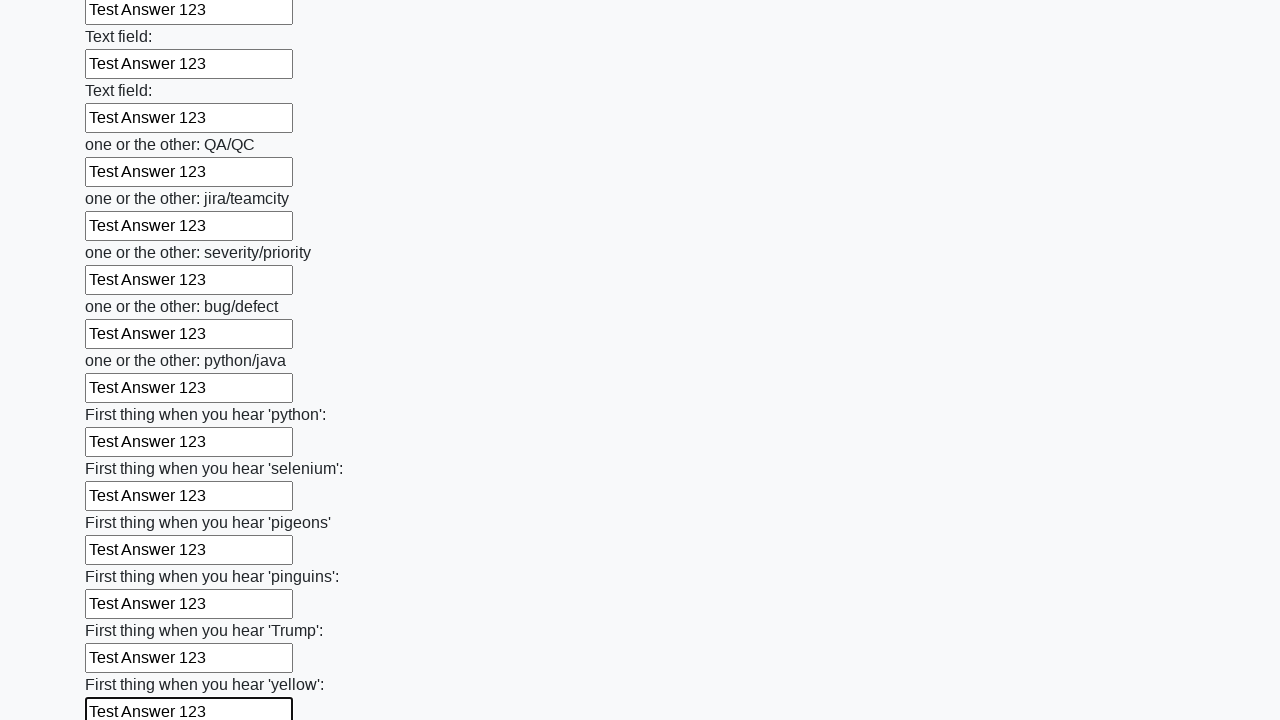

Filled text input field 99 of 100 with 'Test Answer 123' on input[type='text'] >> nth=98
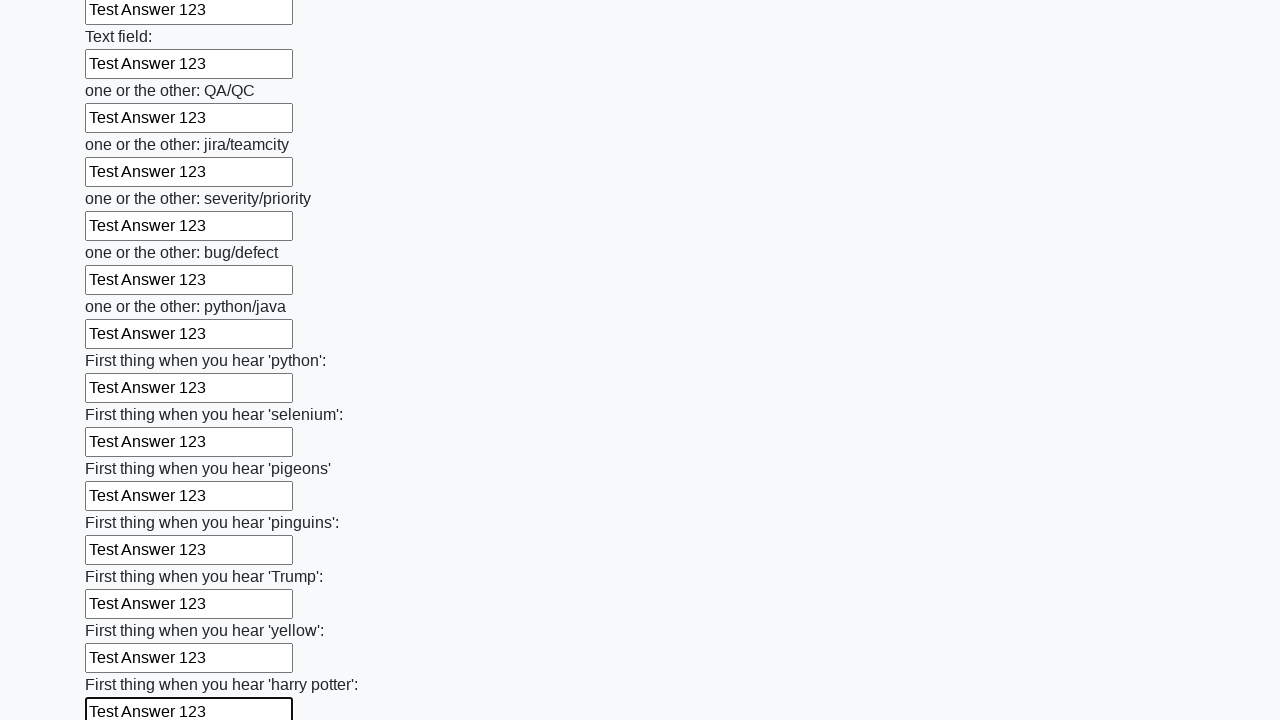

Filled text input field 100 of 100 with 'Test Answer 123' on input[type='text'] >> nth=99
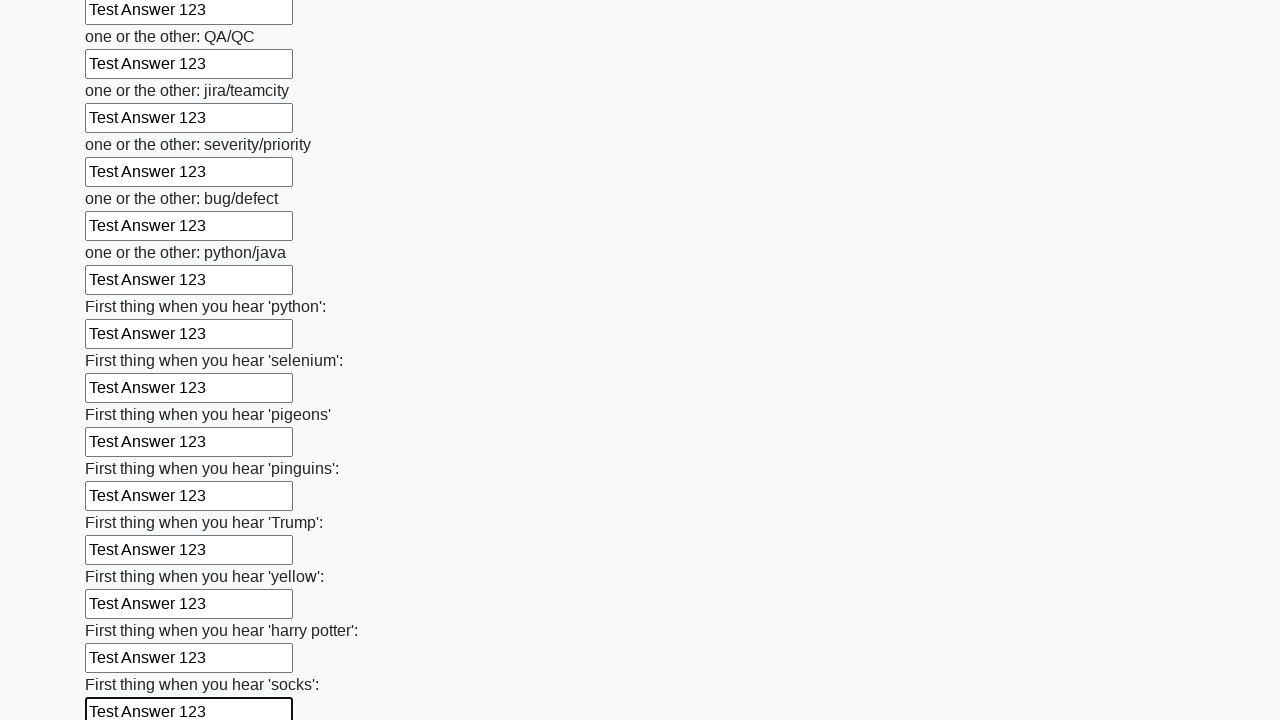

Clicked submit button to submit the form at (123, 611) on button.btn
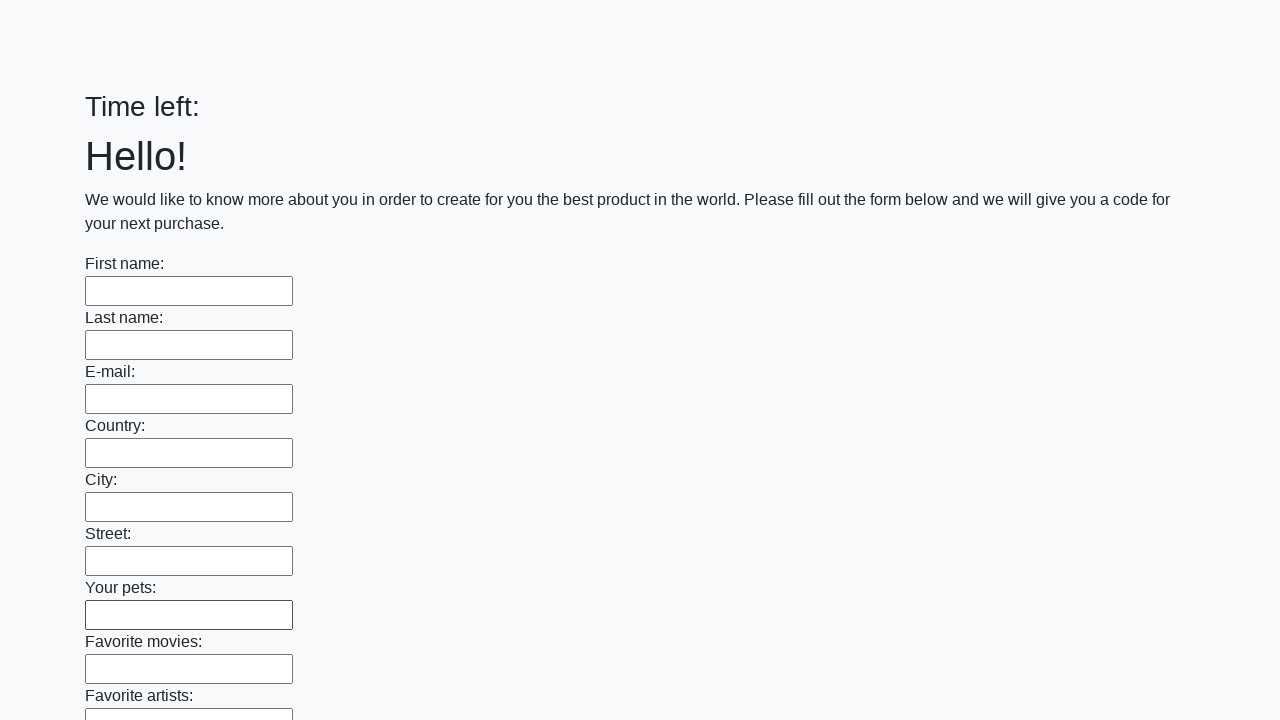

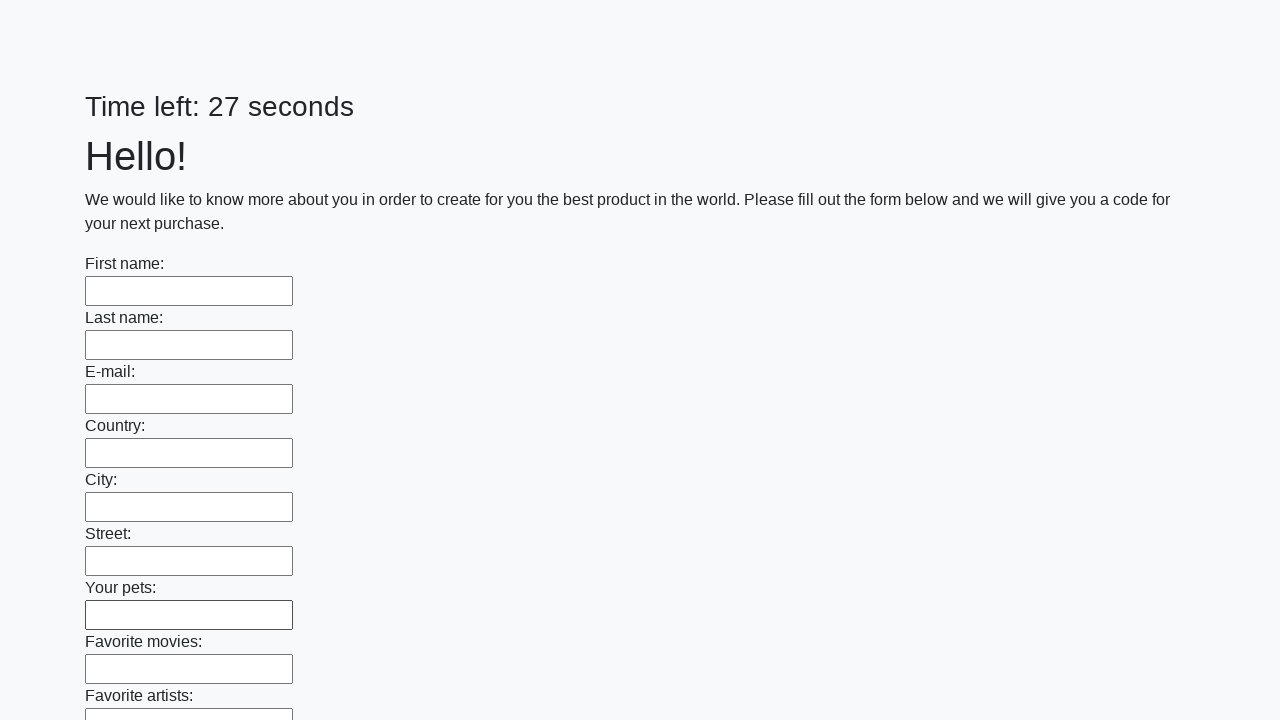